Automates taking an online quiz on testwizard.ru by starting the test and clicking through answer options for each question until completion.

Starting URL: https://www.testwizard.ru/test.php?id=14850

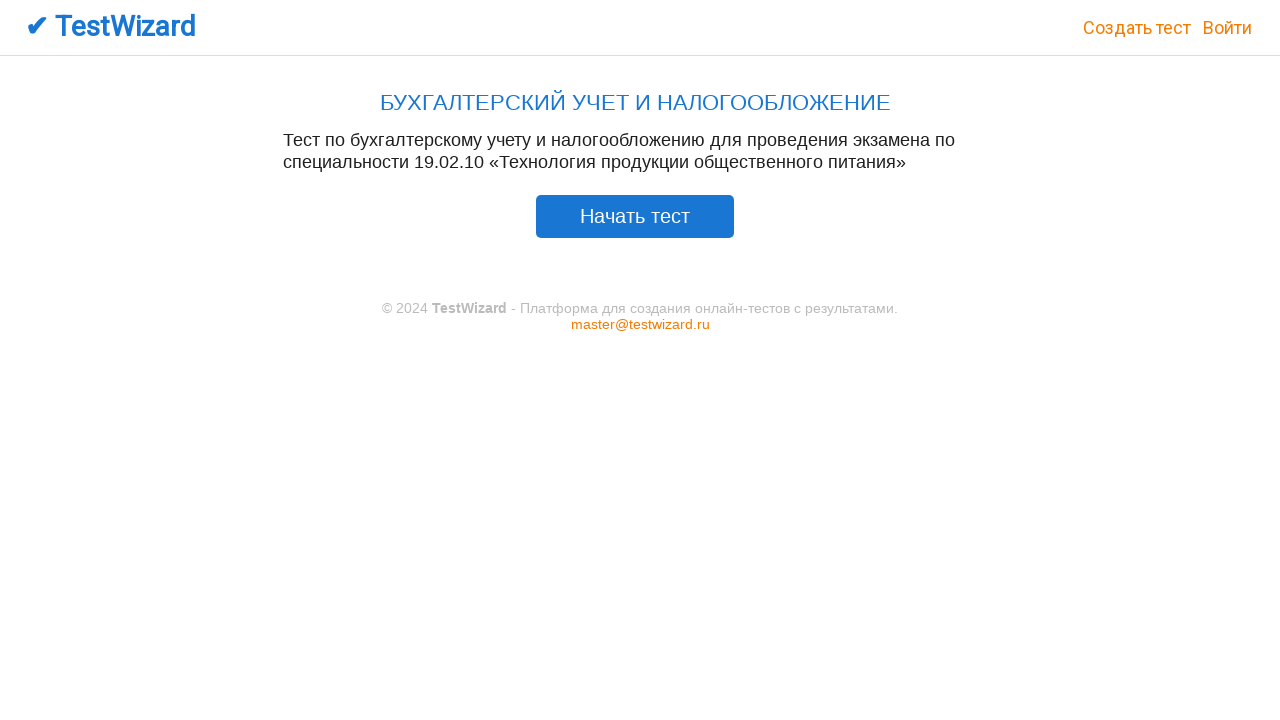

Clicked button to start the quiz test at (635, 216) on xpath=/html/body/div[2]/div[2]/table/tbody/tr[3]/td/form/a
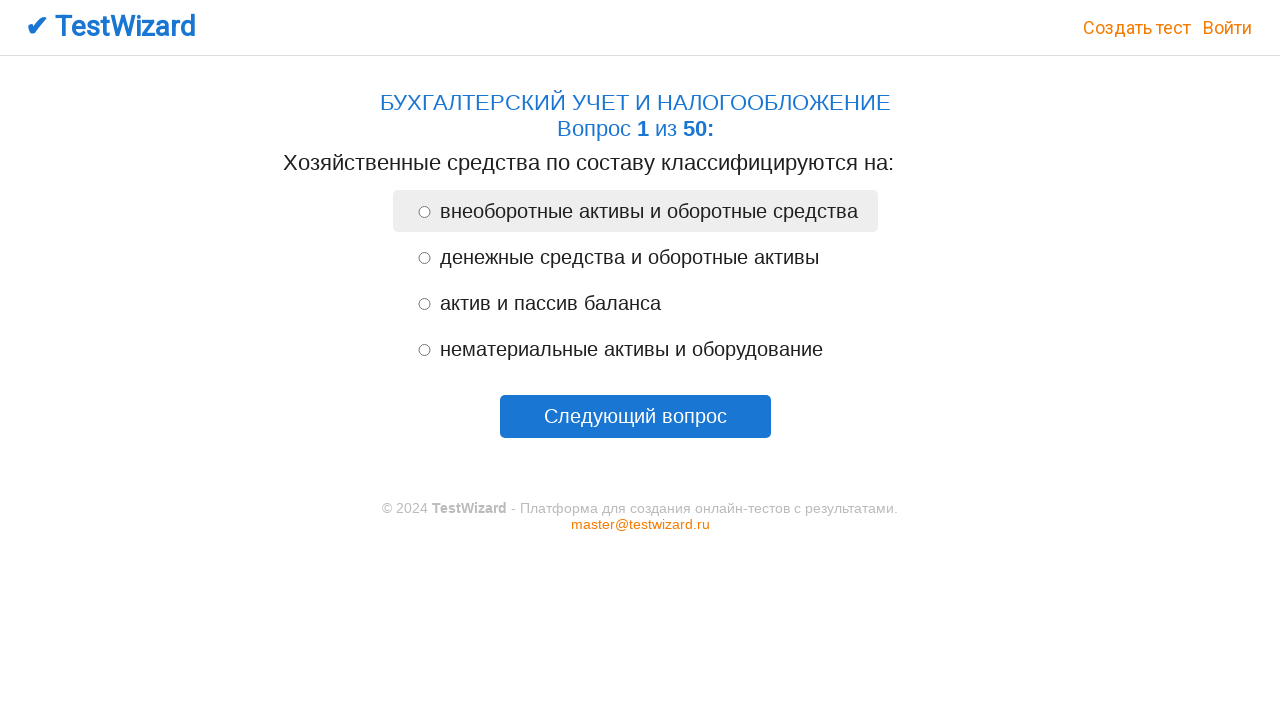

Clicked answer option 1 at (424, 212) on #r1
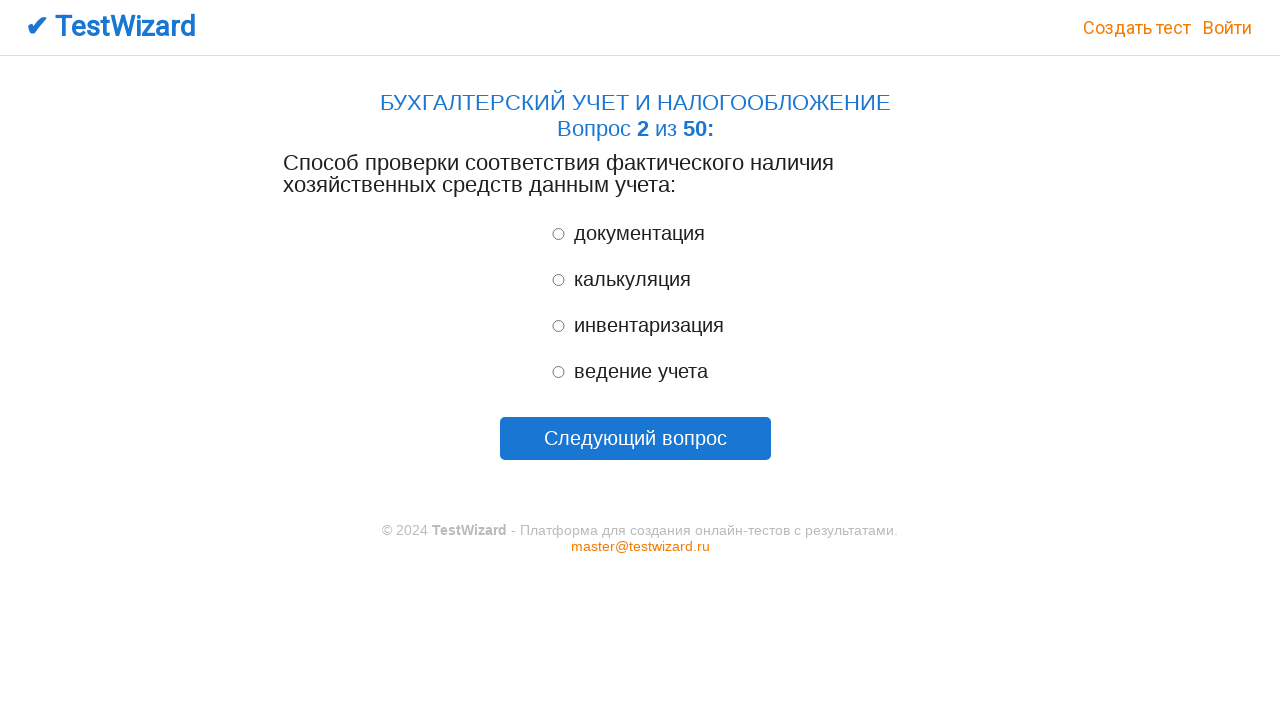

Waited 500ms for page to update
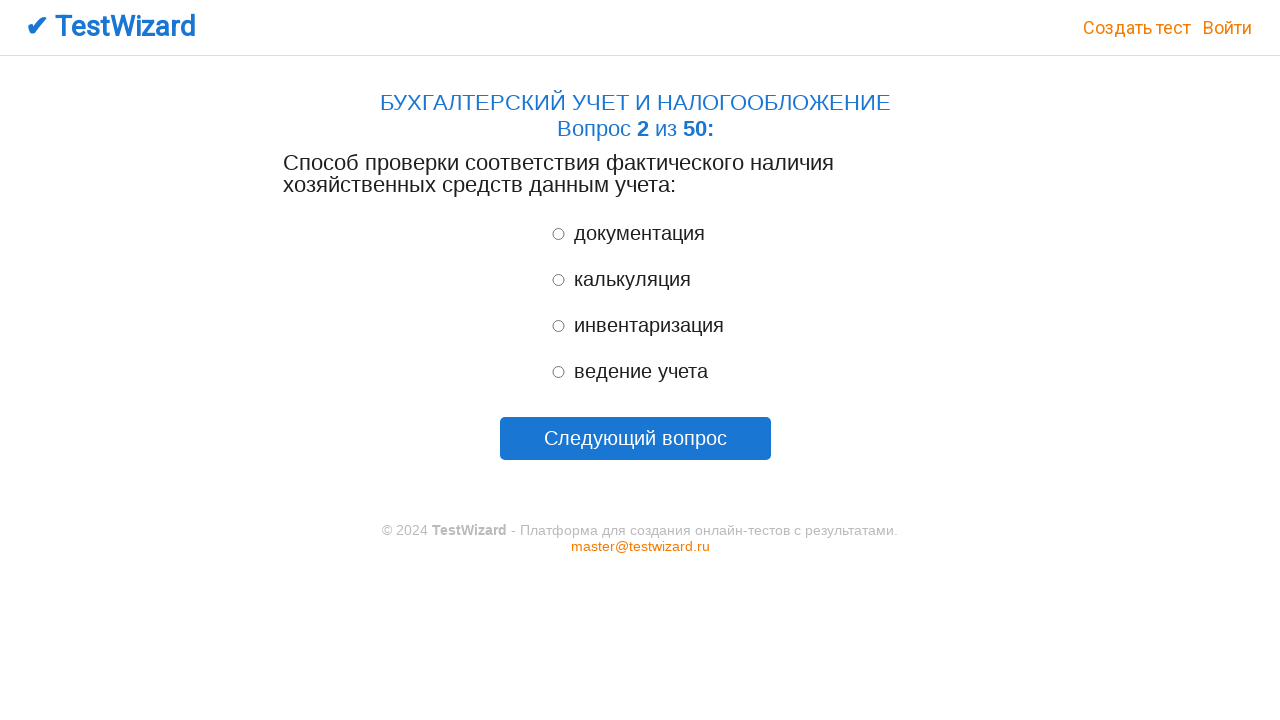

Clicked answer option 3 at (558, 326) on #r3
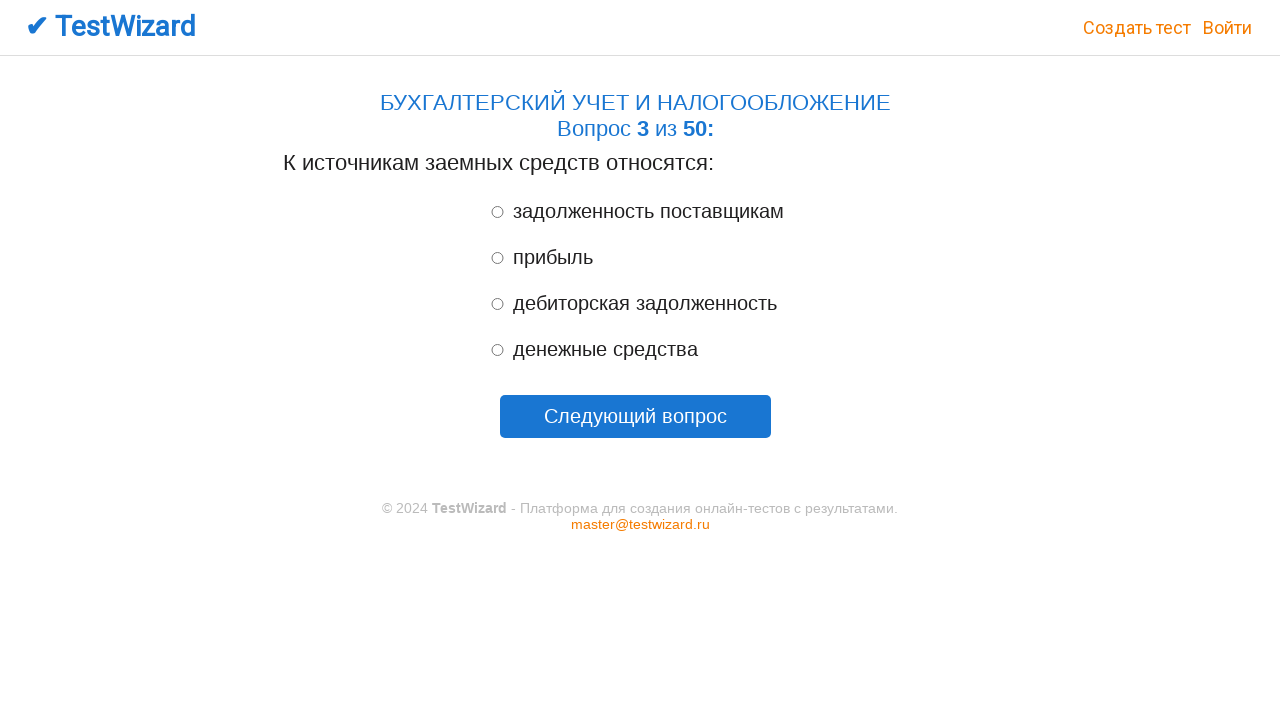

Waited 500ms for page to update
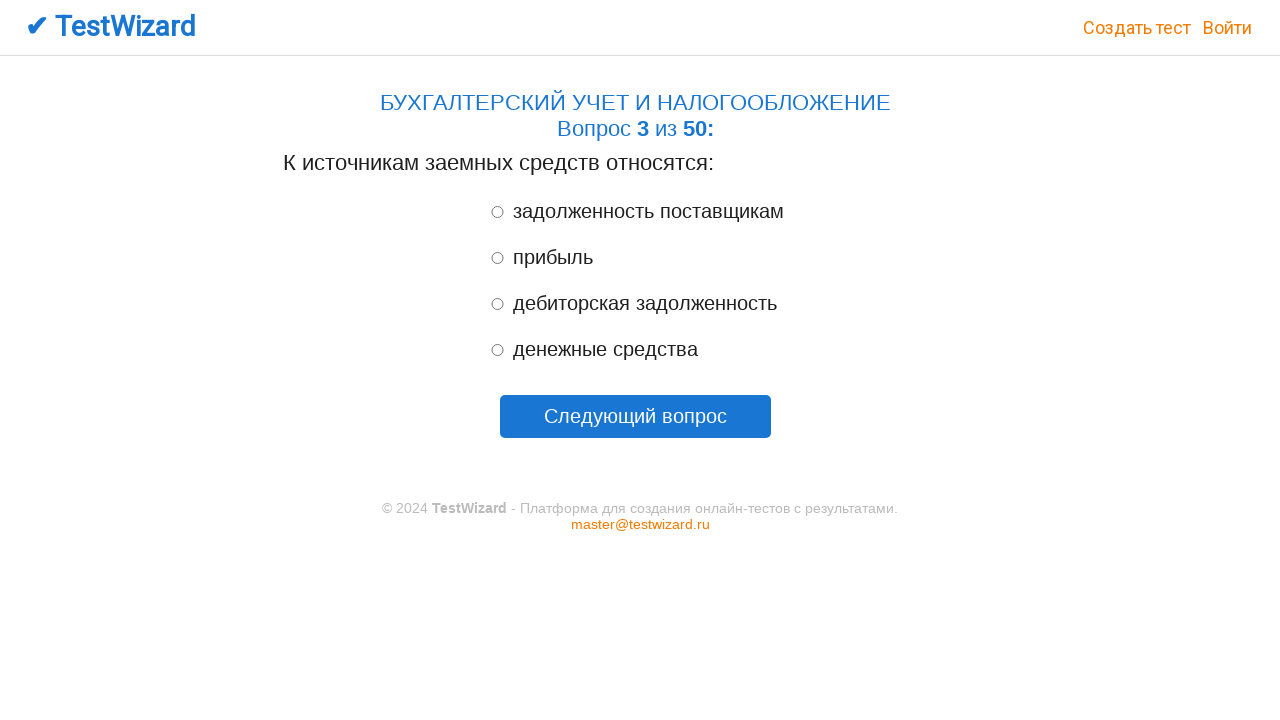

Clicked answer option 1 at (498, 212) on #r1
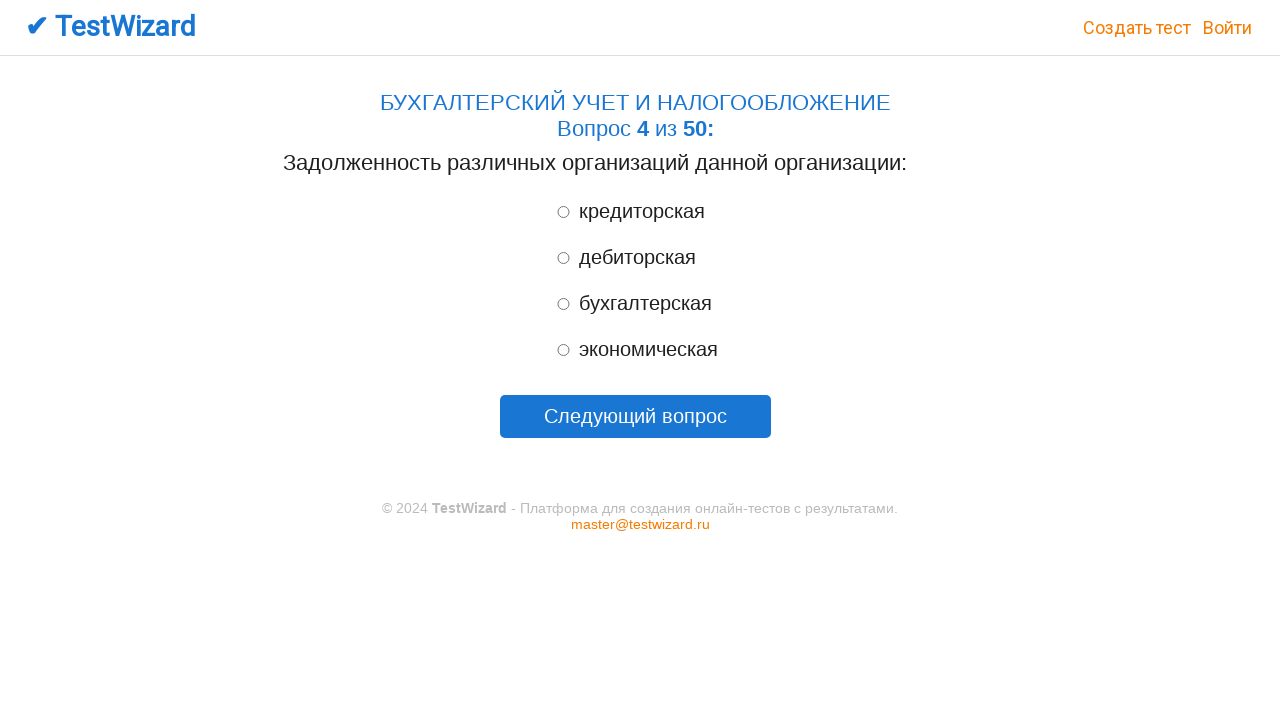

Waited 500ms for page to update
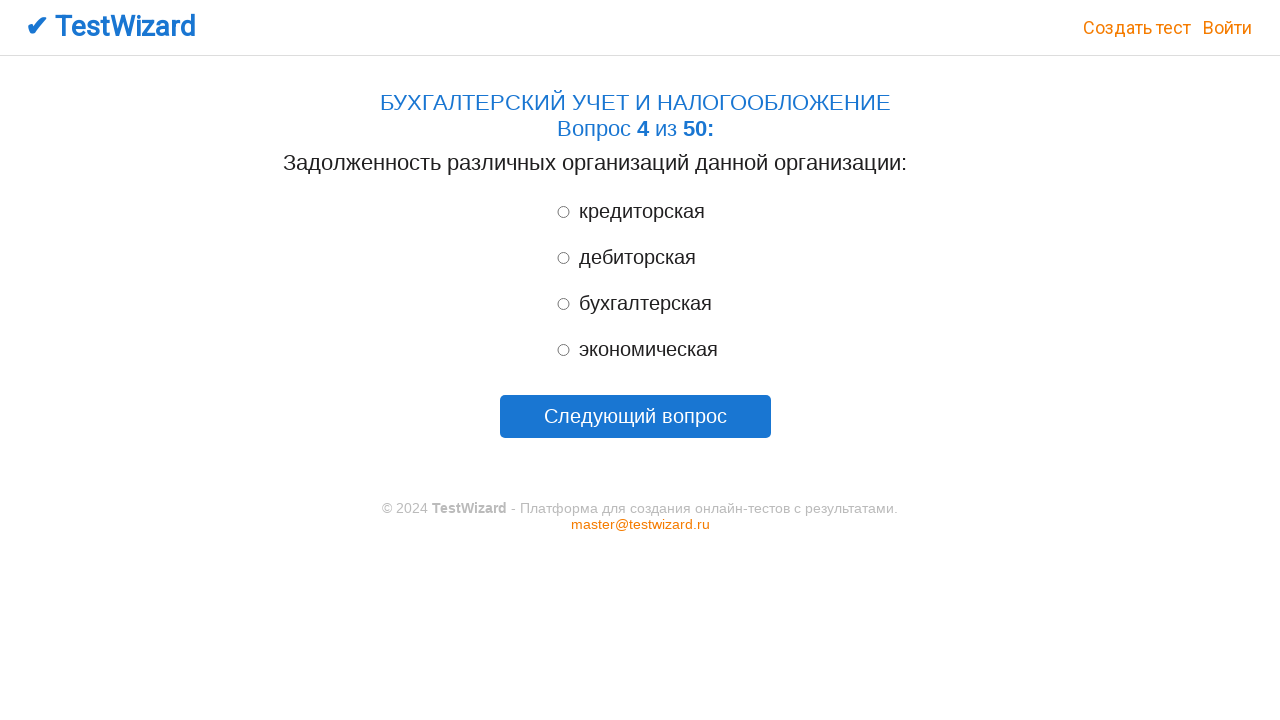

Clicked answer option 2 at (564, 258) on #r2
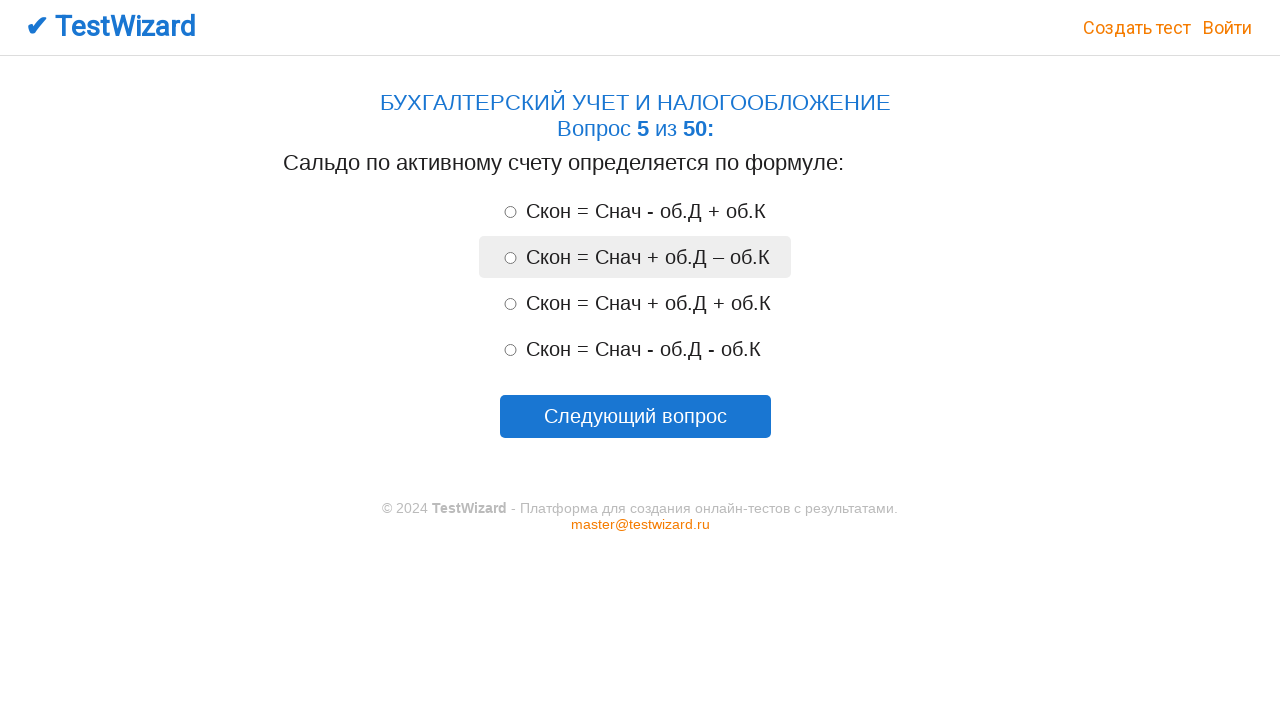

Waited 500ms for page to update
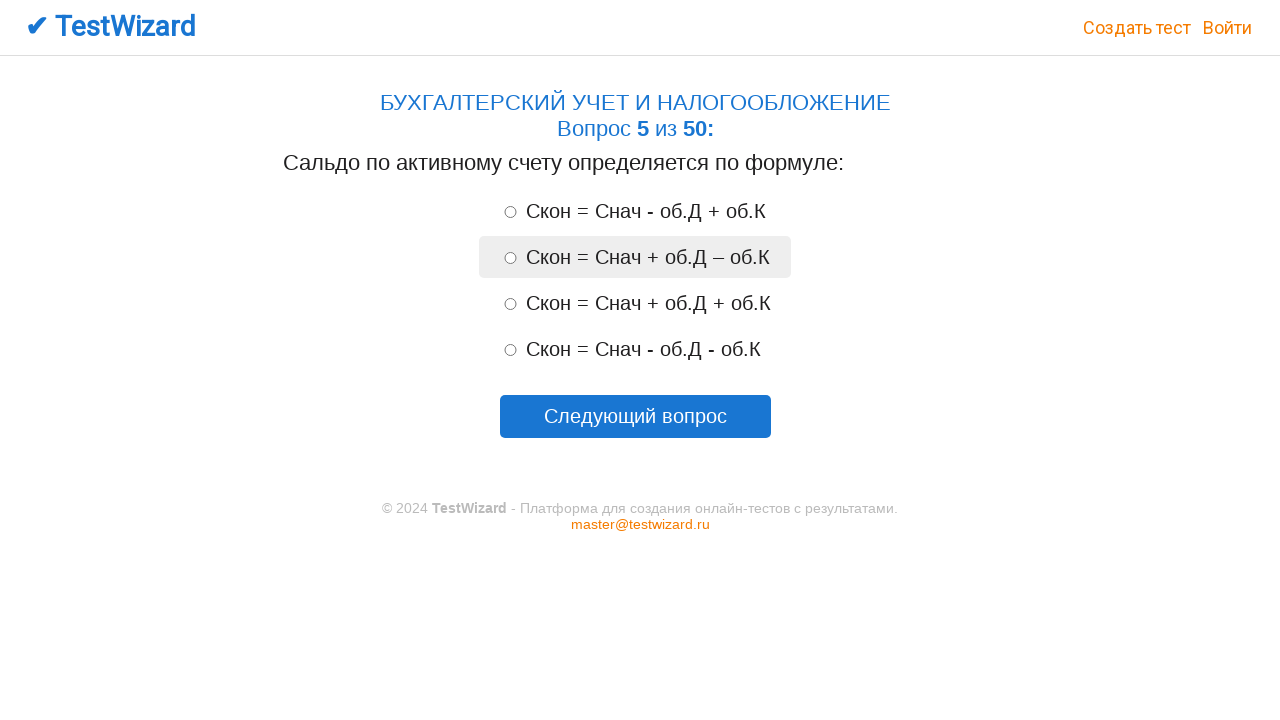

Clicked answer option 2 at (510, 258) on #r2
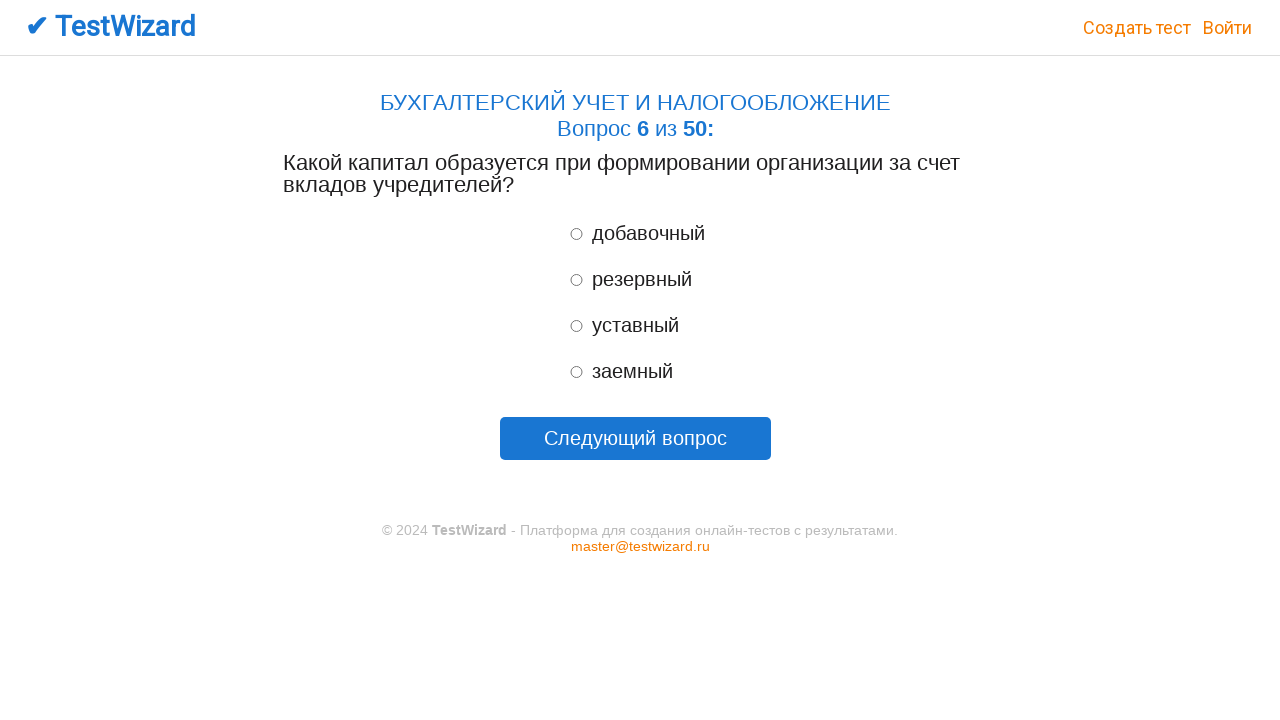

Waited 500ms for page to update
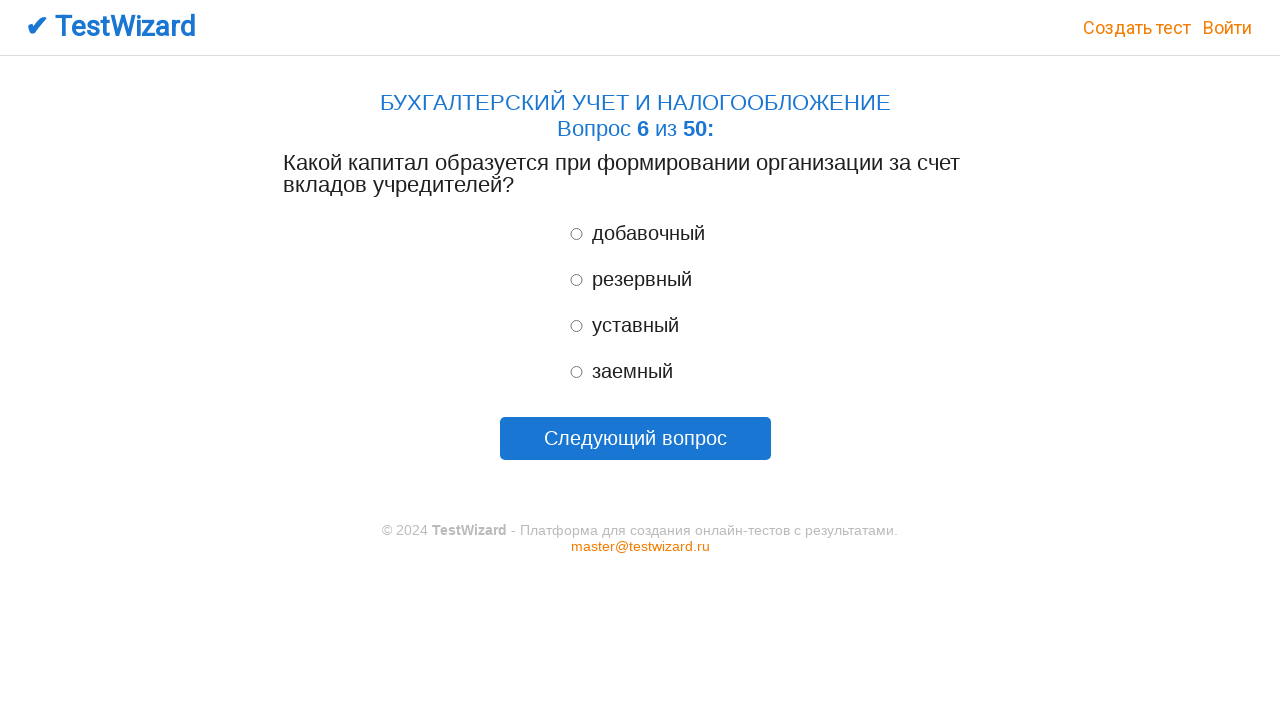

Clicked answer option 3 at (576, 326) on #r3
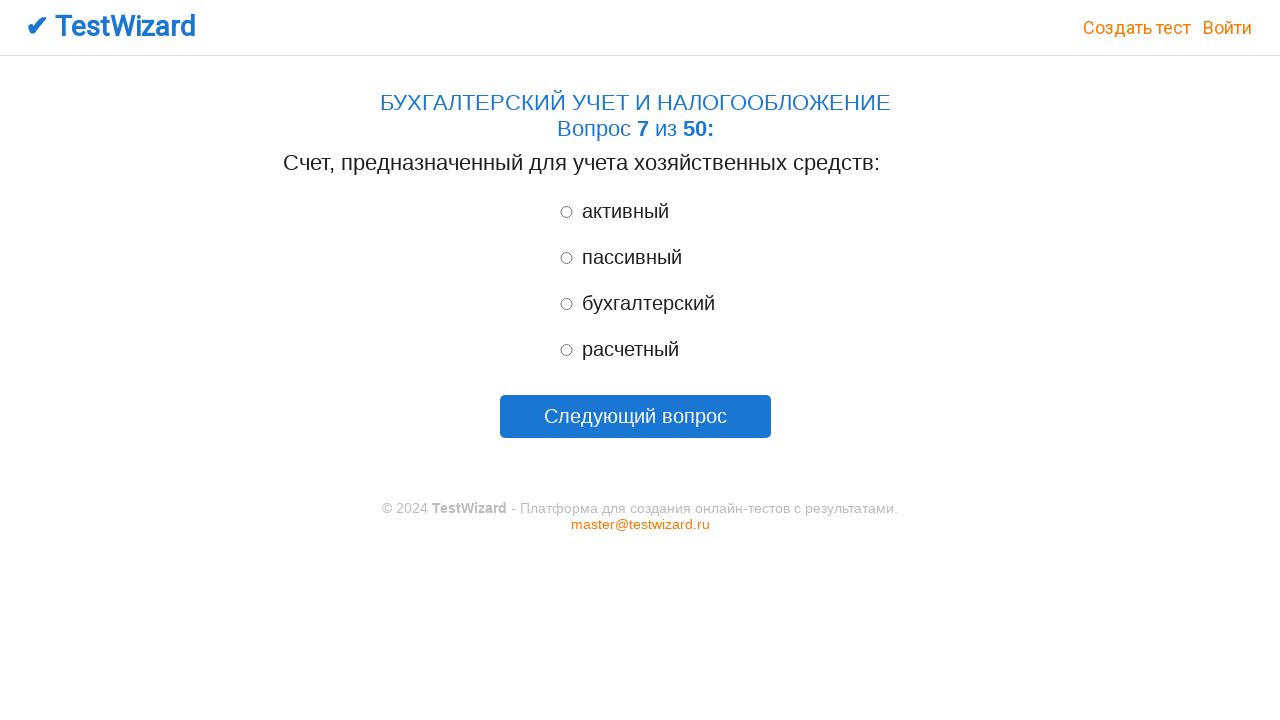

Waited 500ms for page to update
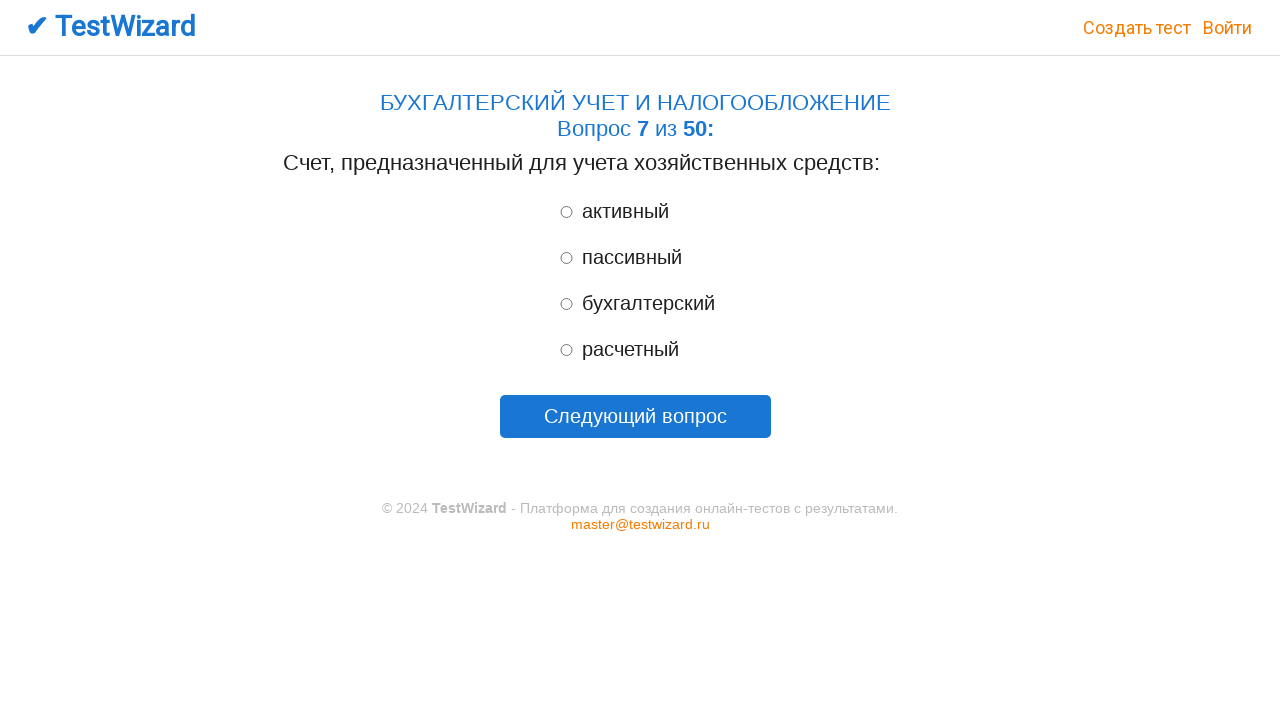

Clicked answer option 1 at (566, 212) on #r1
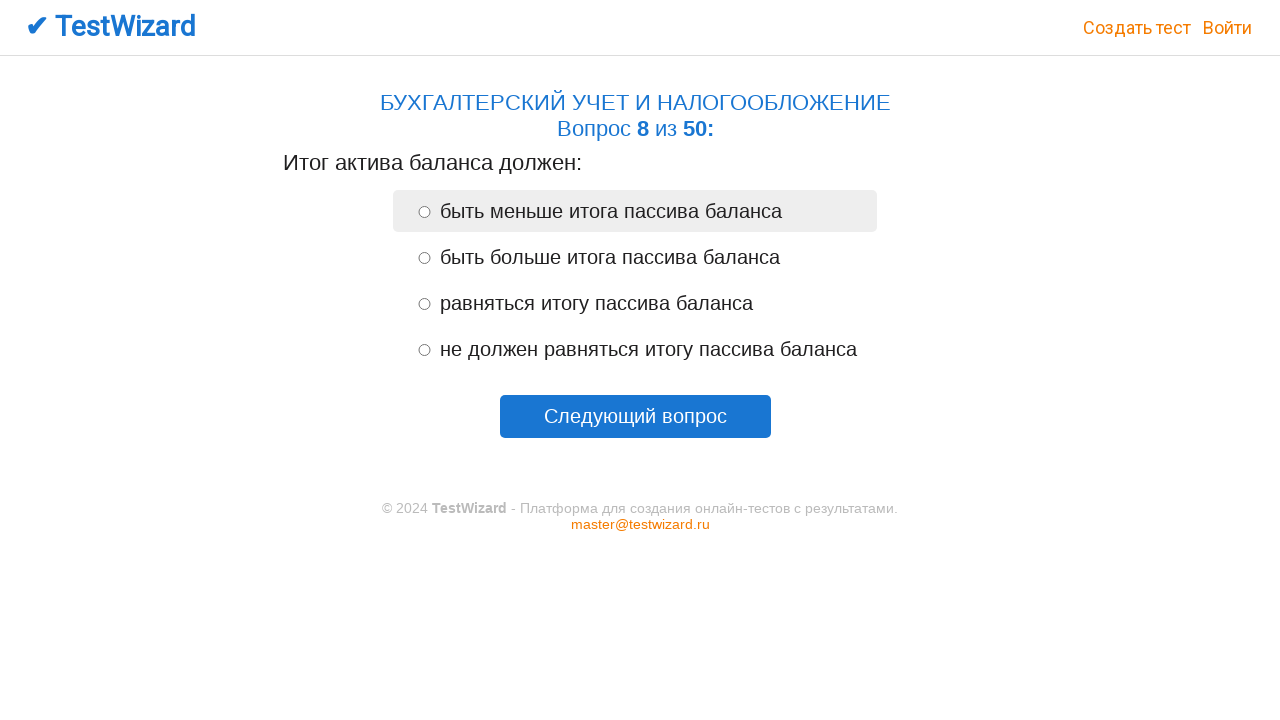

Waited 500ms for page to update
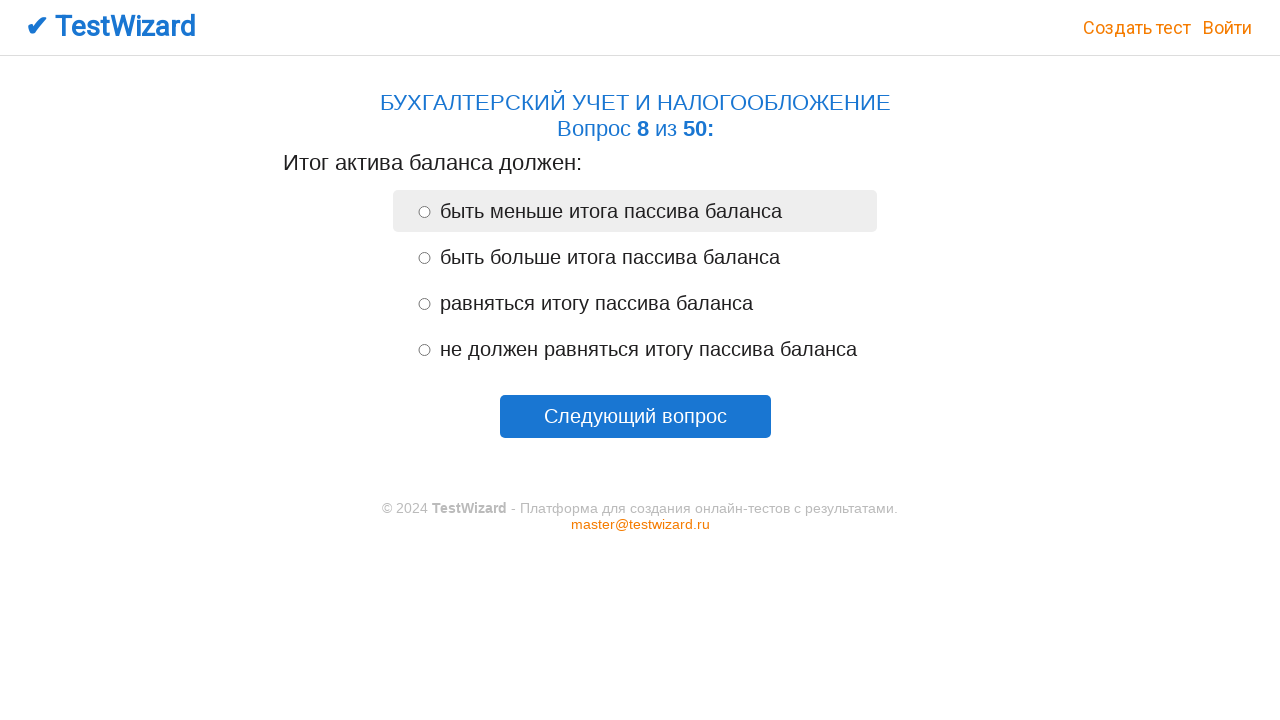

Clicked answer option 3 at (424, 304) on #r3
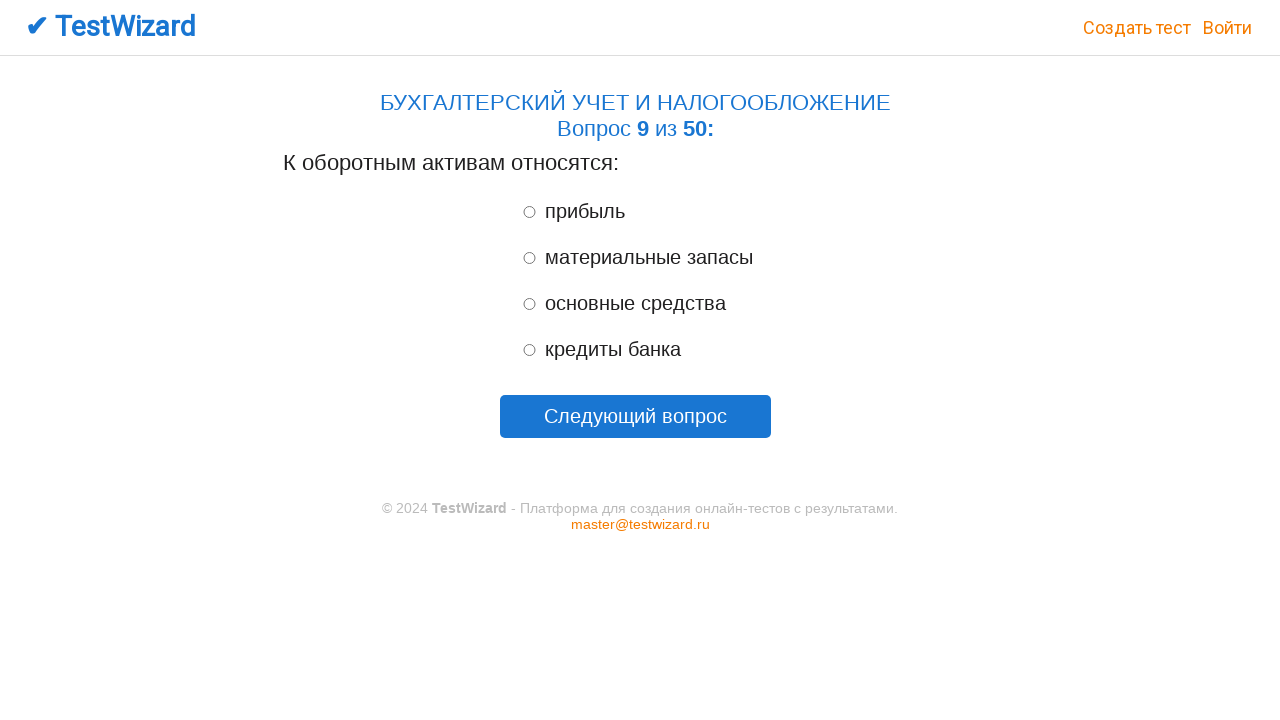

Waited 500ms for page to update
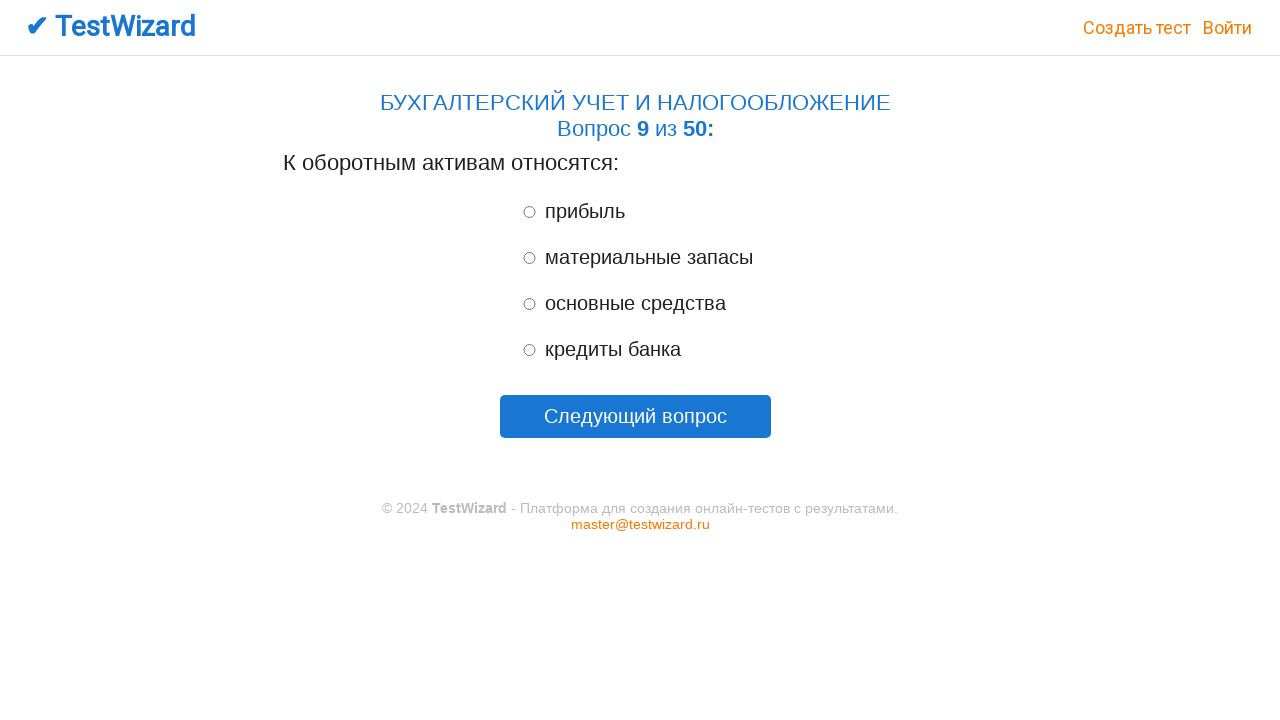

Clicked answer option 2 at (529, 258) on #r2
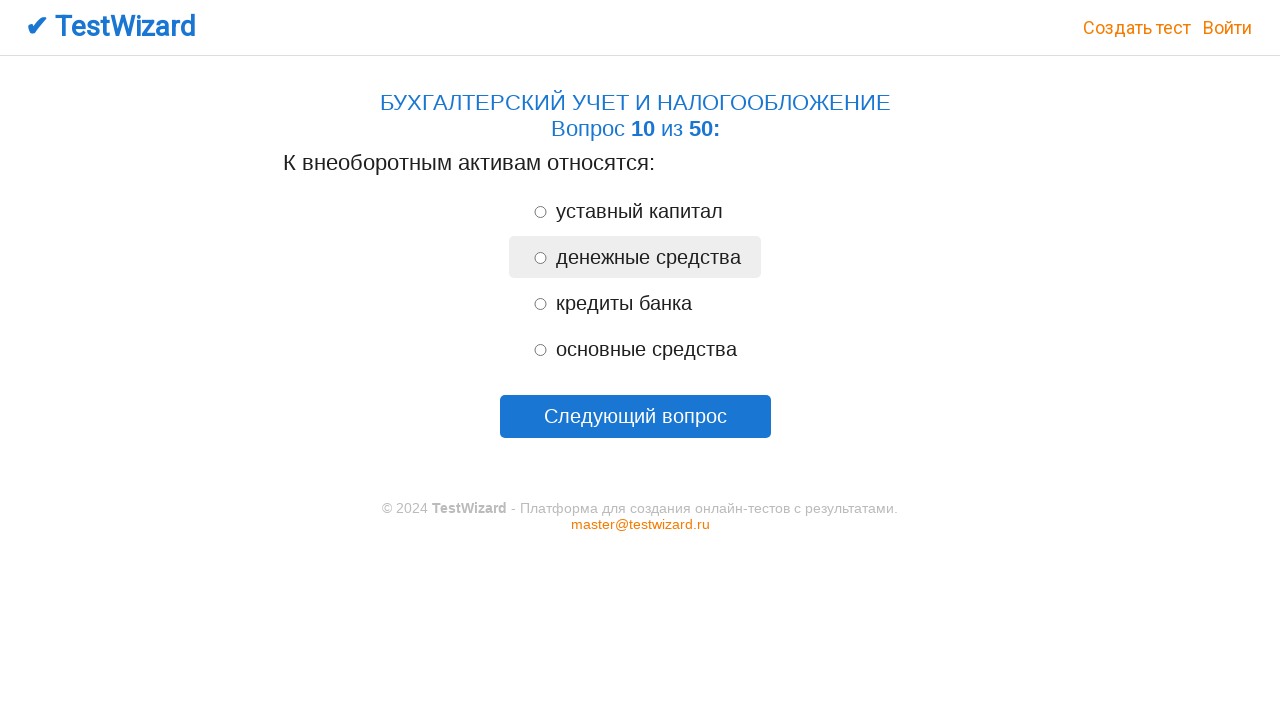

Waited 500ms for page to update
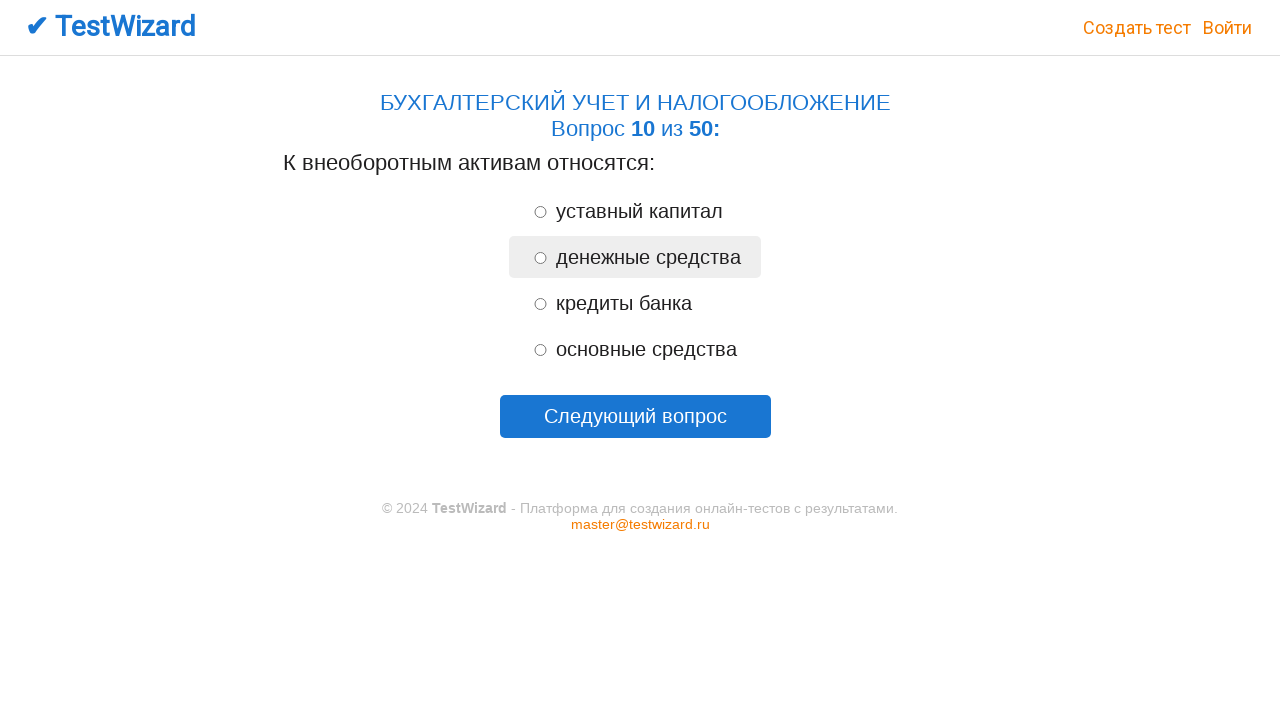

Clicked answer option 4 at (540, 350) on #r4
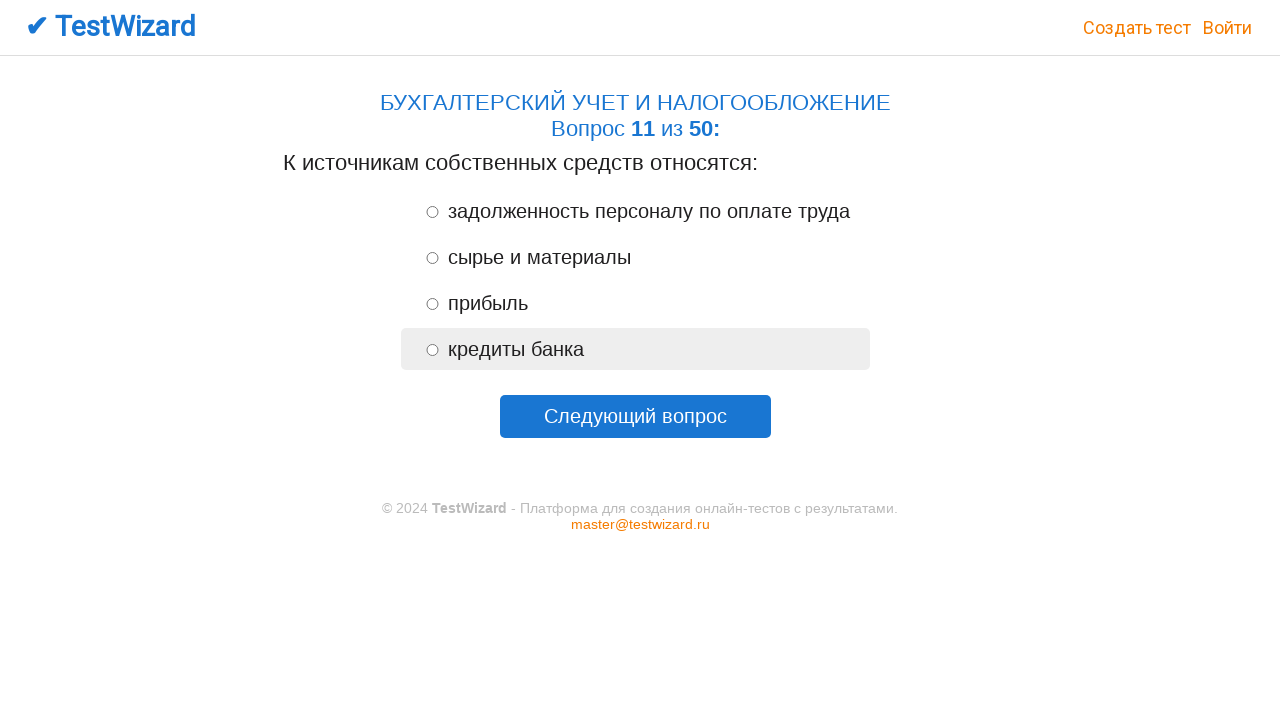

Waited 500ms for page to update
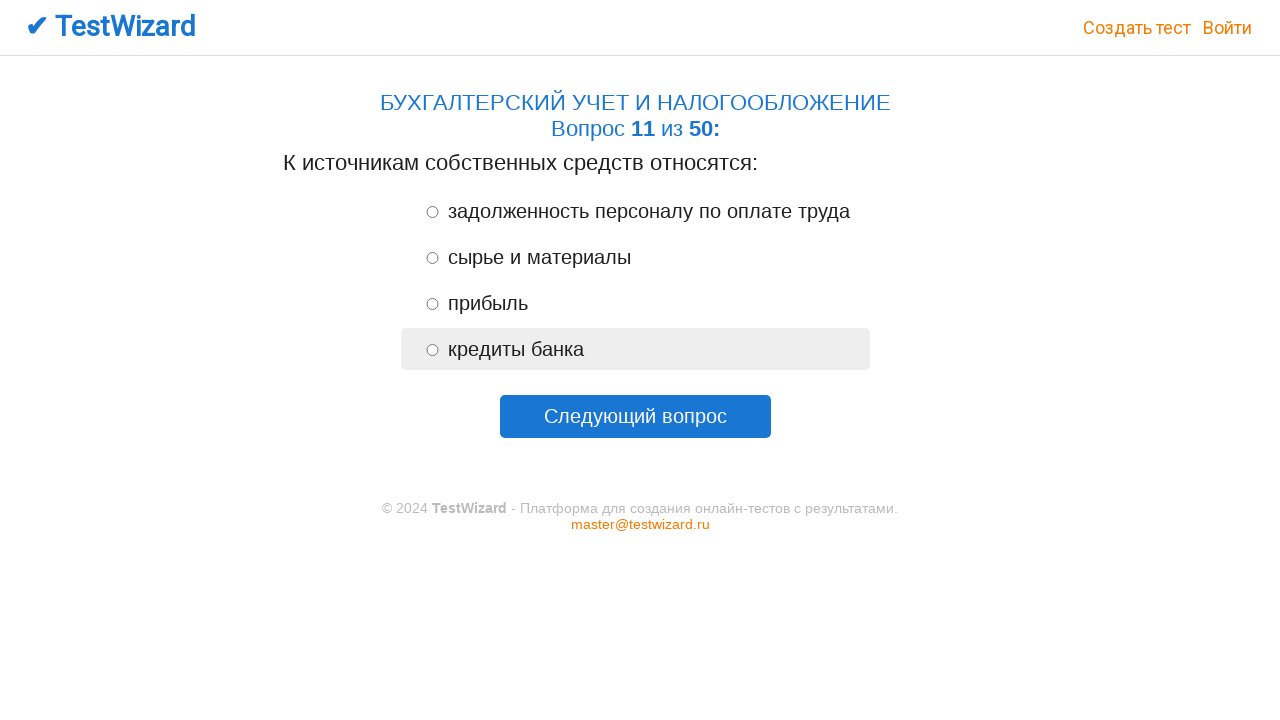

Clicked answer option 3 at (432, 304) on #r3
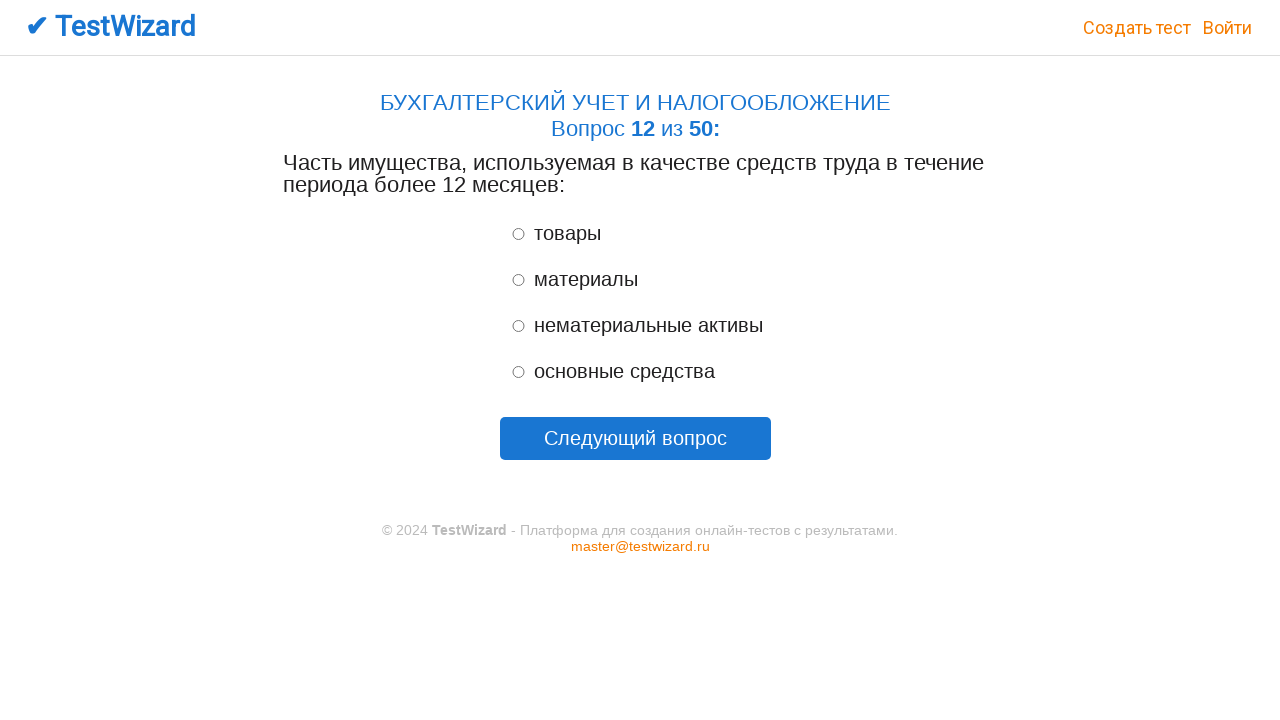

Waited 500ms for page to update
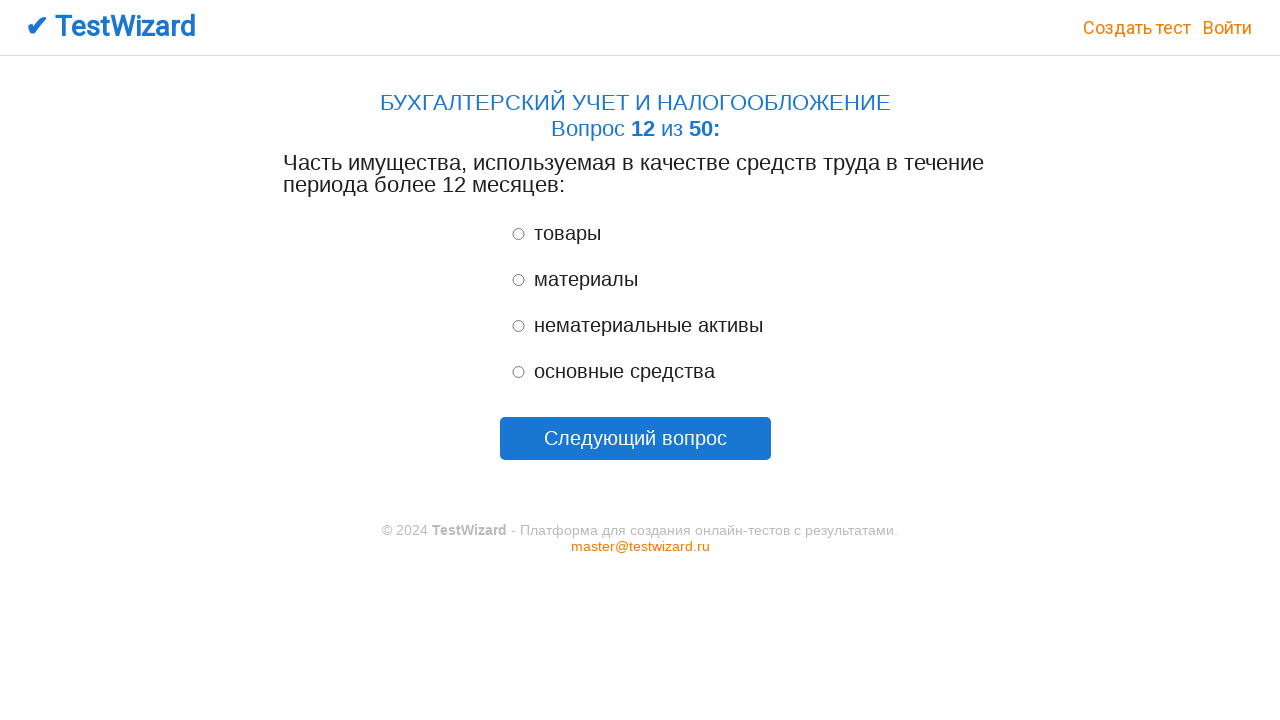

Clicked answer option 4 at (518, 372) on #r4
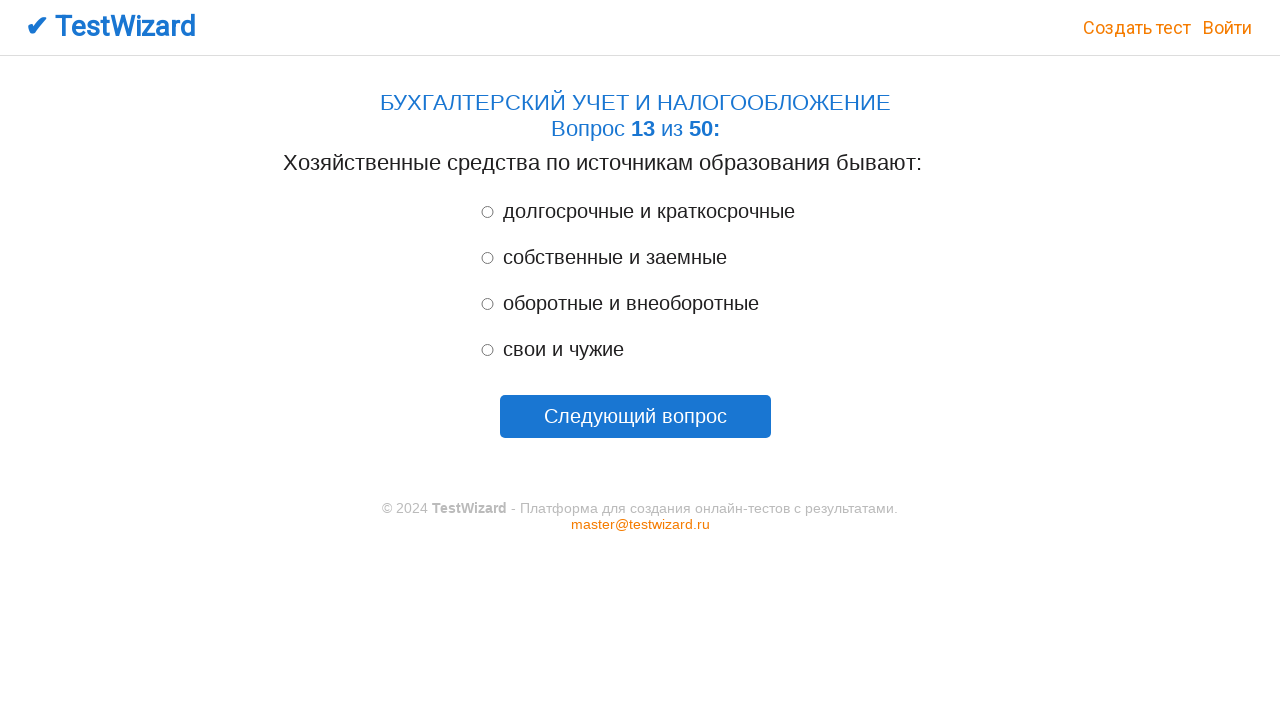

Waited 500ms for page to update
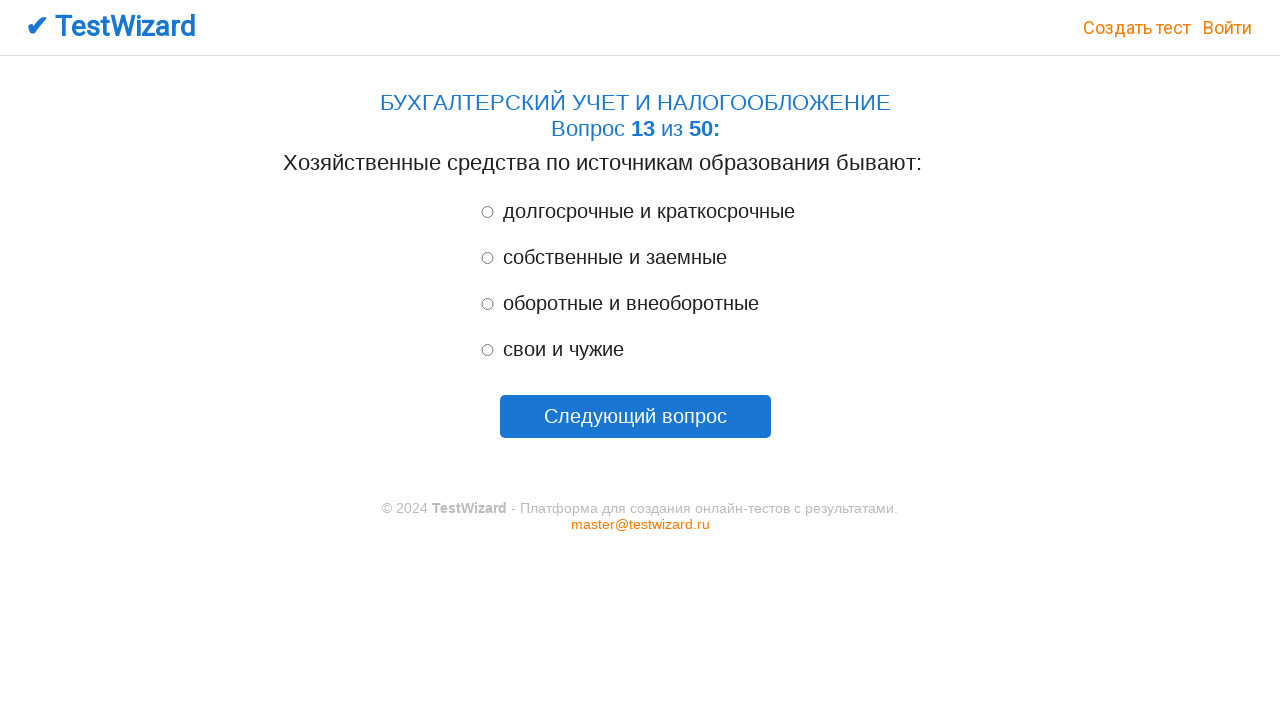

Clicked answer option 2 at (487, 258) on #r2
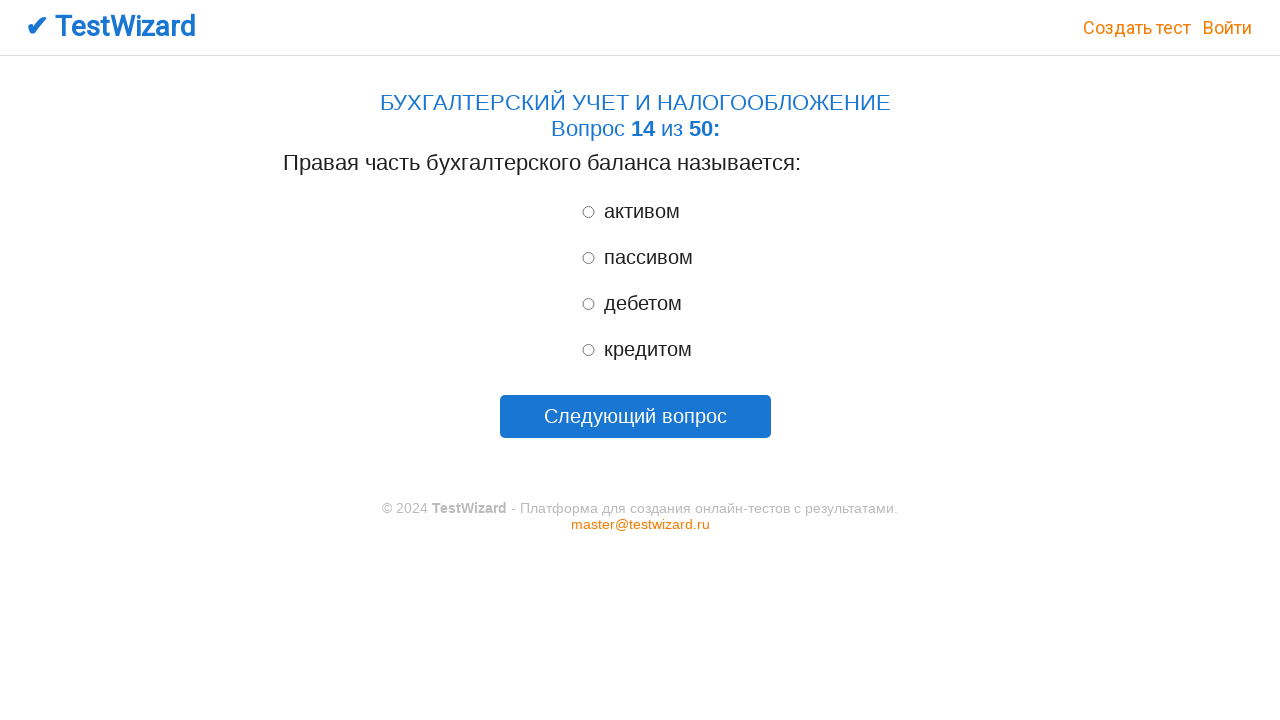

Waited 500ms for page to update
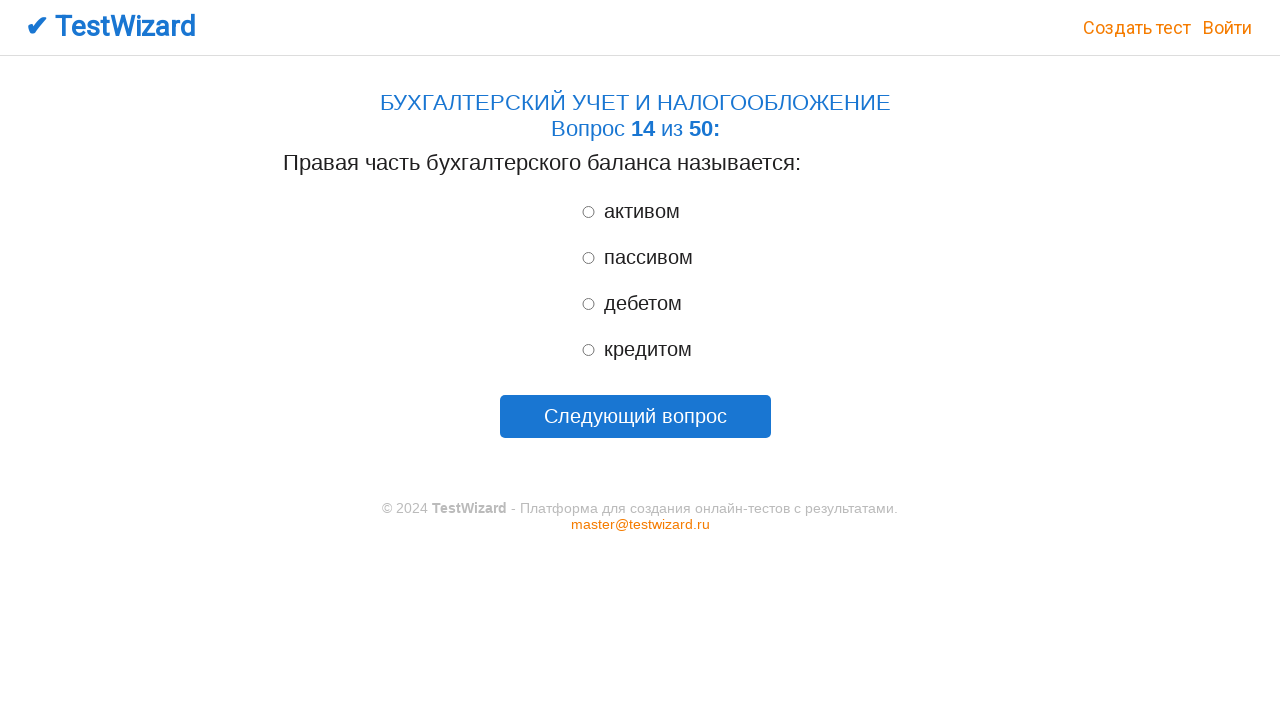

Clicked answer option 2 at (588, 258) on #r2
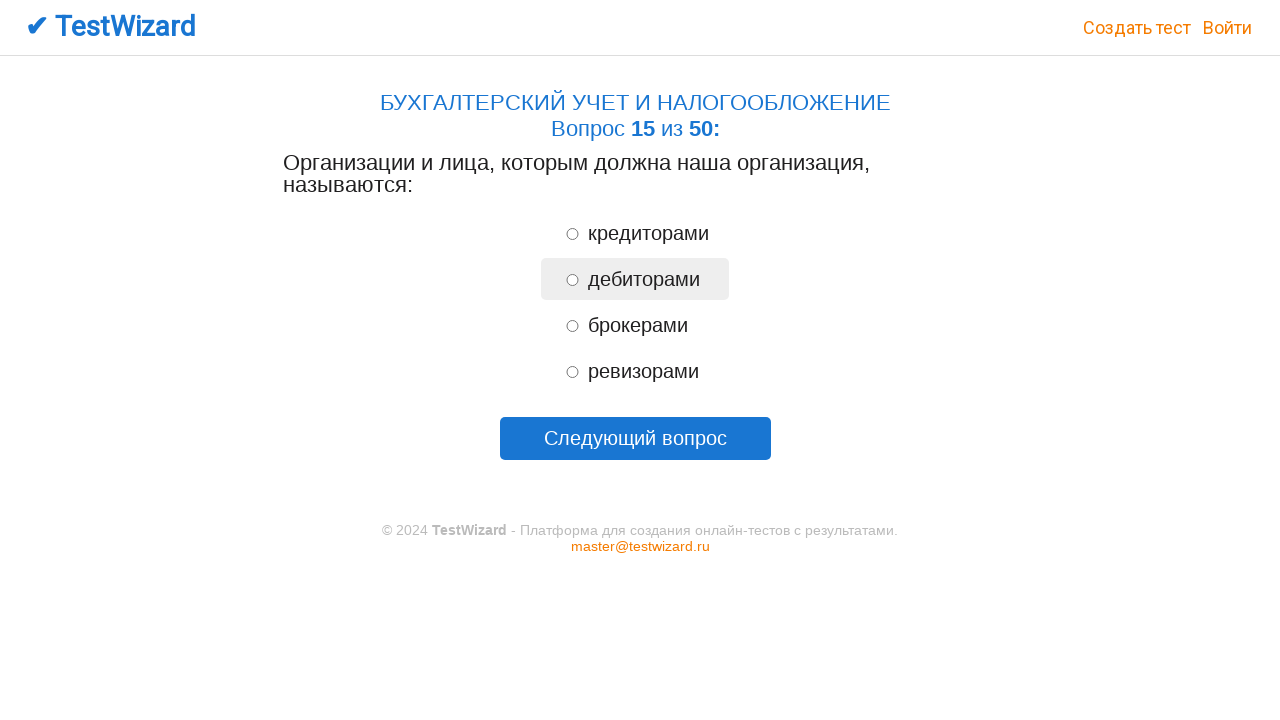

Waited 500ms for page to update
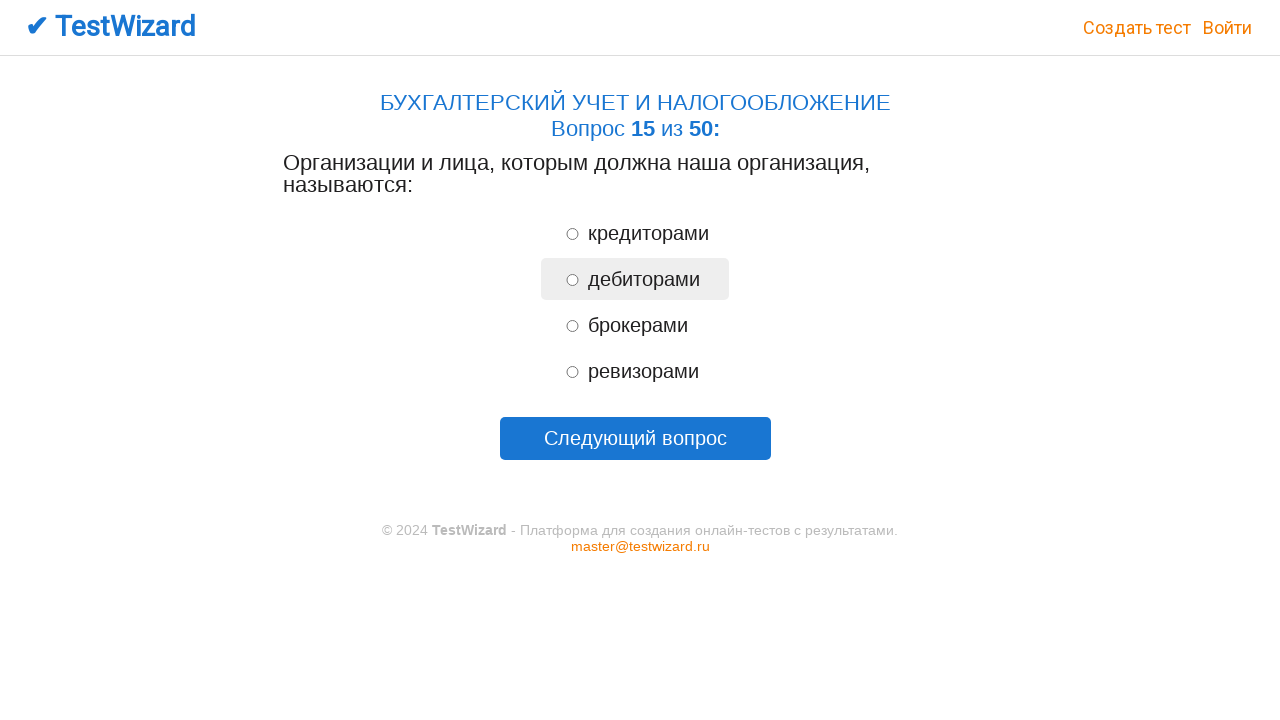

Clicked answer option 1 at (572, 234) on #r1
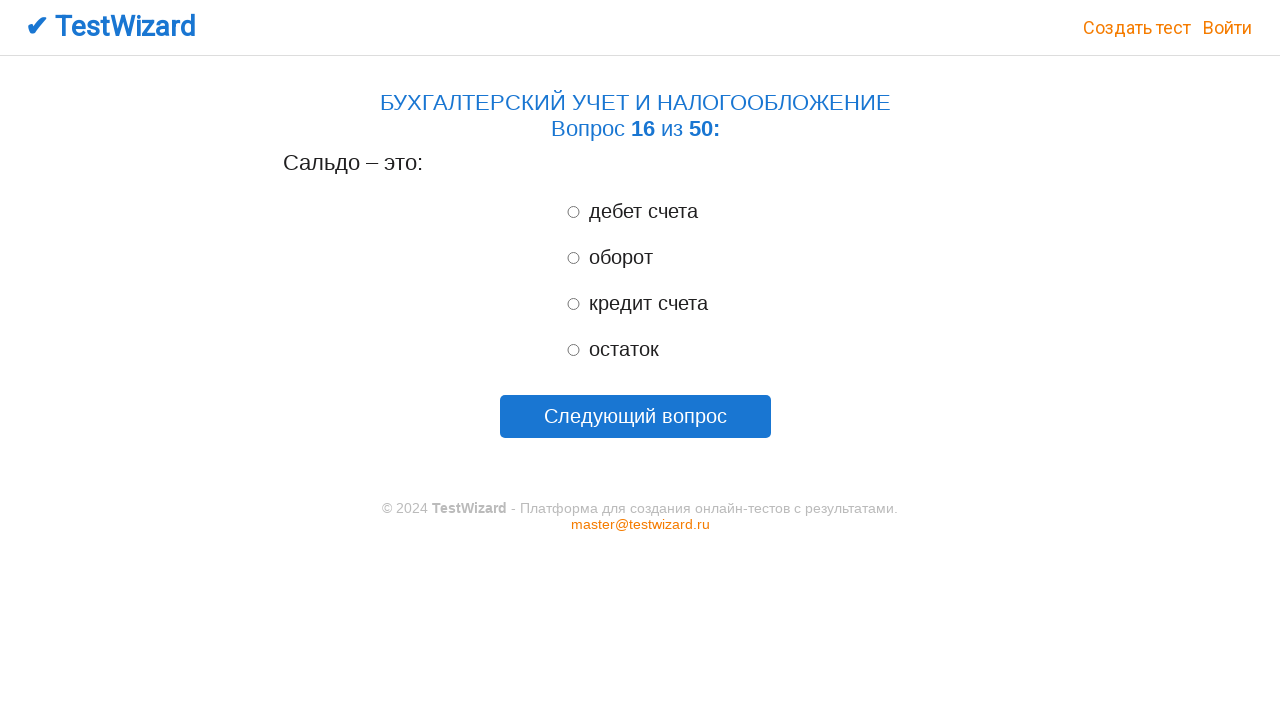

Waited 500ms for page to update
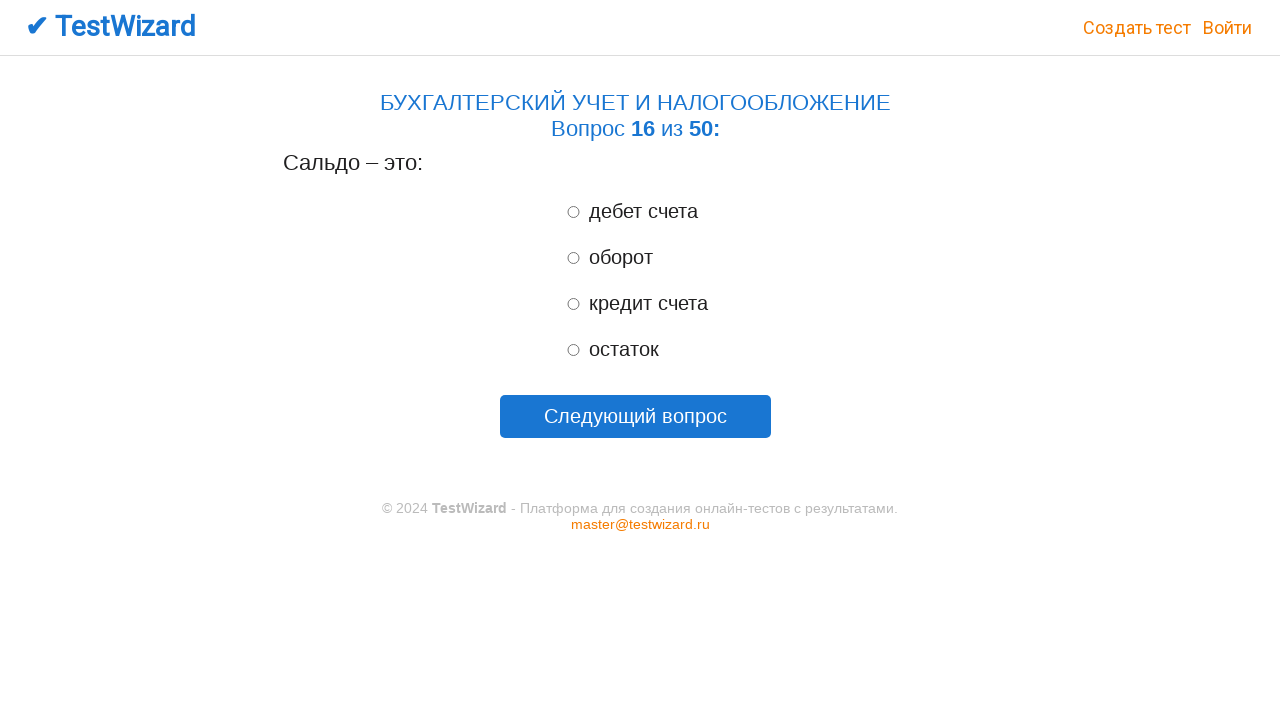

Clicked answer option 4 at (574, 350) on #r4
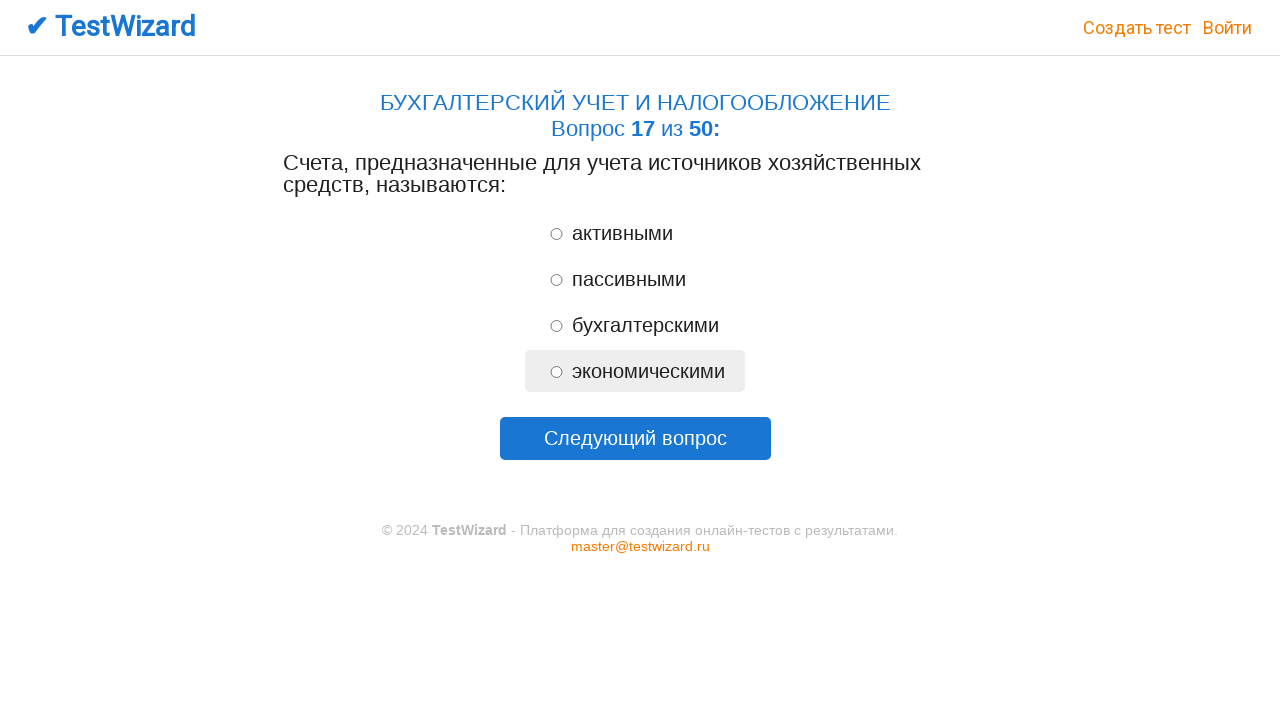

Waited 500ms for page to update
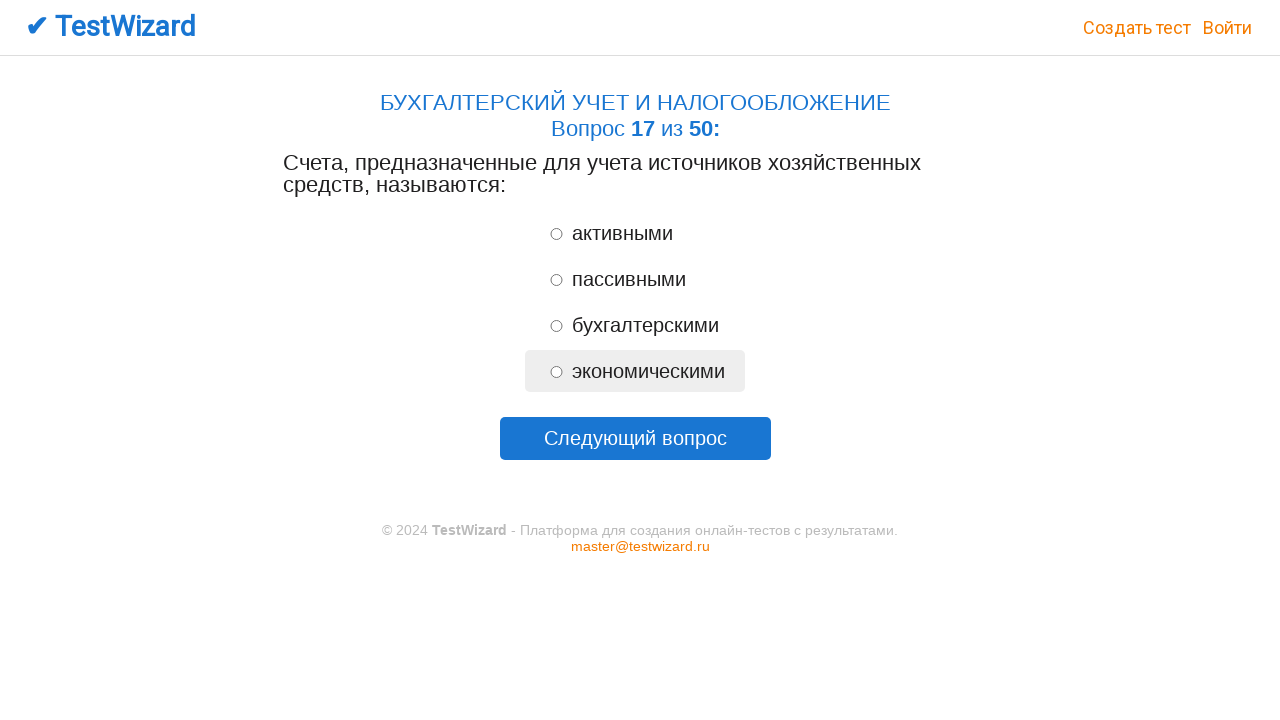

Clicked answer option 2 at (556, 280) on #r2
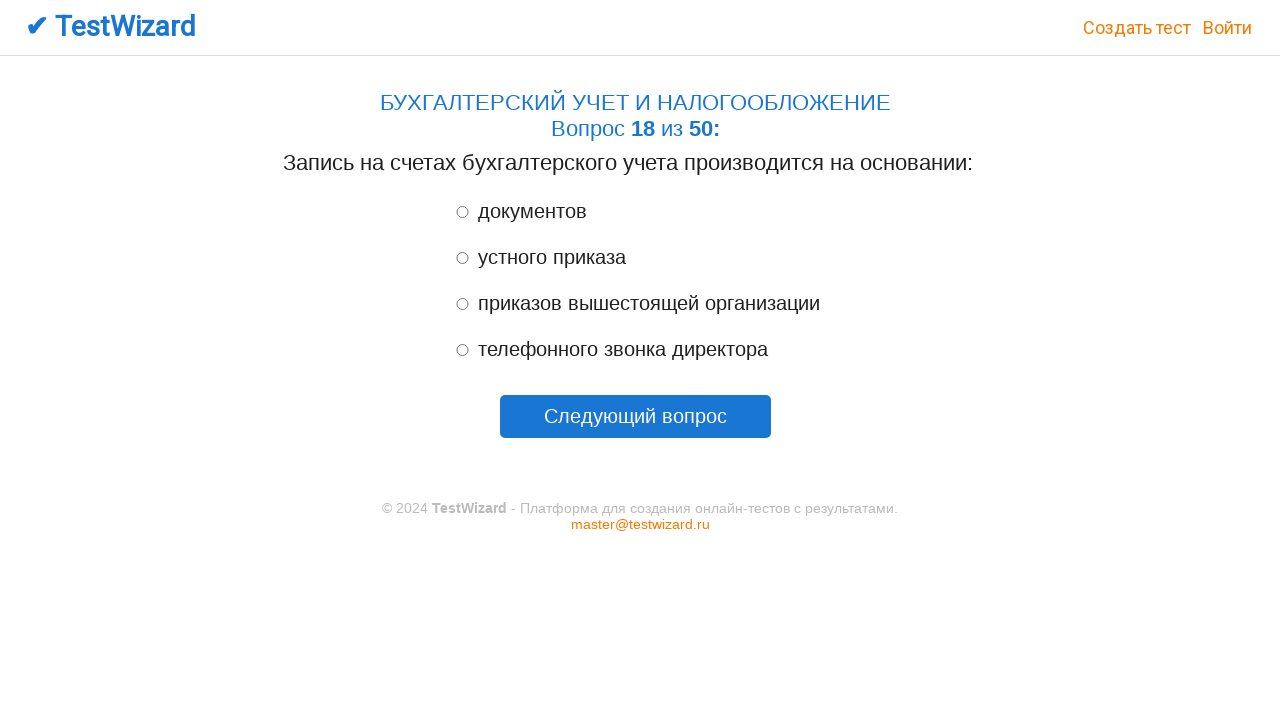

Waited 500ms for page to update
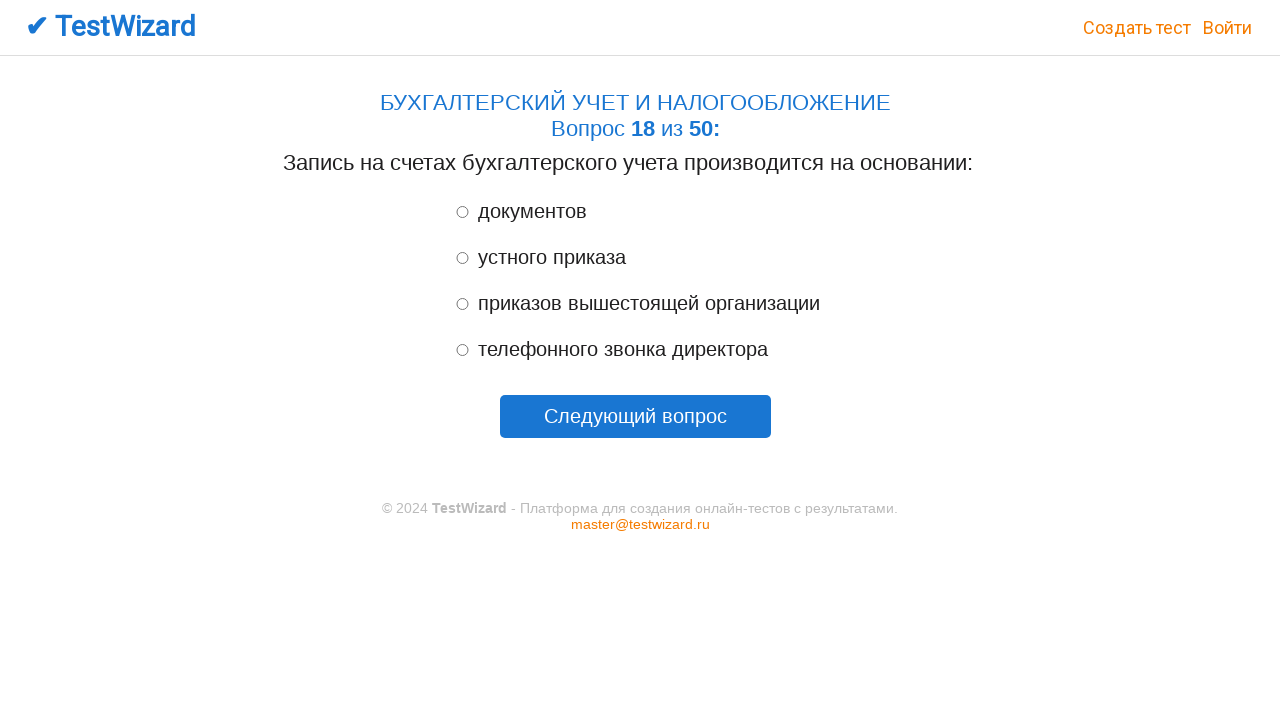

Clicked answer option 1 at (462, 212) on #r1
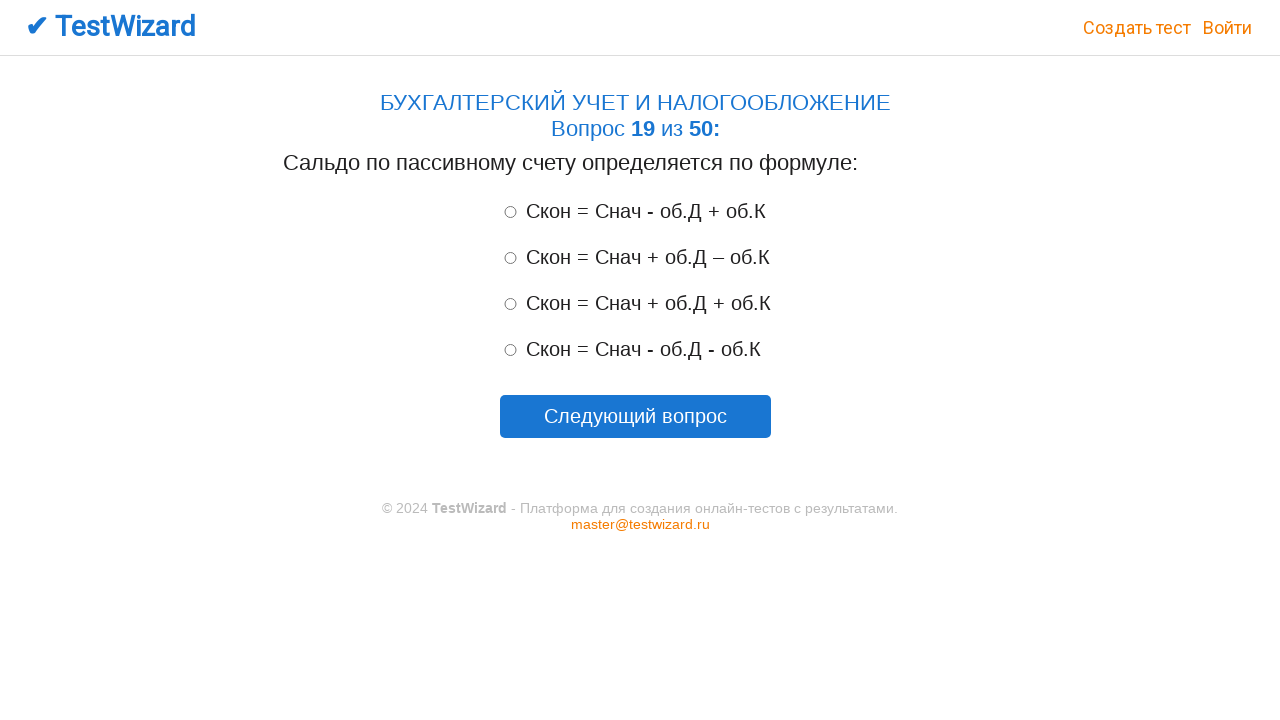

Waited 500ms for page to update
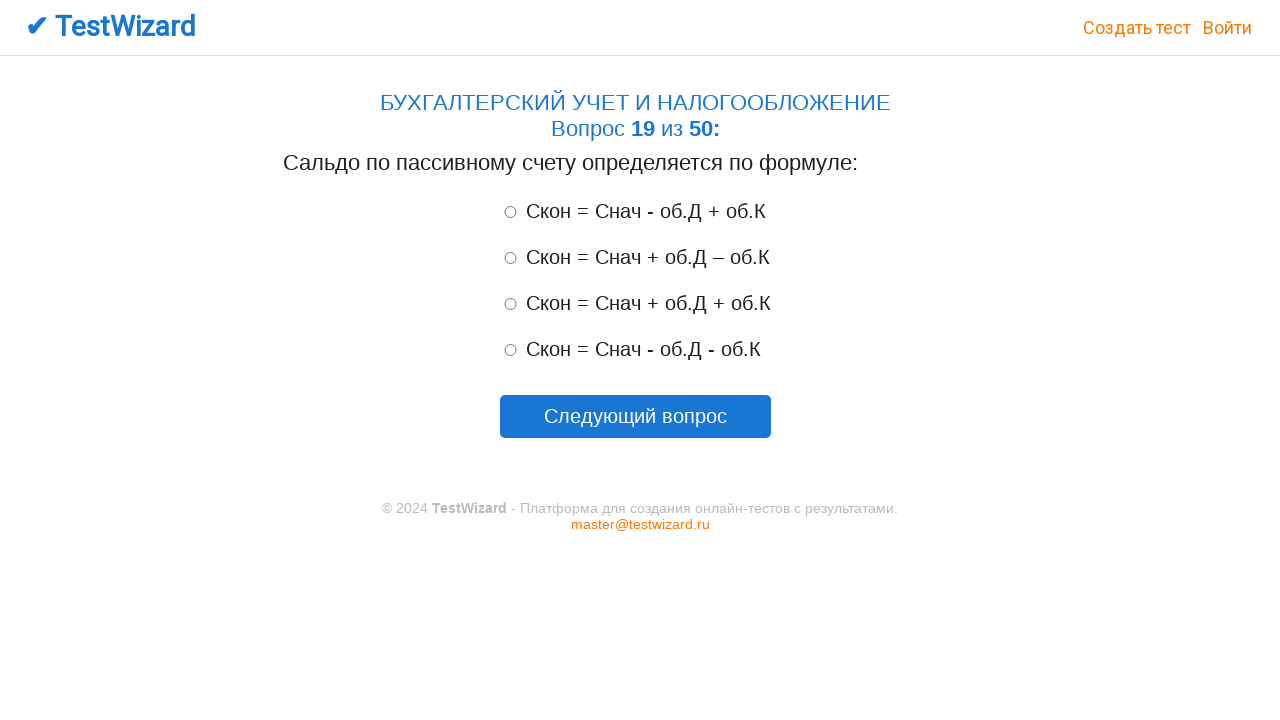

Clicked answer option 1 at (510, 212) on #r1
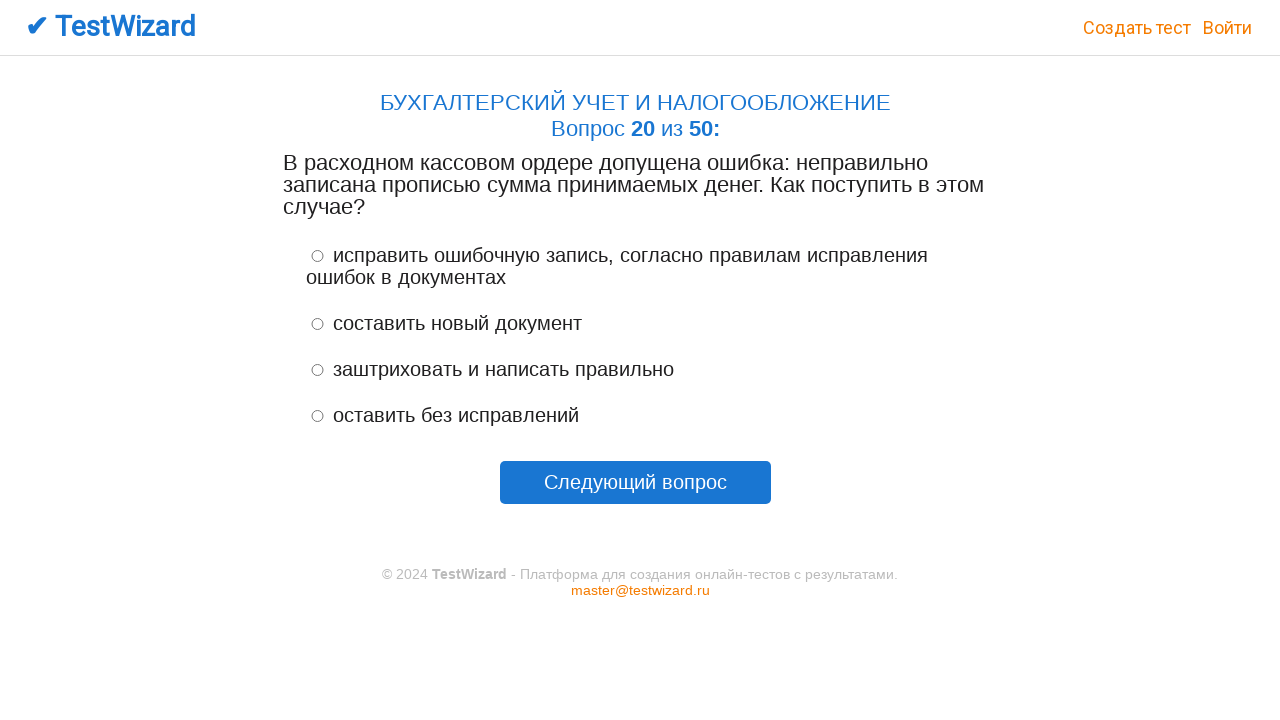

Waited 500ms for page to update
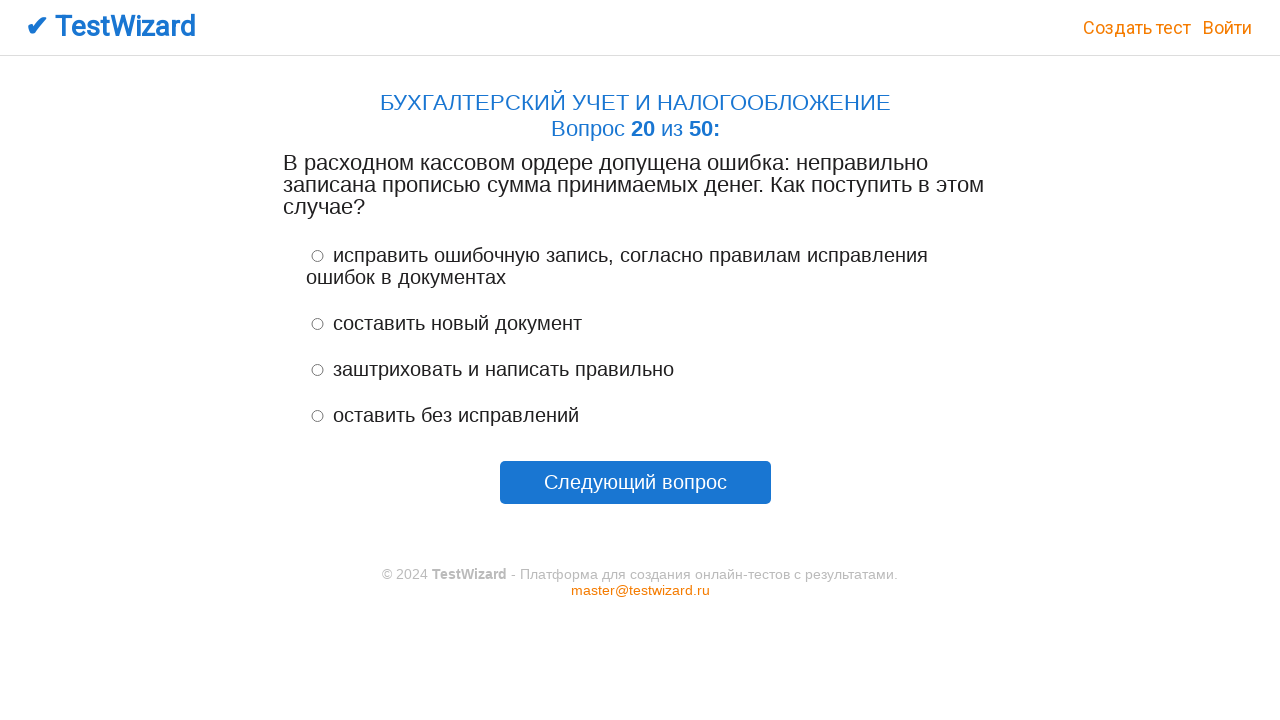

Clicked answer option 2 at (318, 324) on #r2
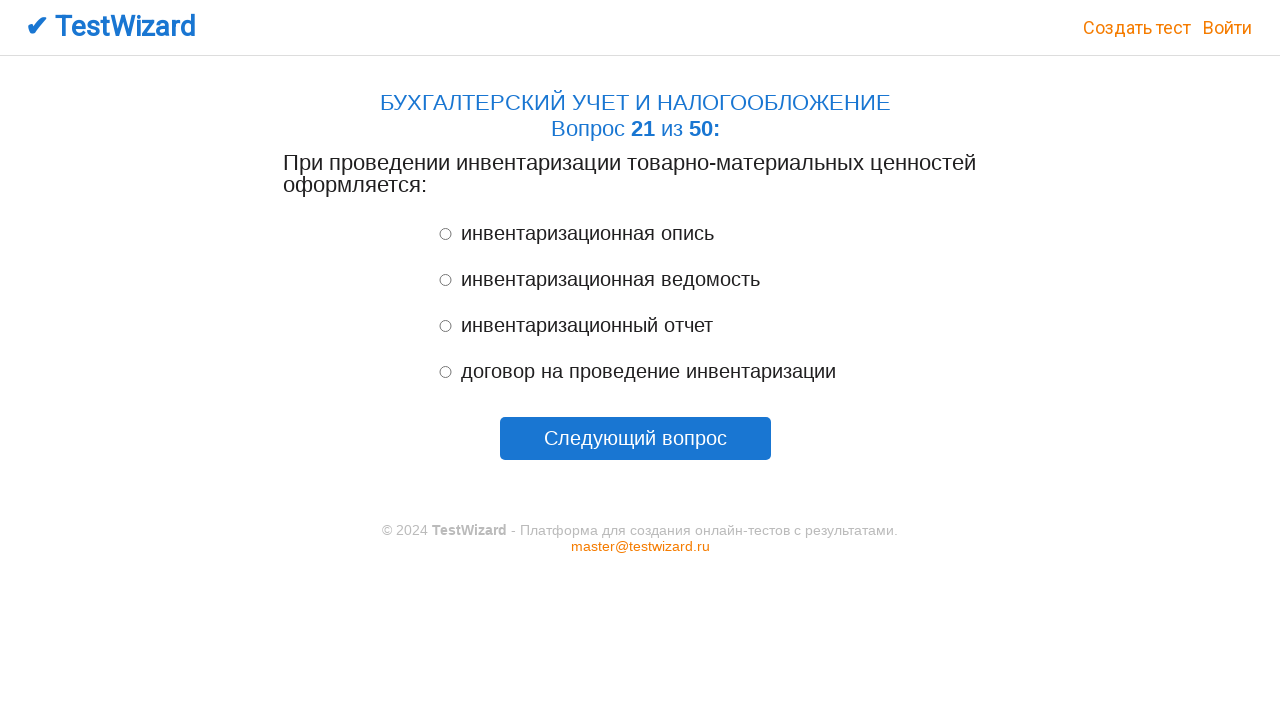

Waited 500ms for page to update
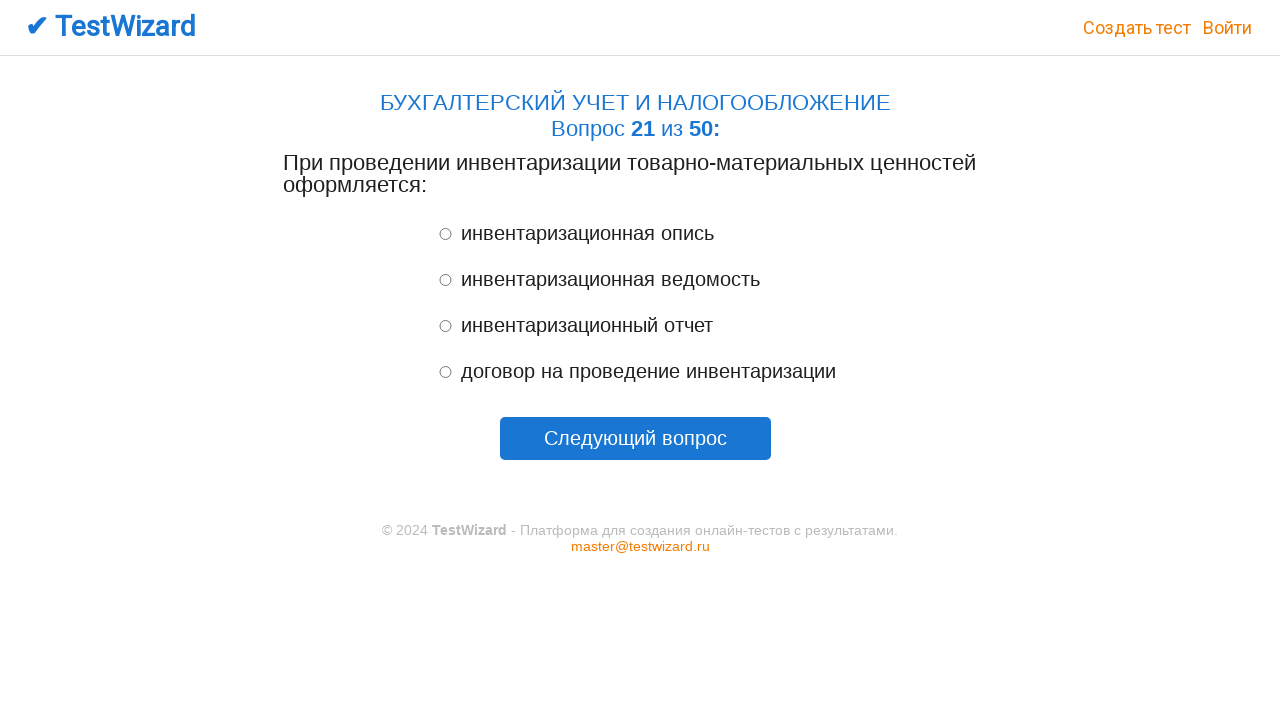

Clicked answer option 1 at (446, 234) on #r1
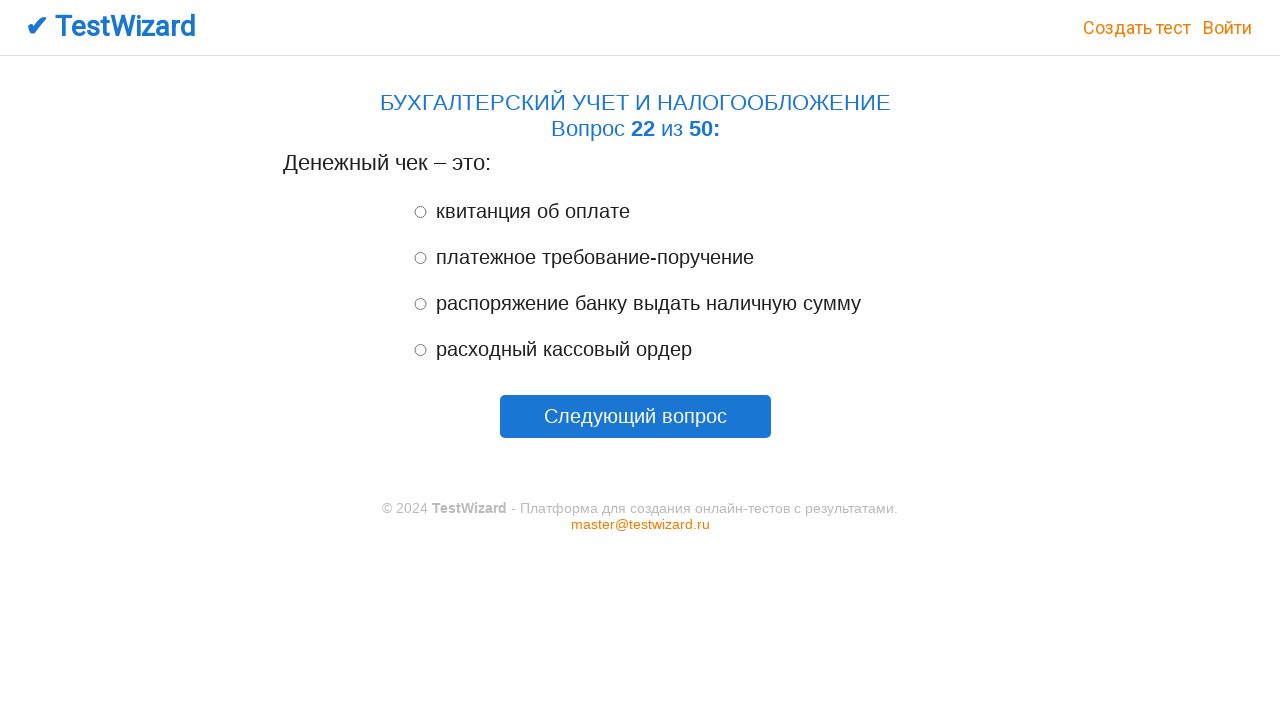

Waited 500ms for page to update
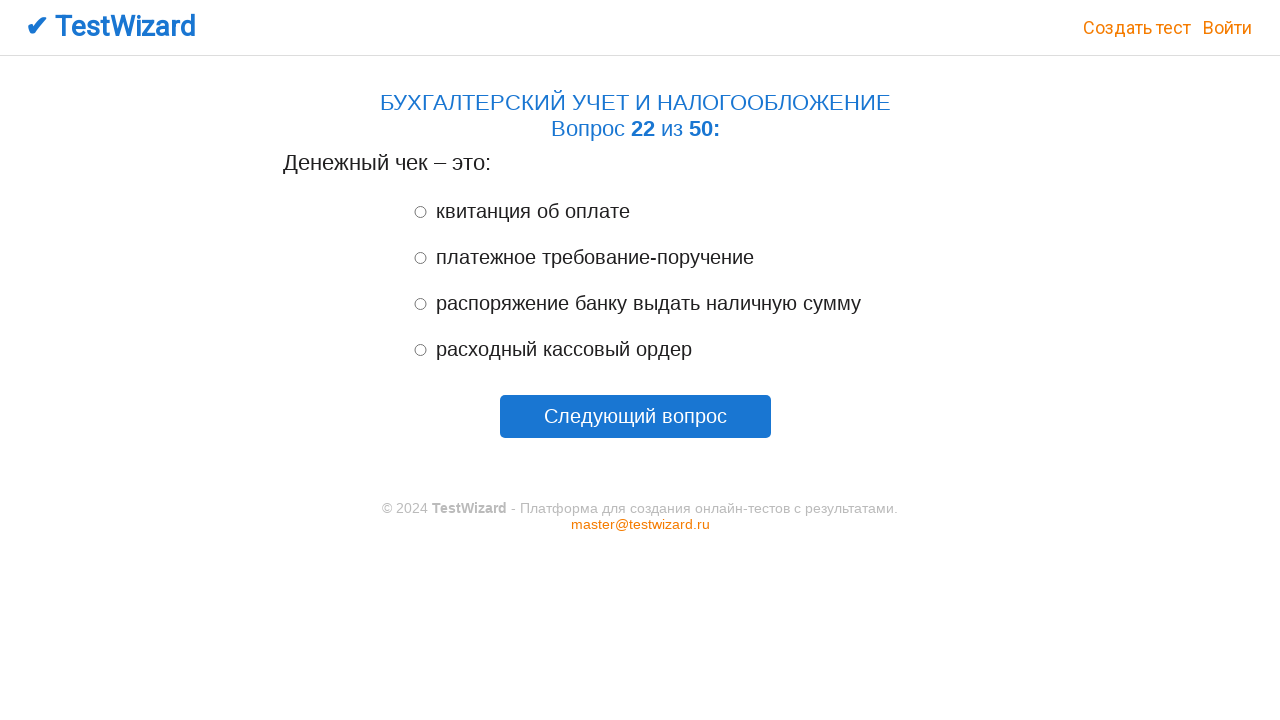

Clicked answer option 3 at (420, 304) on #r3
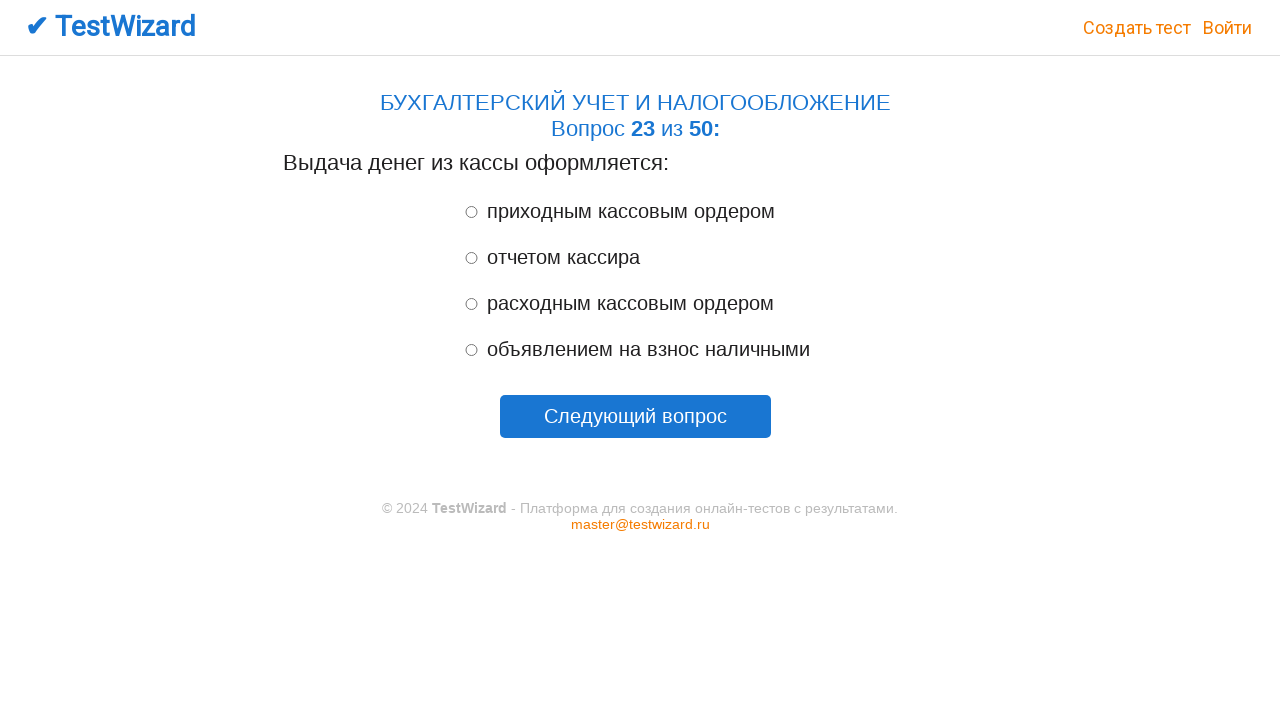

Waited 500ms for page to update
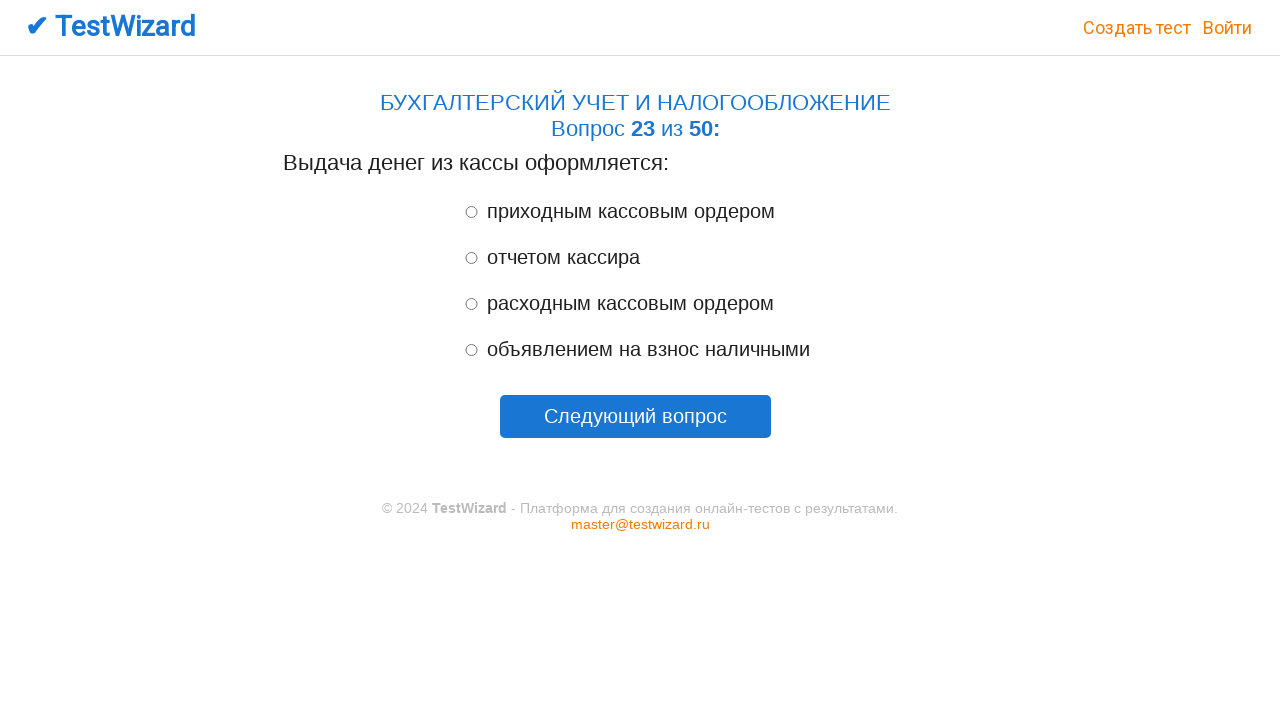

Clicked answer option 3 at (472, 304) on #r3
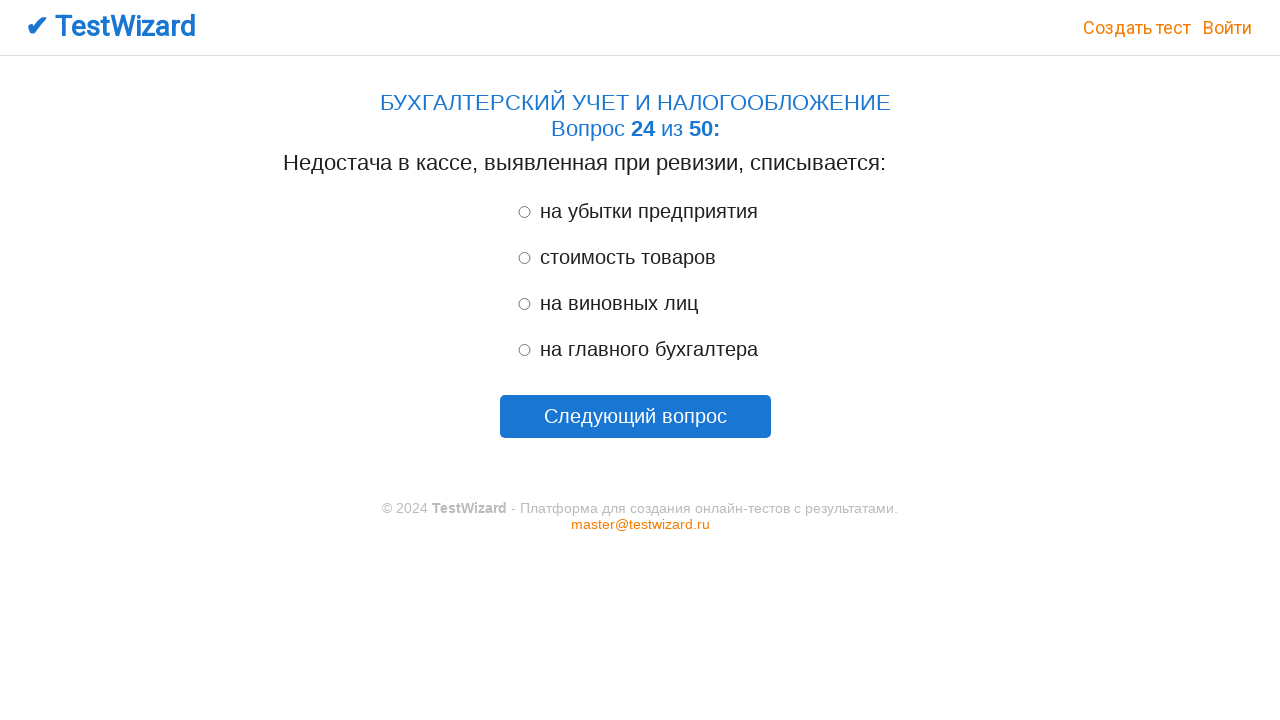

Waited 500ms for page to update
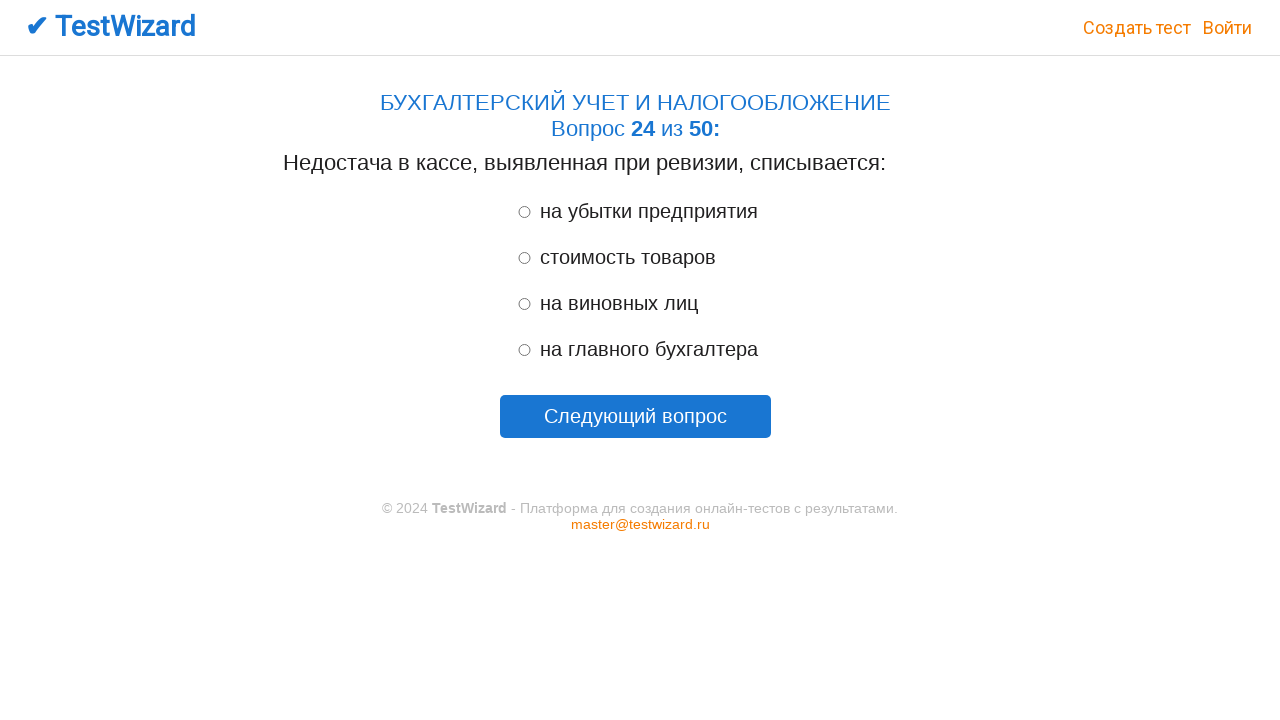

Clicked answer option 3 at (524, 304) on #r3
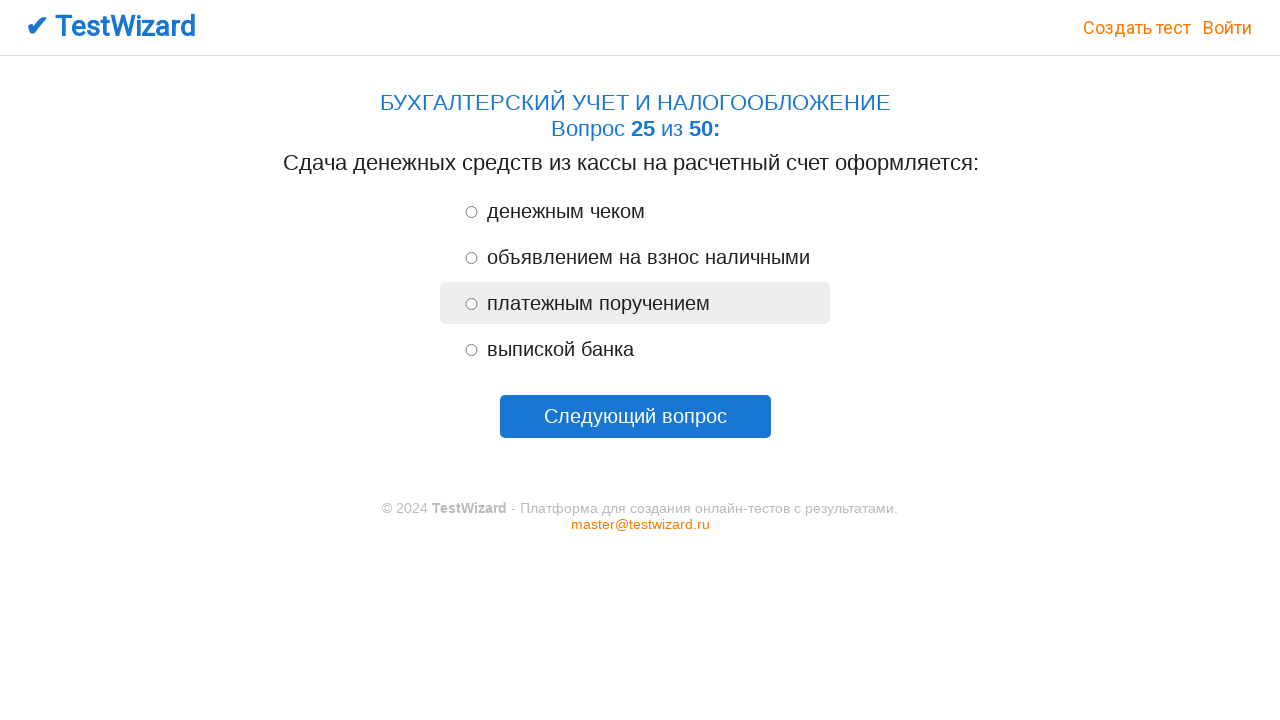

Waited 500ms for page to update
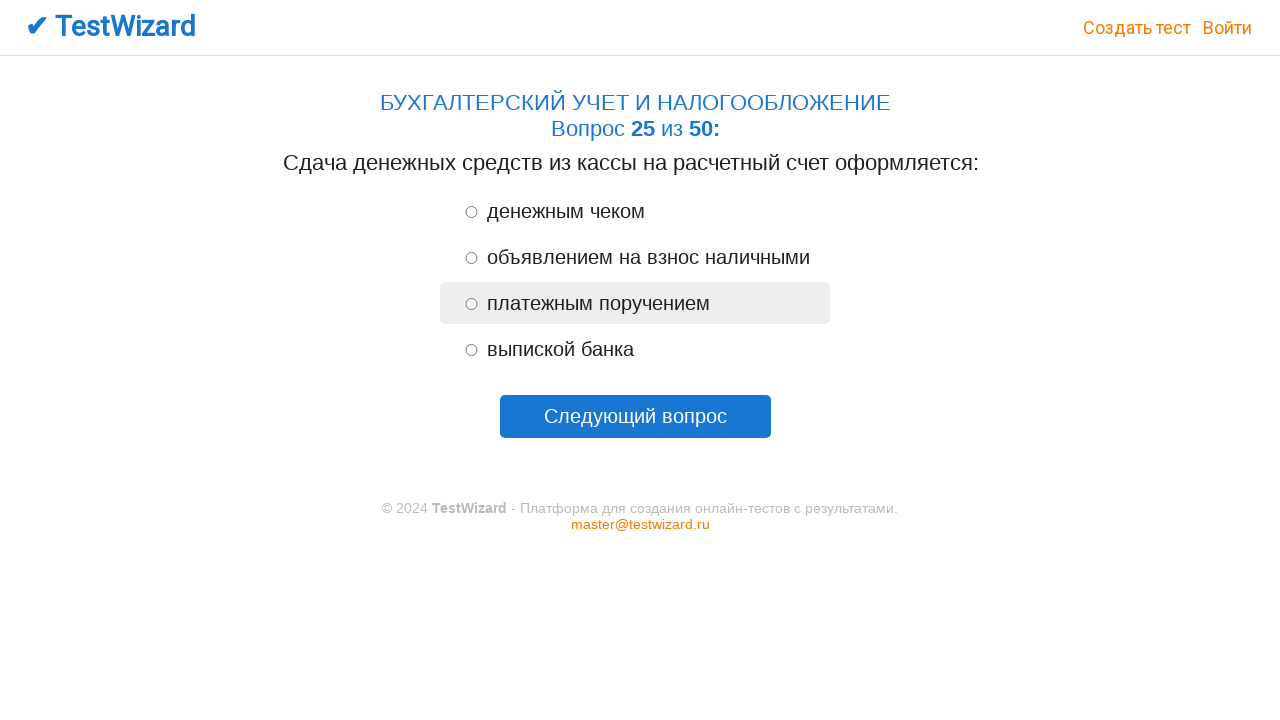

Clicked answer option 2 at (472, 258) on #r2
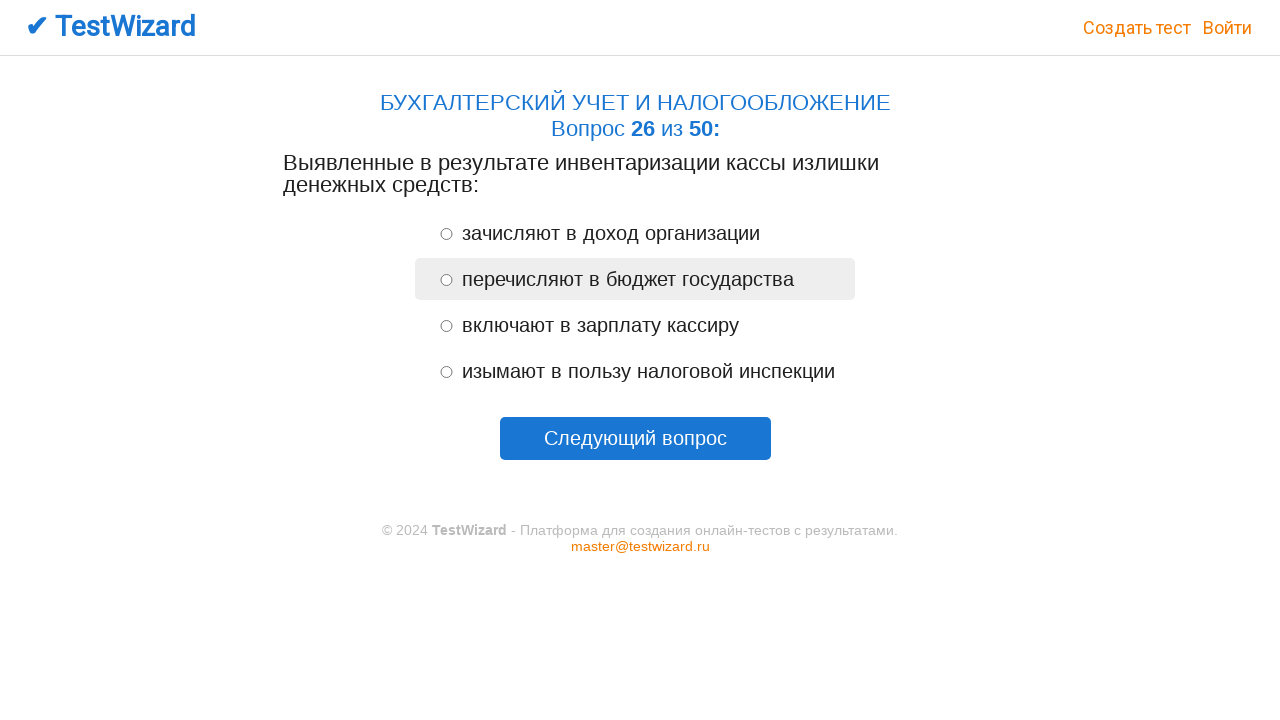

Waited 500ms for page to update
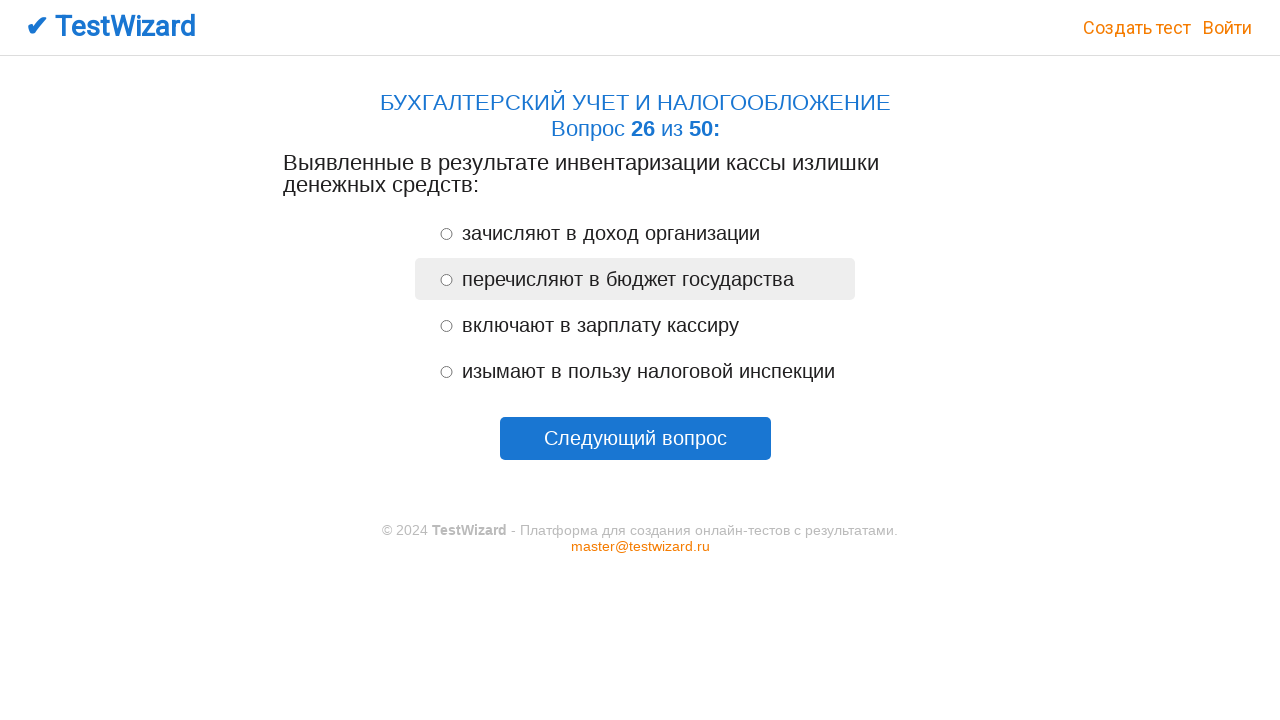

Clicked answer option 1 at (446, 234) on #r1
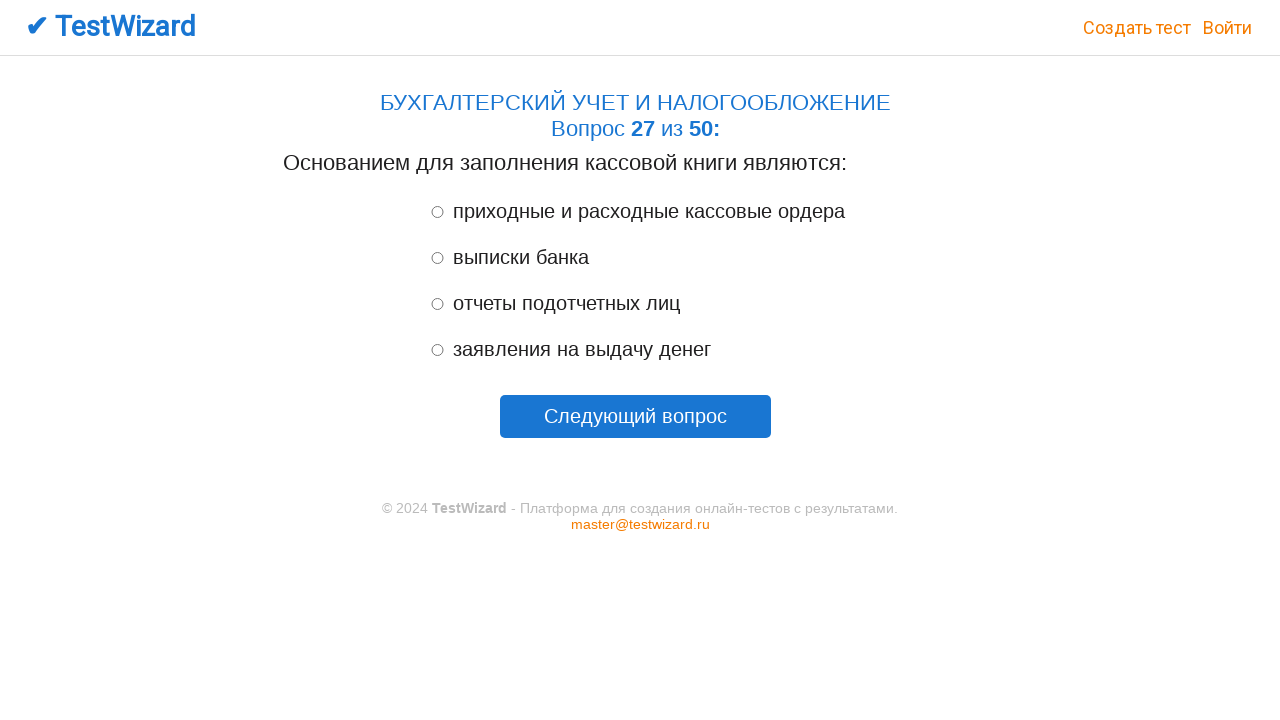

Waited 500ms for page to update
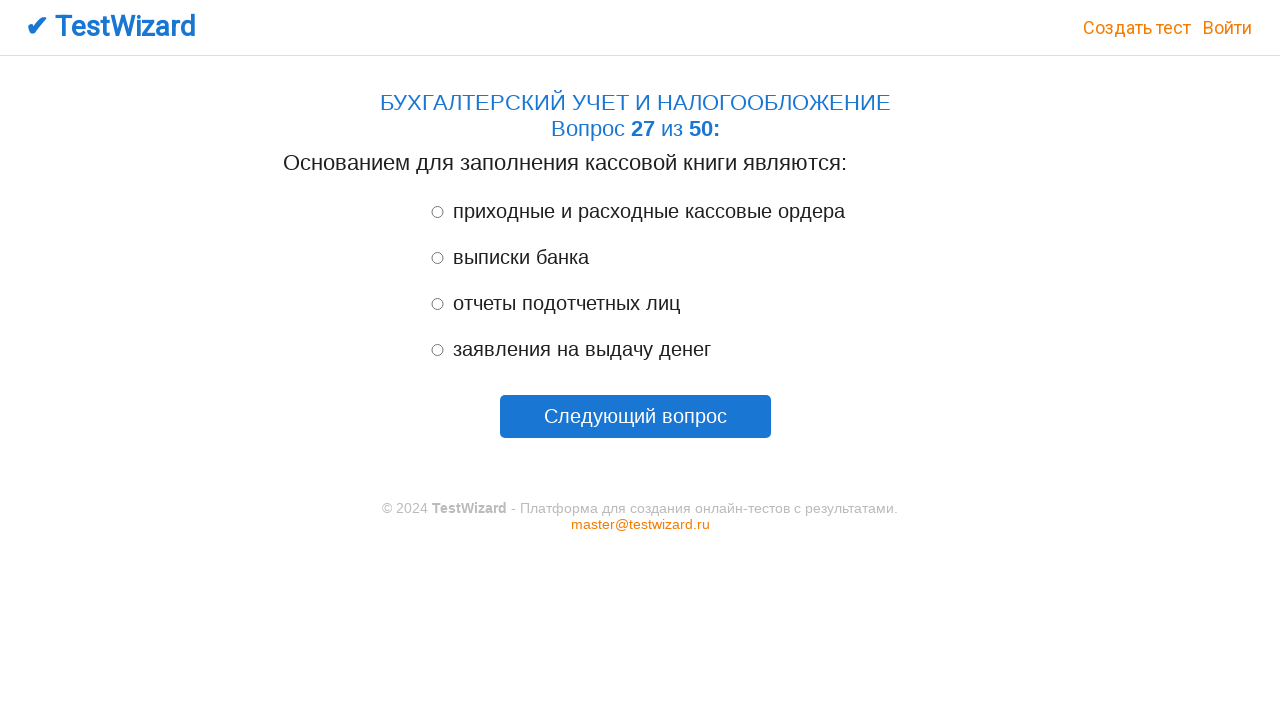

Clicked answer option 1 at (437, 212) on #r1
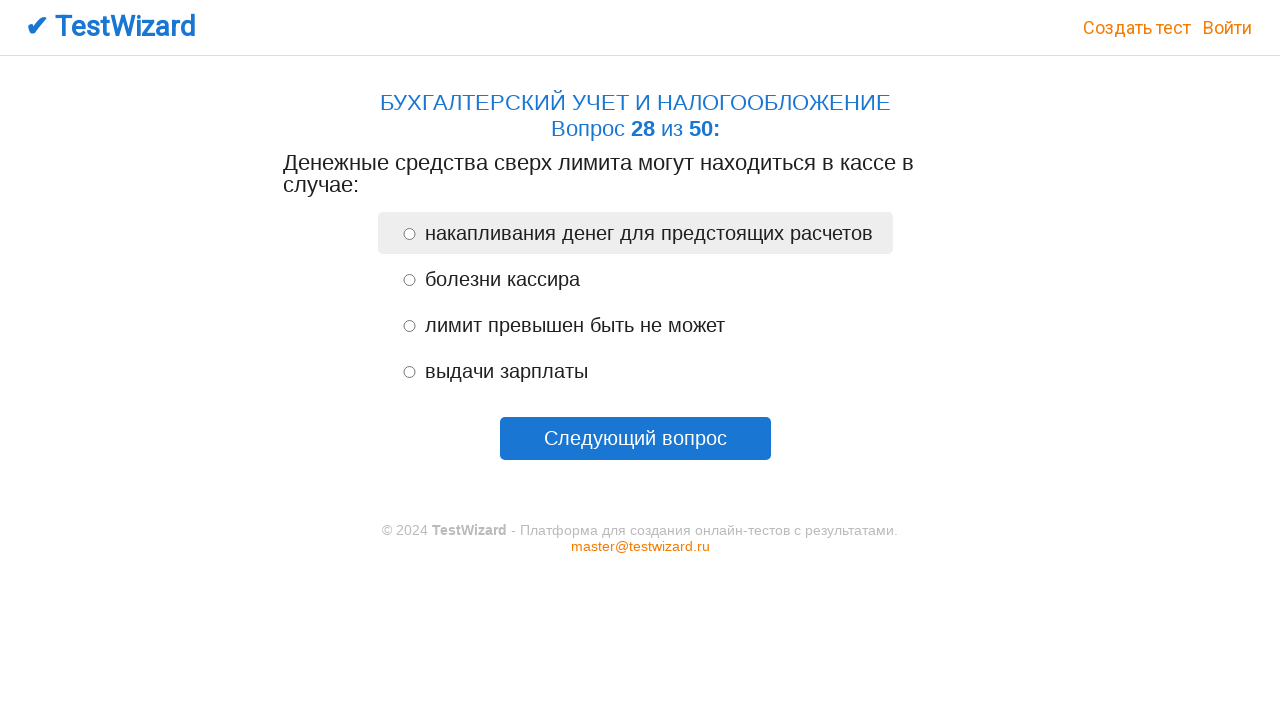

Waited 500ms for page to update
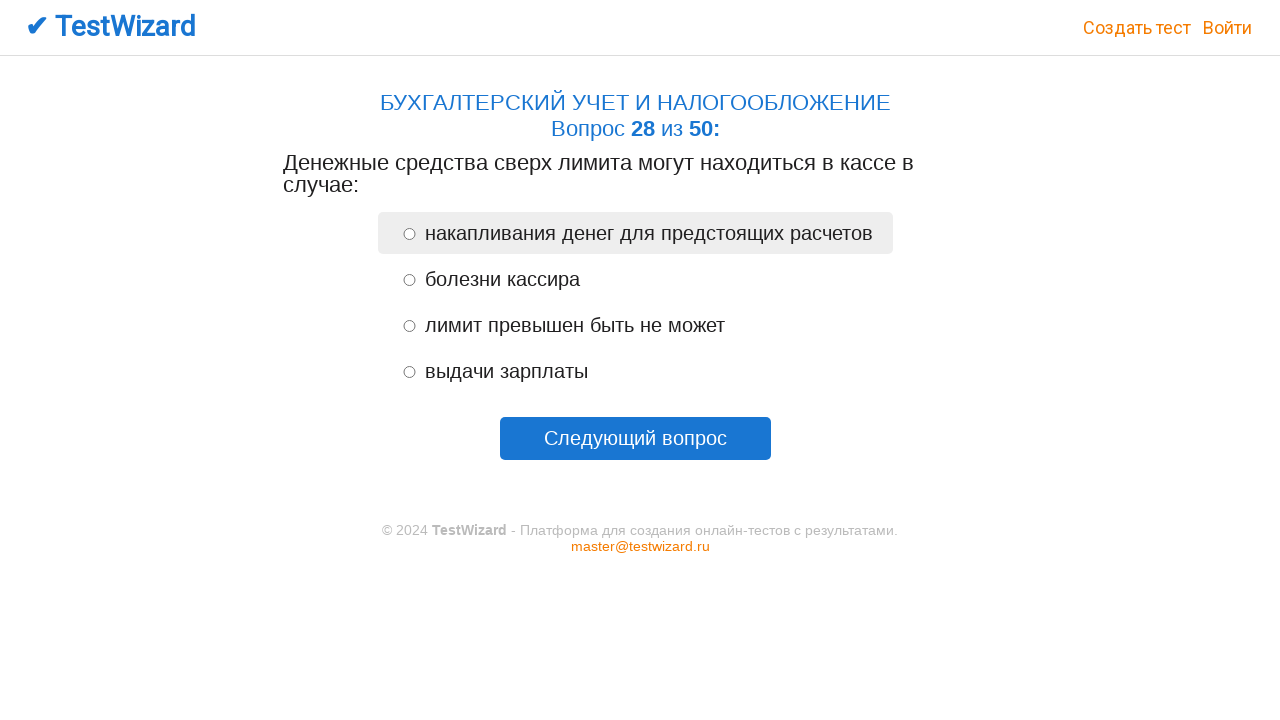

Clicked random answer option 4 at (409, 372) on #r4
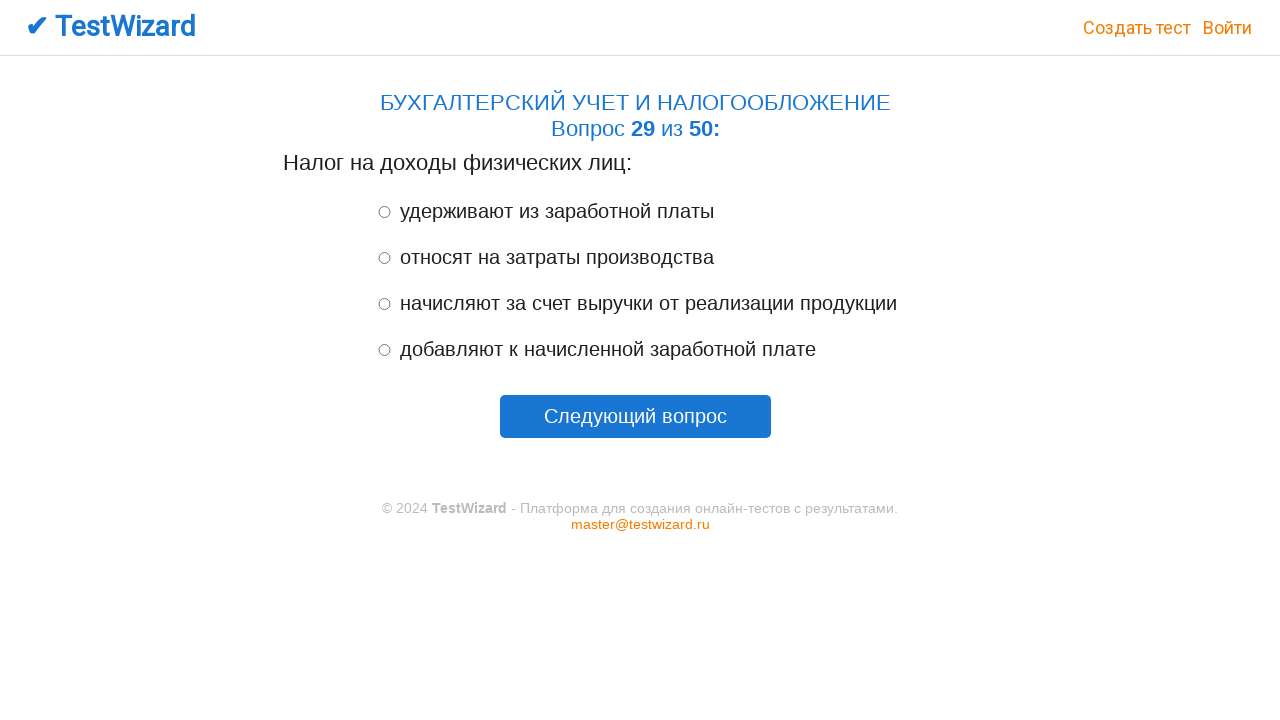

Waited 500ms for page to update
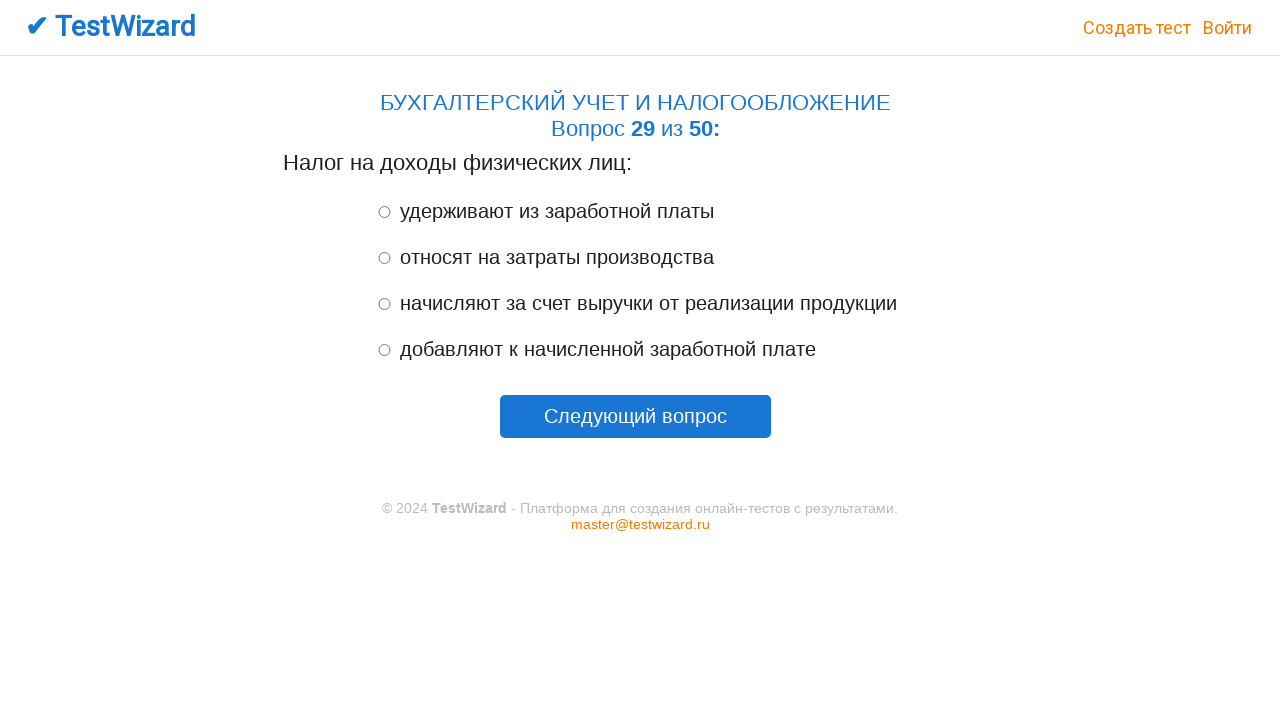

Clicked answer option 1 at (384, 212) on #r1
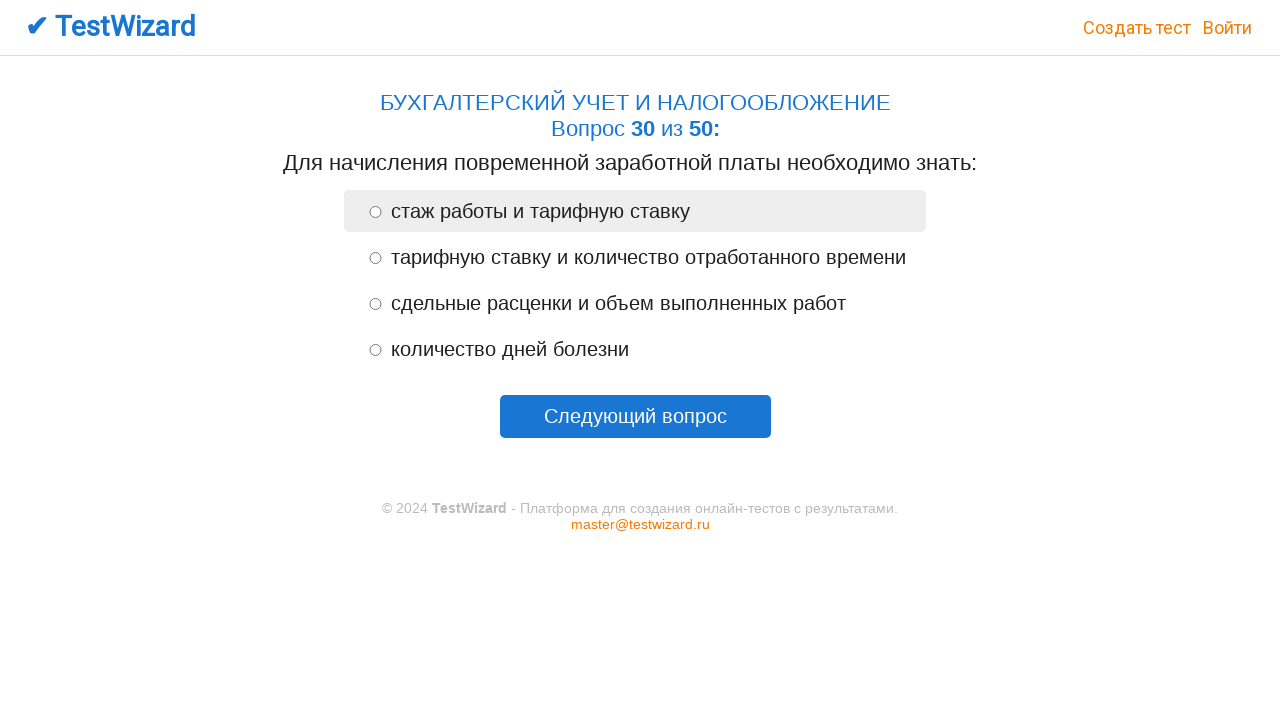

Waited 500ms for page to update
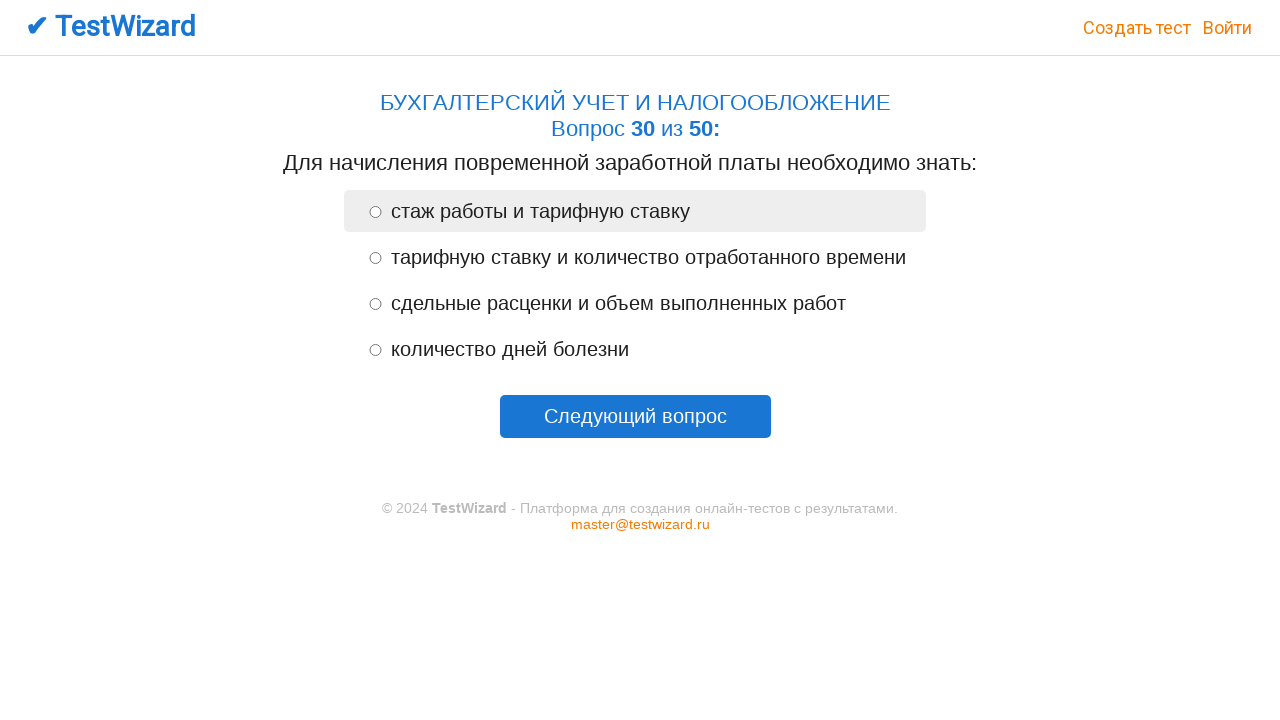

Clicked answer option 2 at (376, 258) on #r2
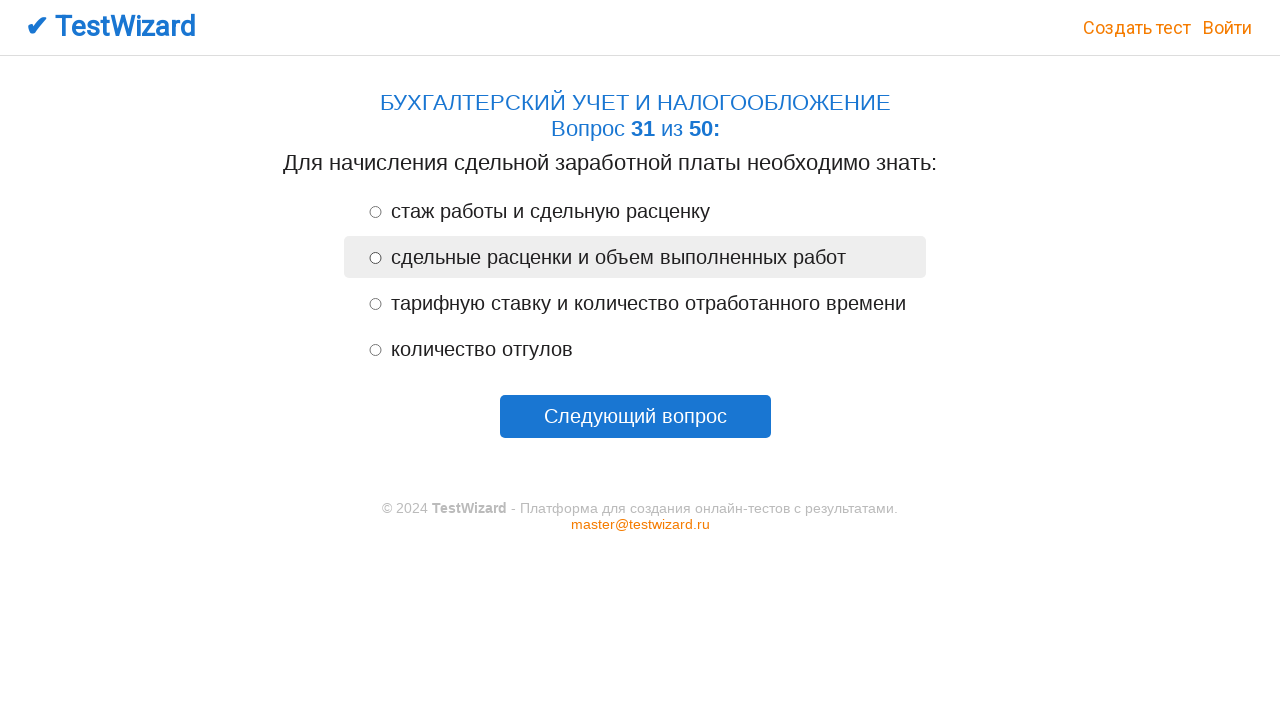

Waited 500ms for page to update
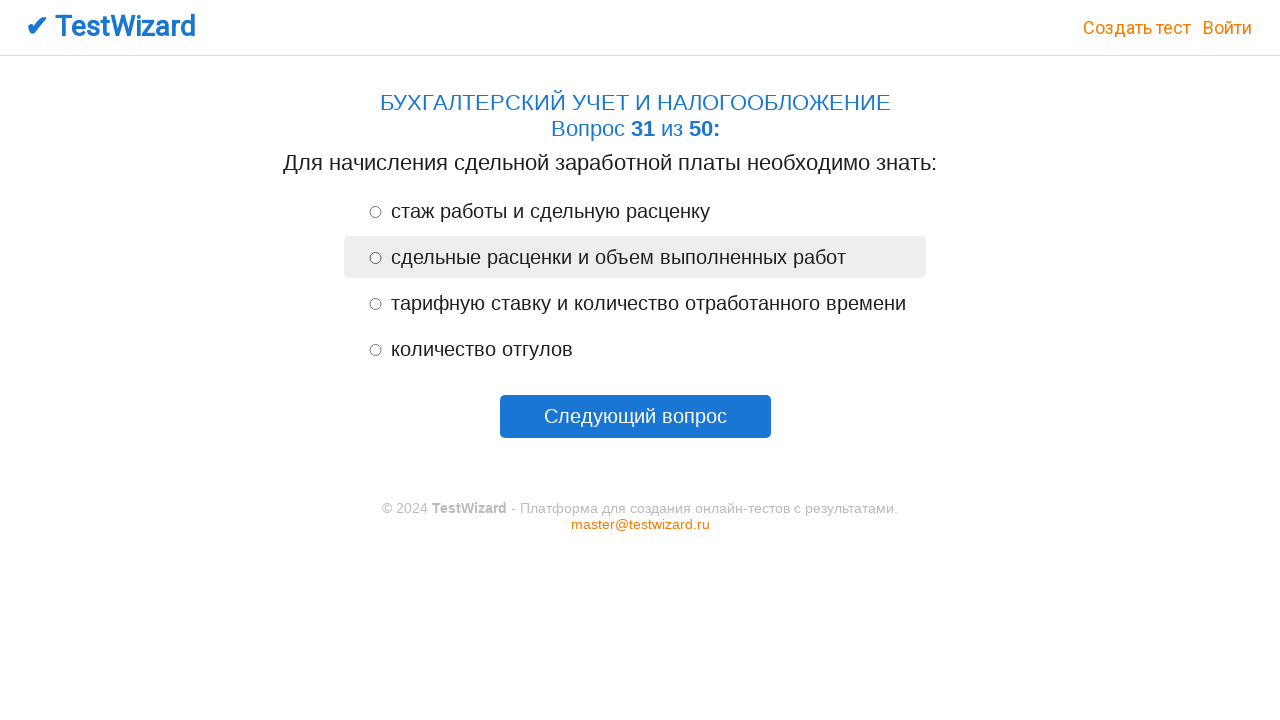

Clicked answer option 2 at (376, 258) on #r2
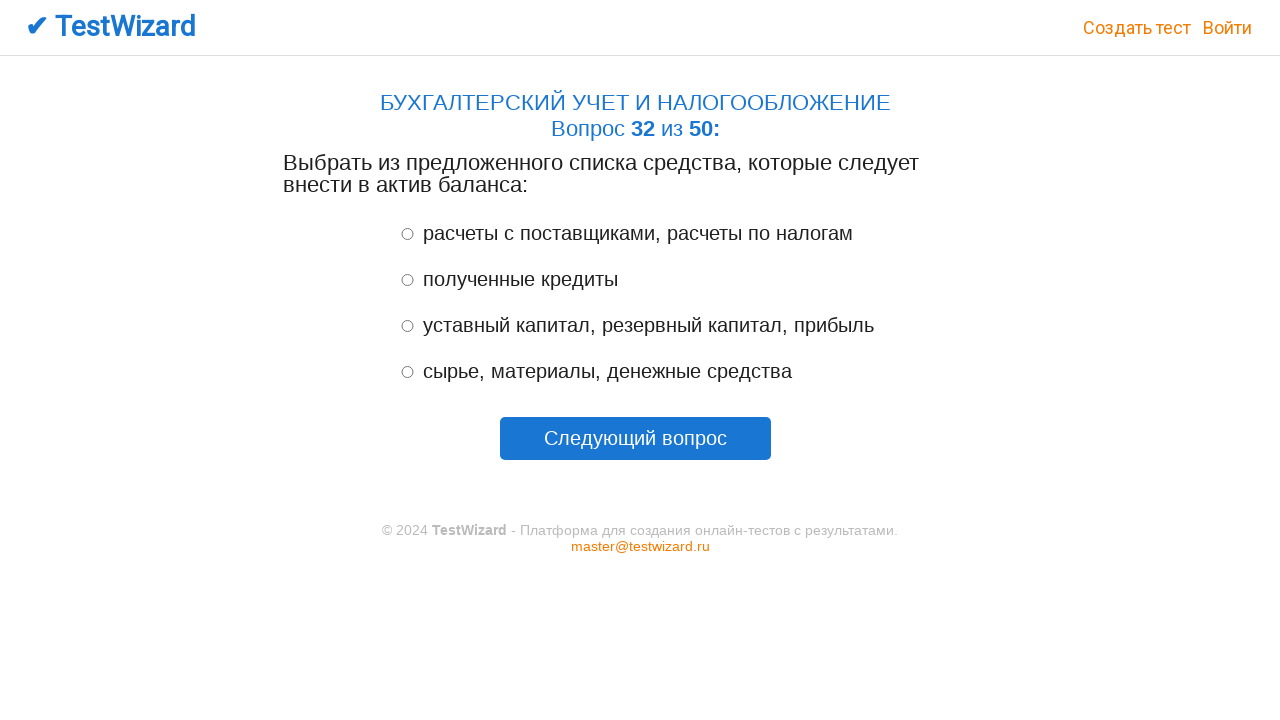

Waited 500ms for page to update
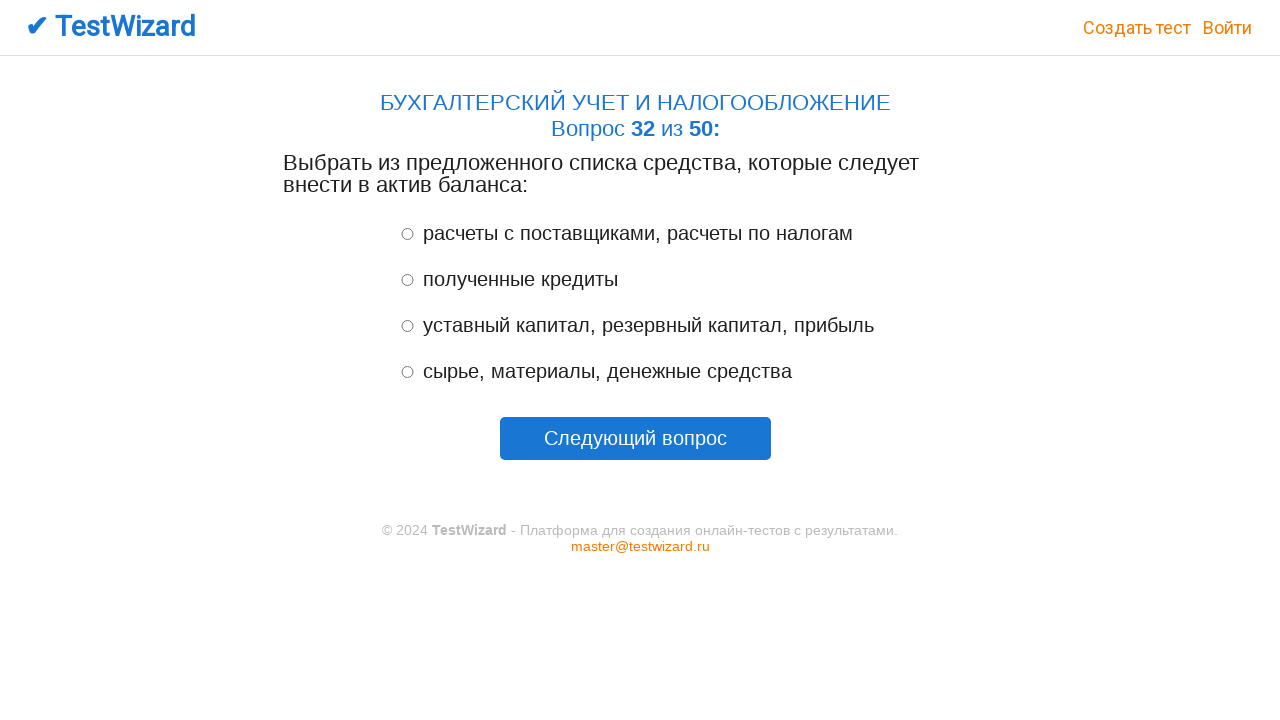

Clicked answer option 4 at (408, 372) on #r4
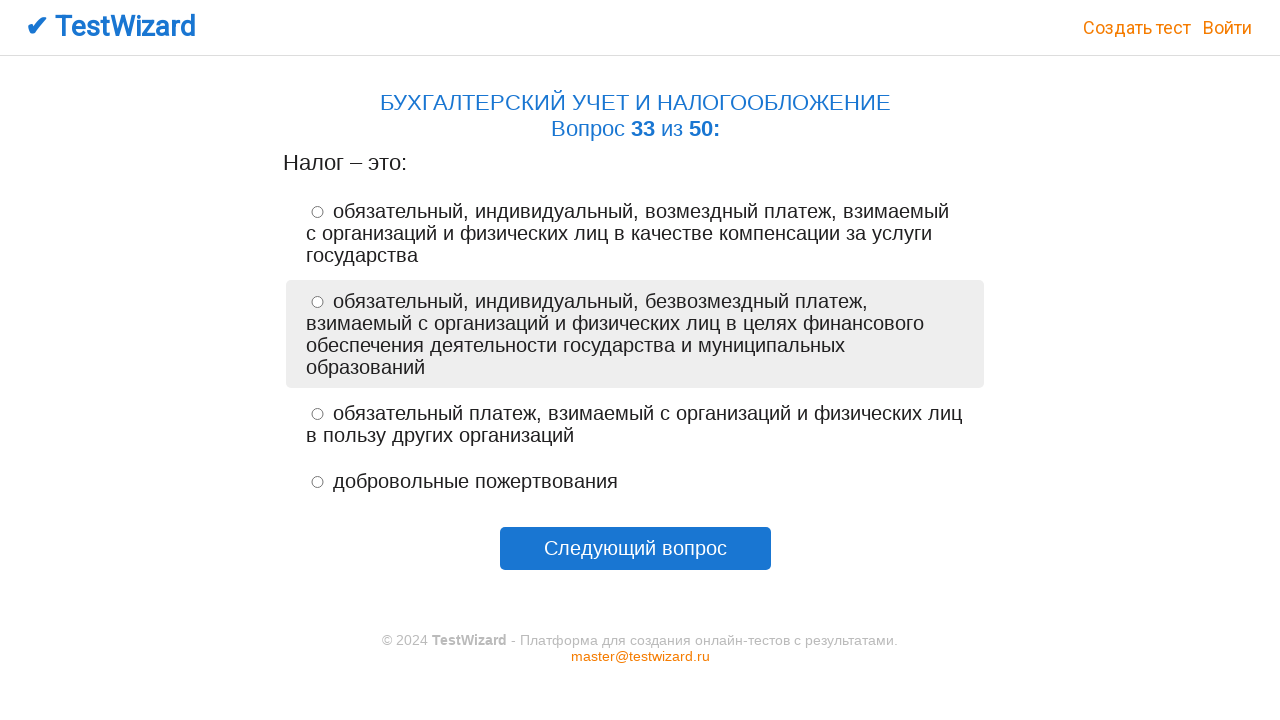

Waited 500ms for page to update
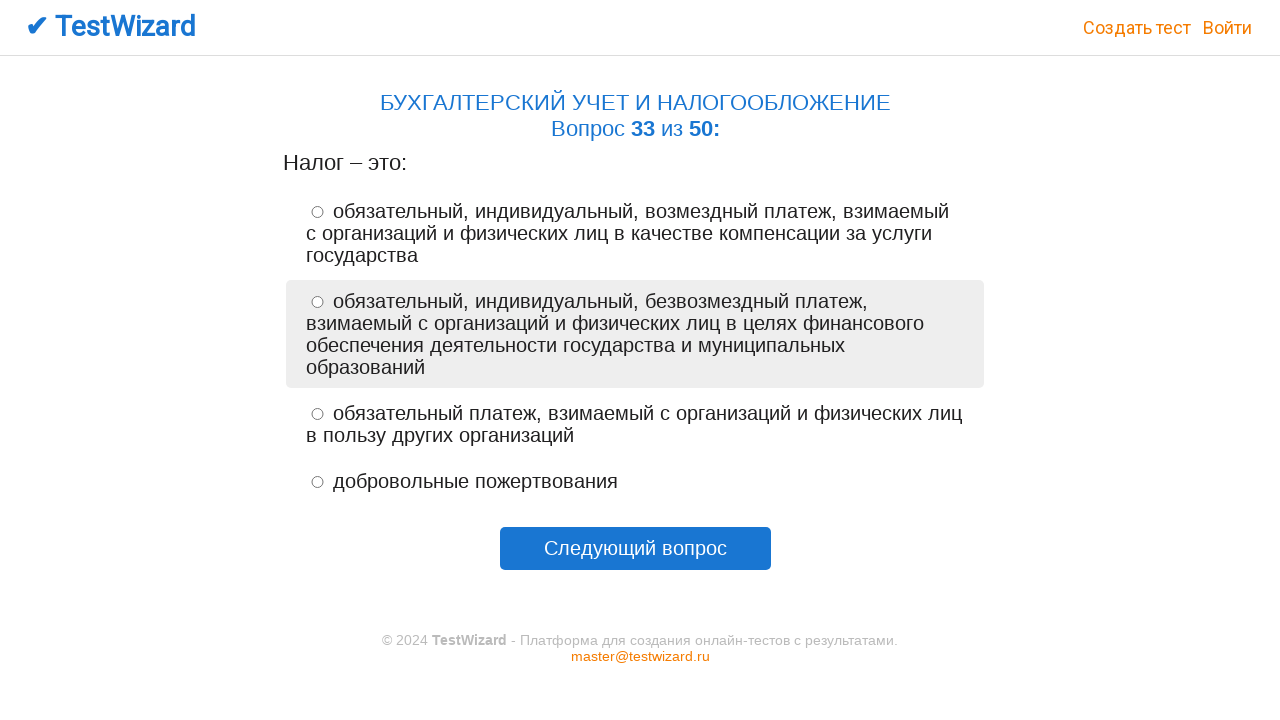

Clicked answer option 2 at (318, 302) on #r2
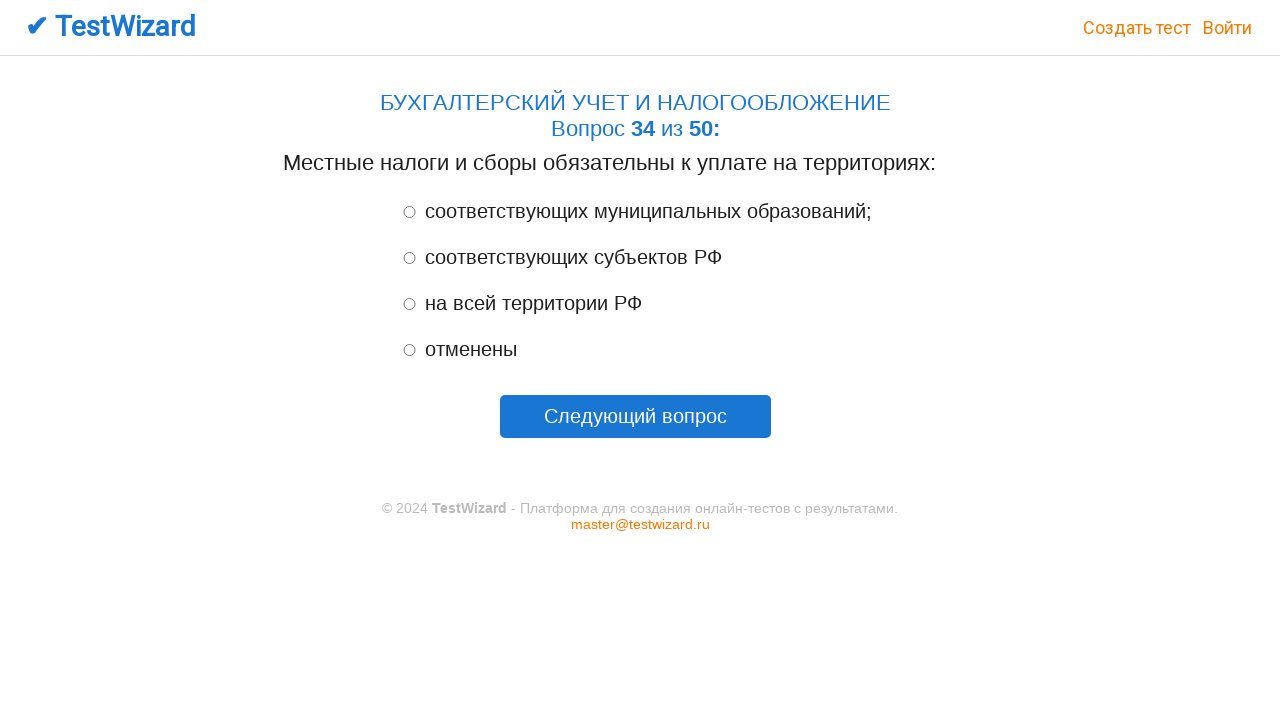

Waited 500ms for page to update
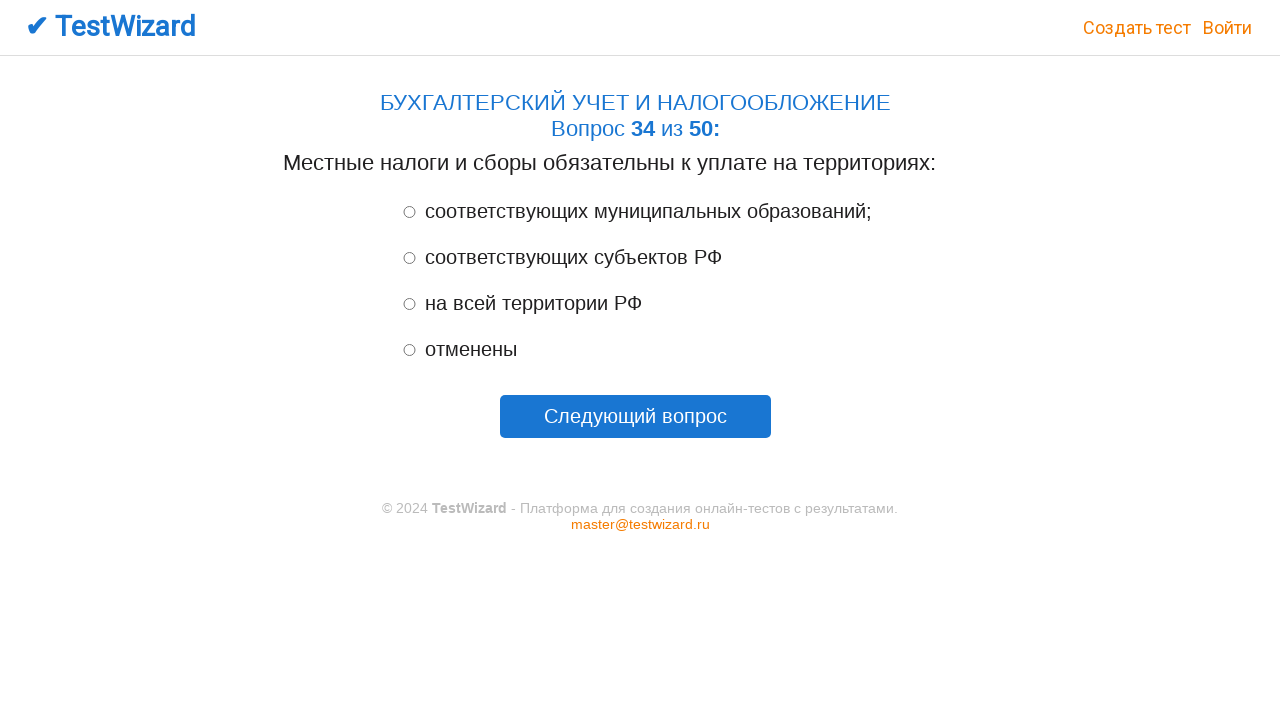

Clicked answer option 1 at (410, 212) on #r1
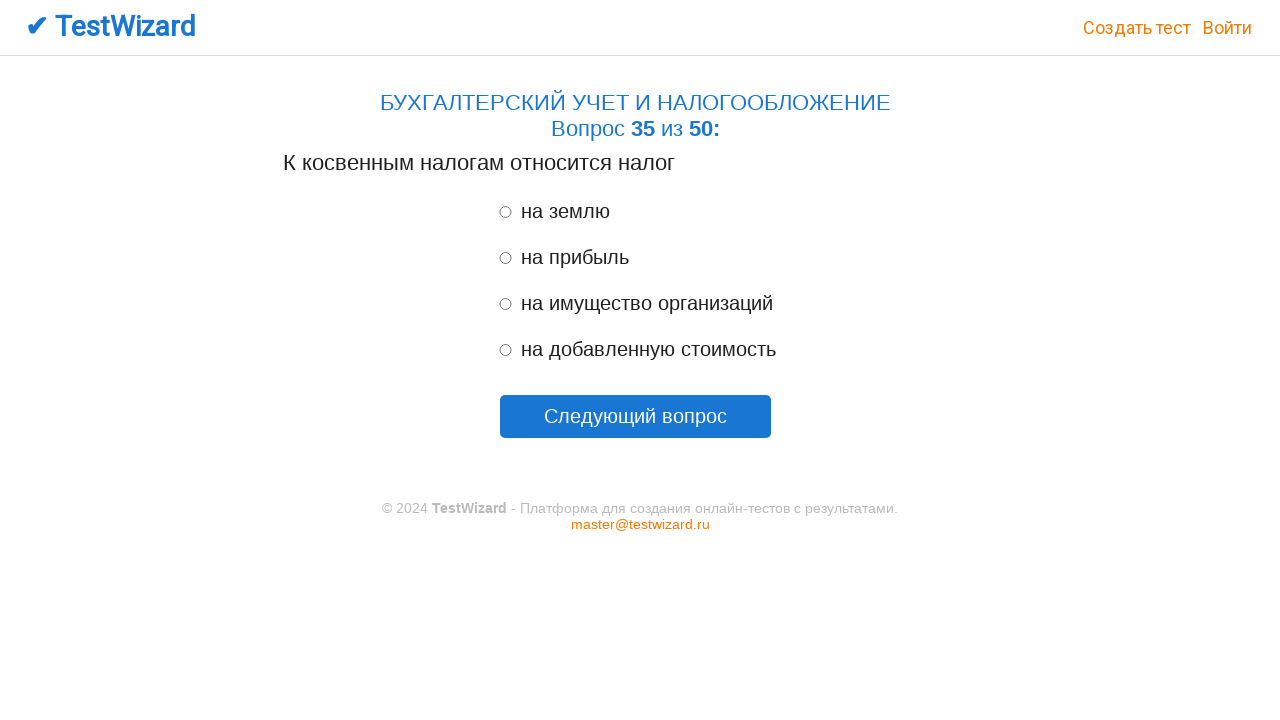

Waited 500ms for page to update
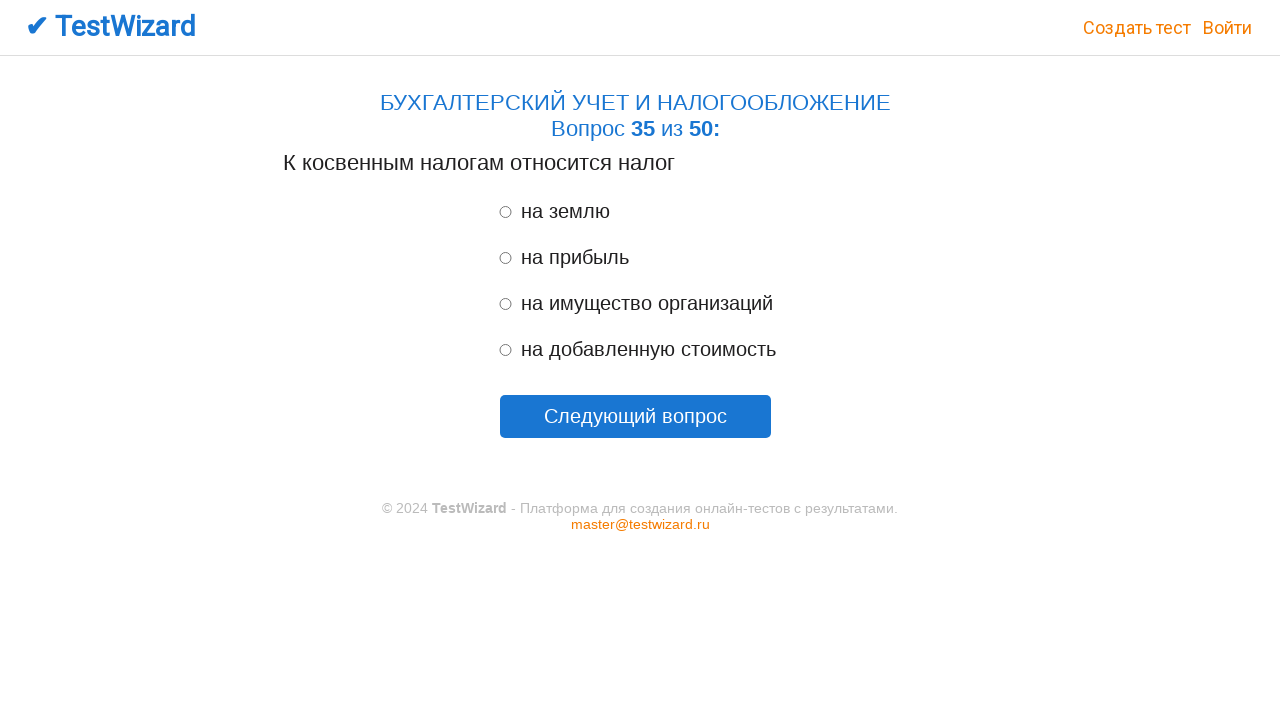

Clicked answer option 4 at (506, 350) on #r4
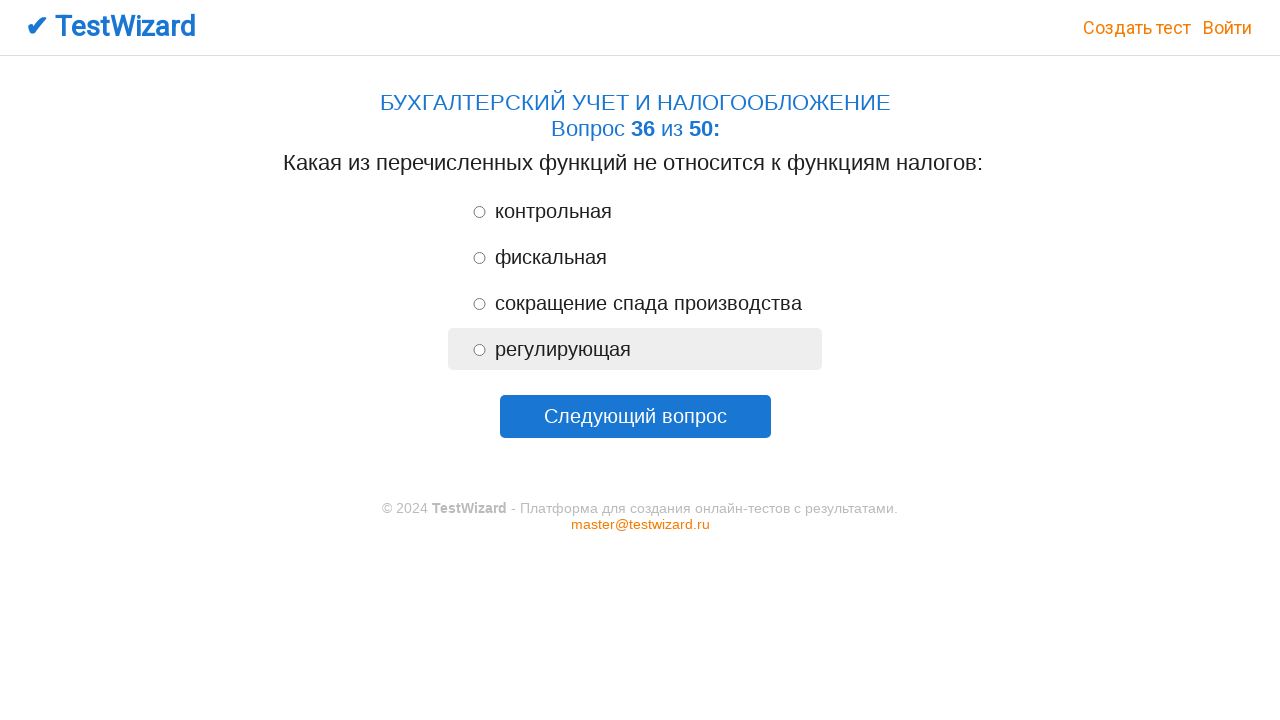

Waited 500ms for page to update
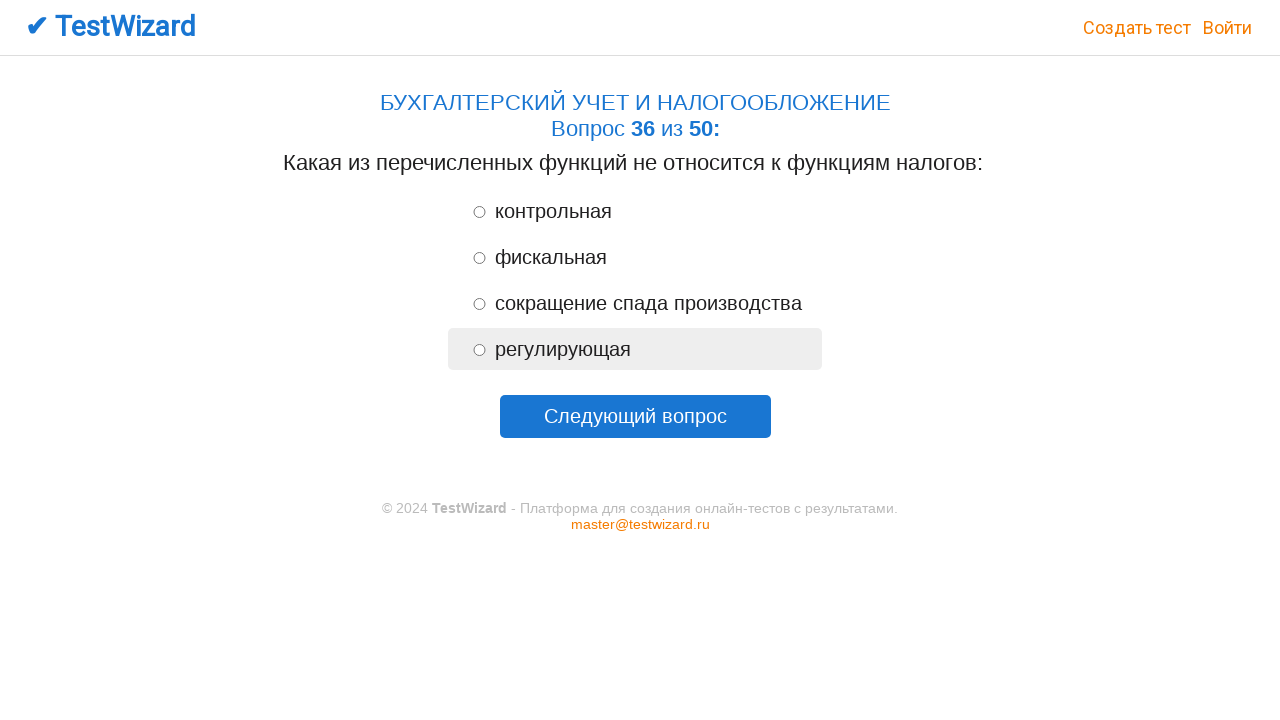

Clicked answer option 3 at (480, 304) on #r3
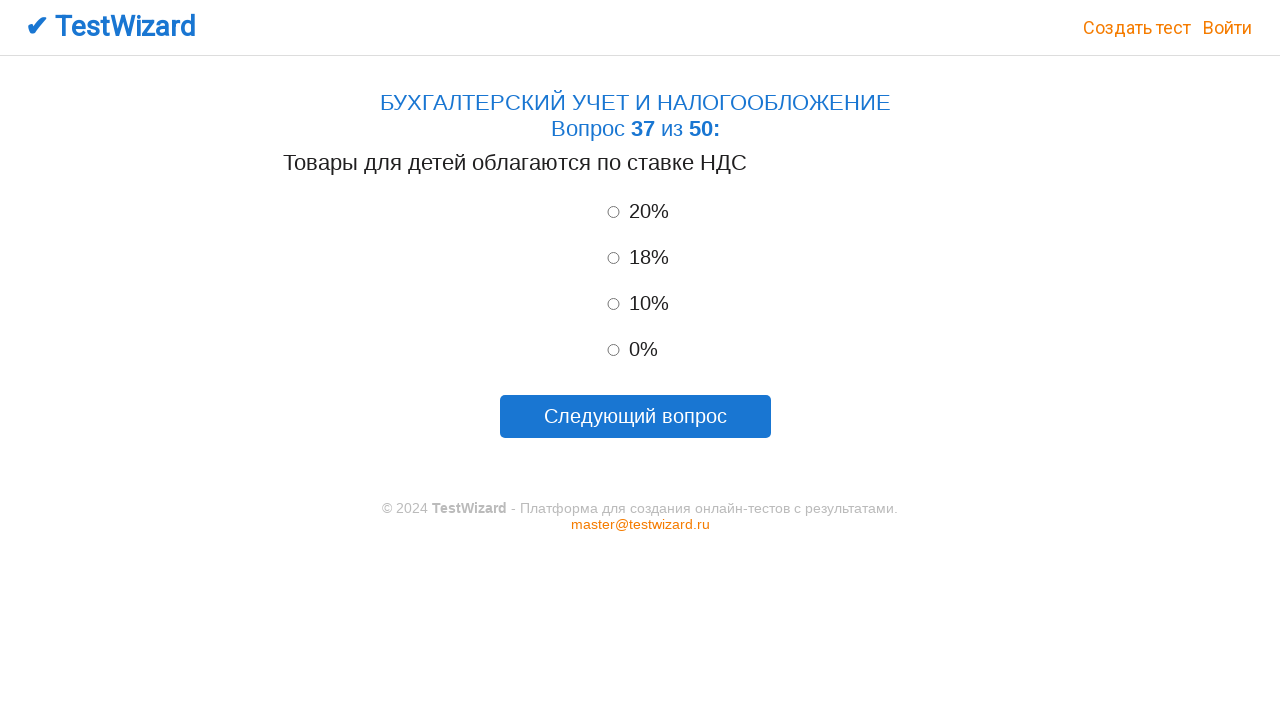

Waited 500ms for page to update
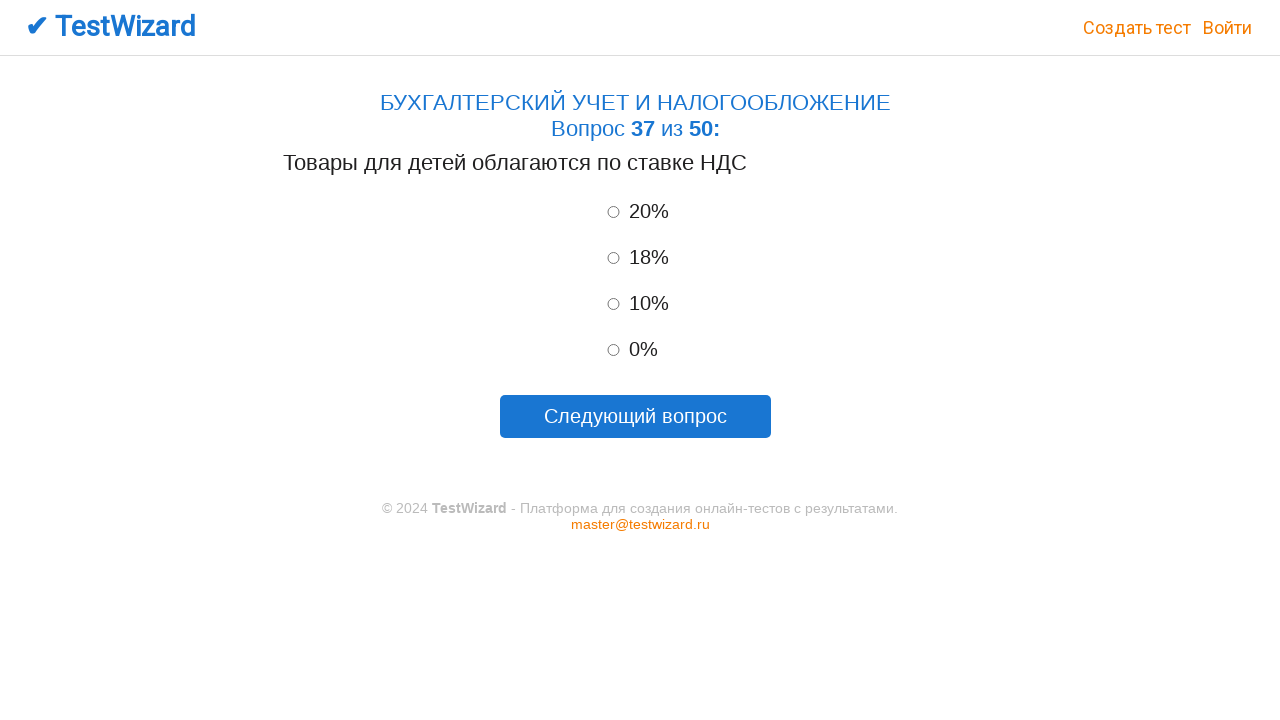

Clicked answer option 3 at (613, 304) on #r3
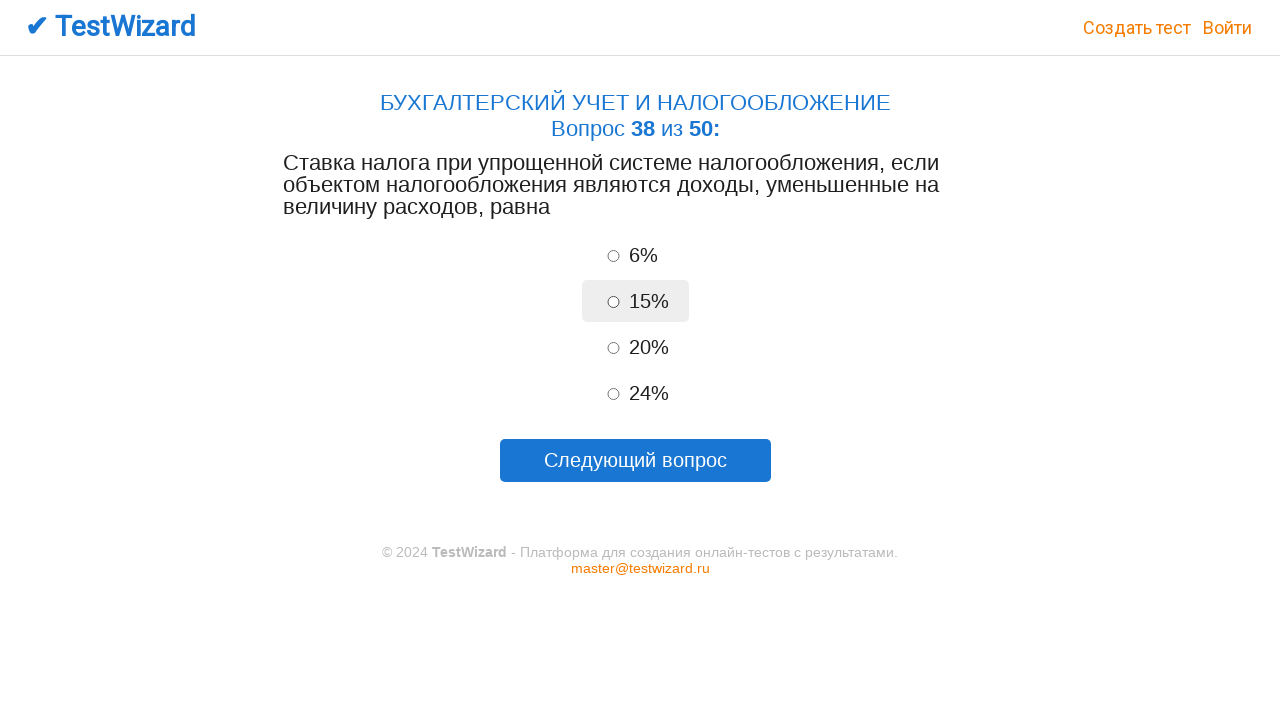

Waited 500ms for page to update
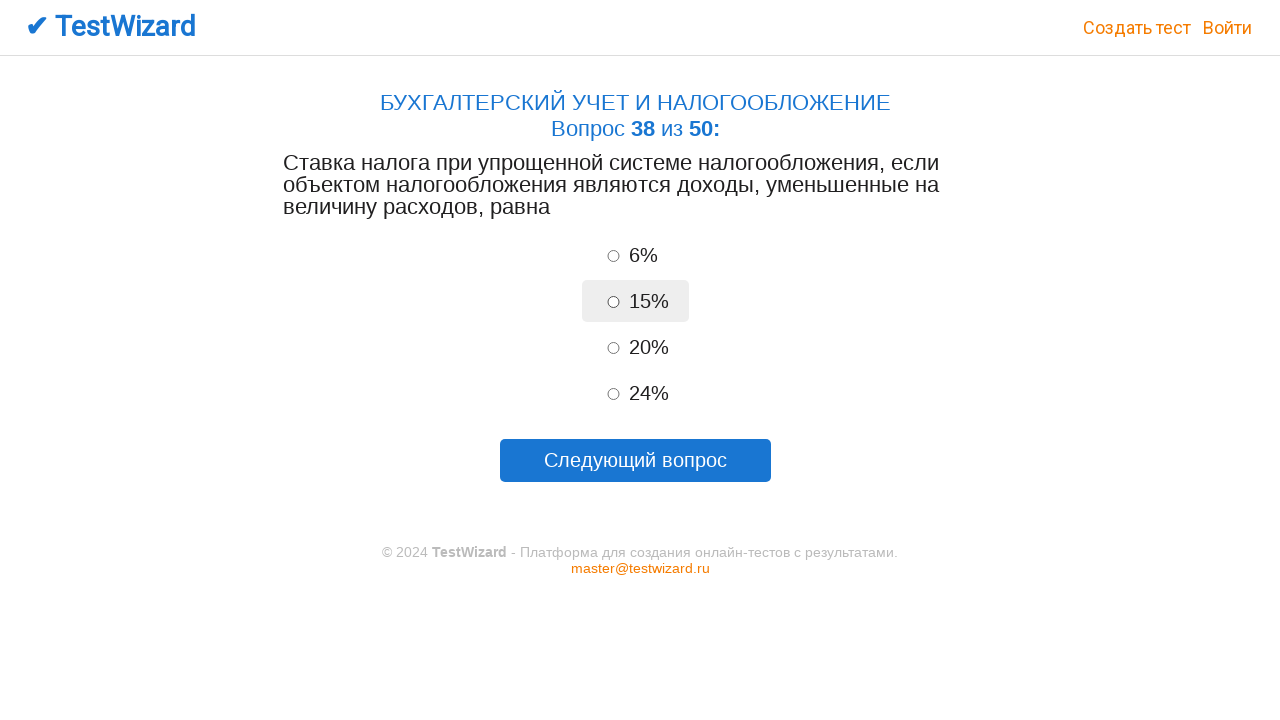

Clicked answer option 2 at (613, 302) on #r2
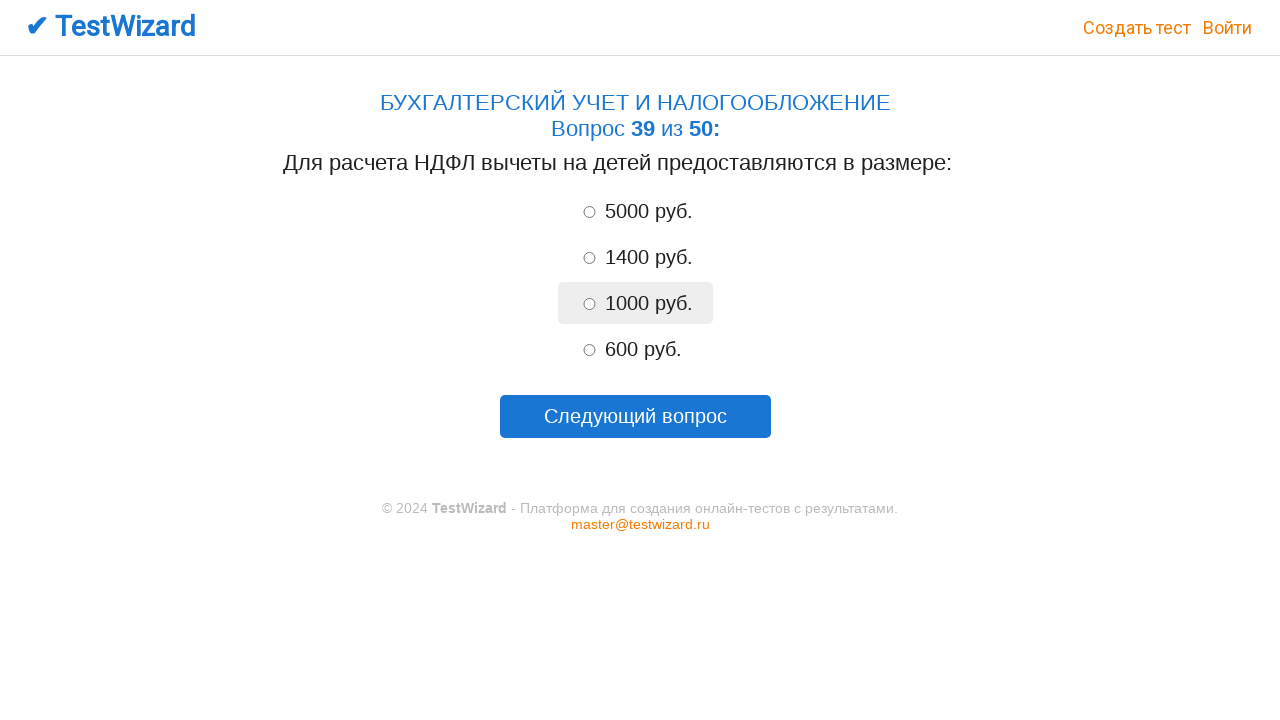

Waited 500ms for page to update
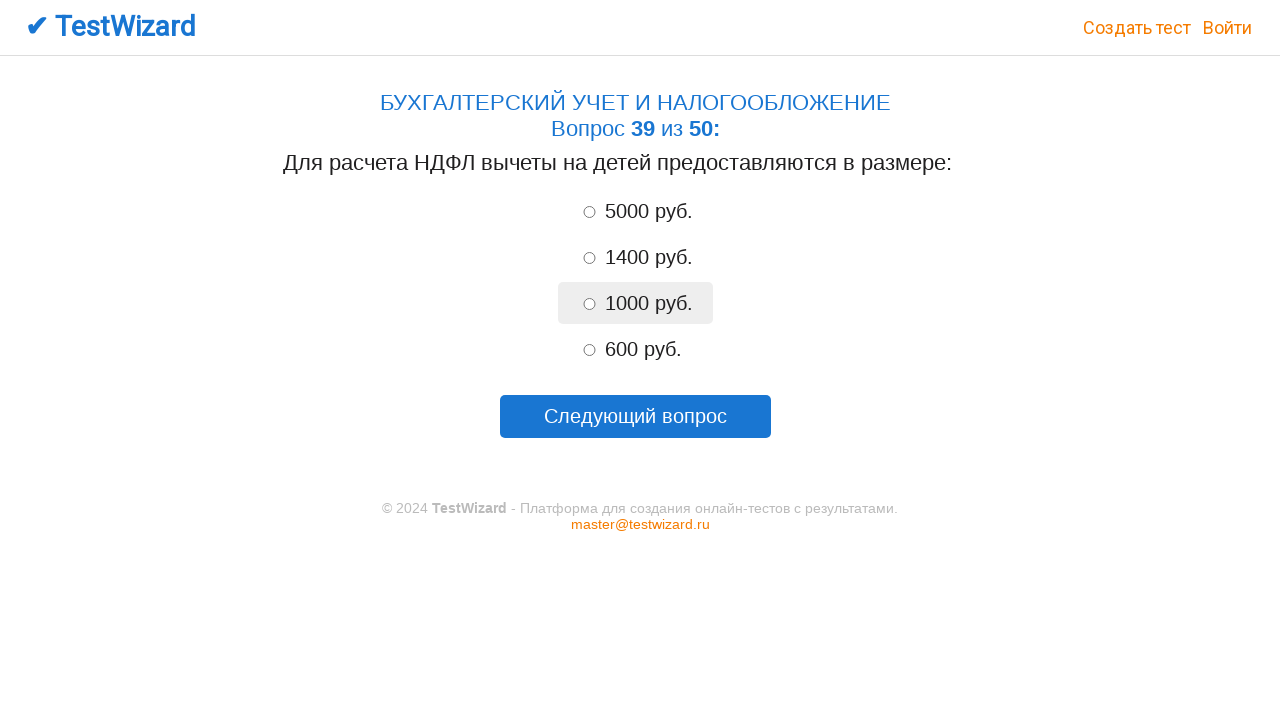

Clicked answer option 2 at (589, 258) on #r2
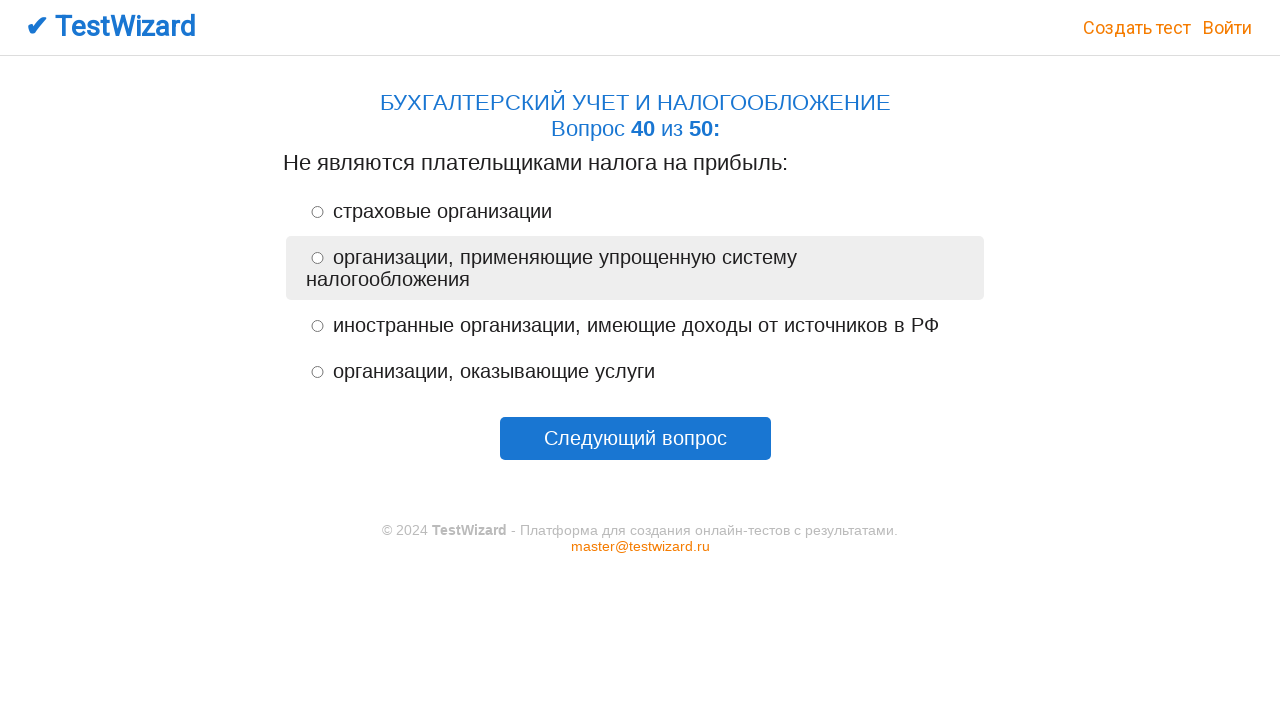

Waited 500ms for page to update
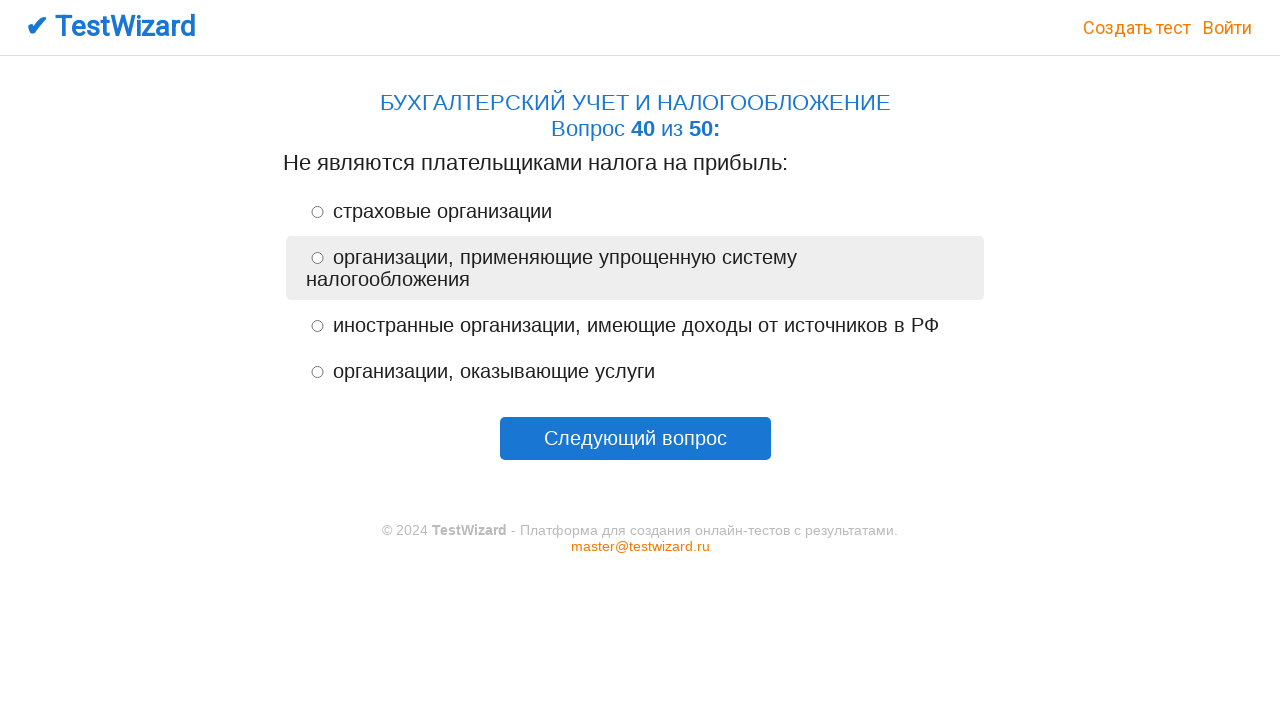

Clicked answer option 2 at (318, 258) on #r2
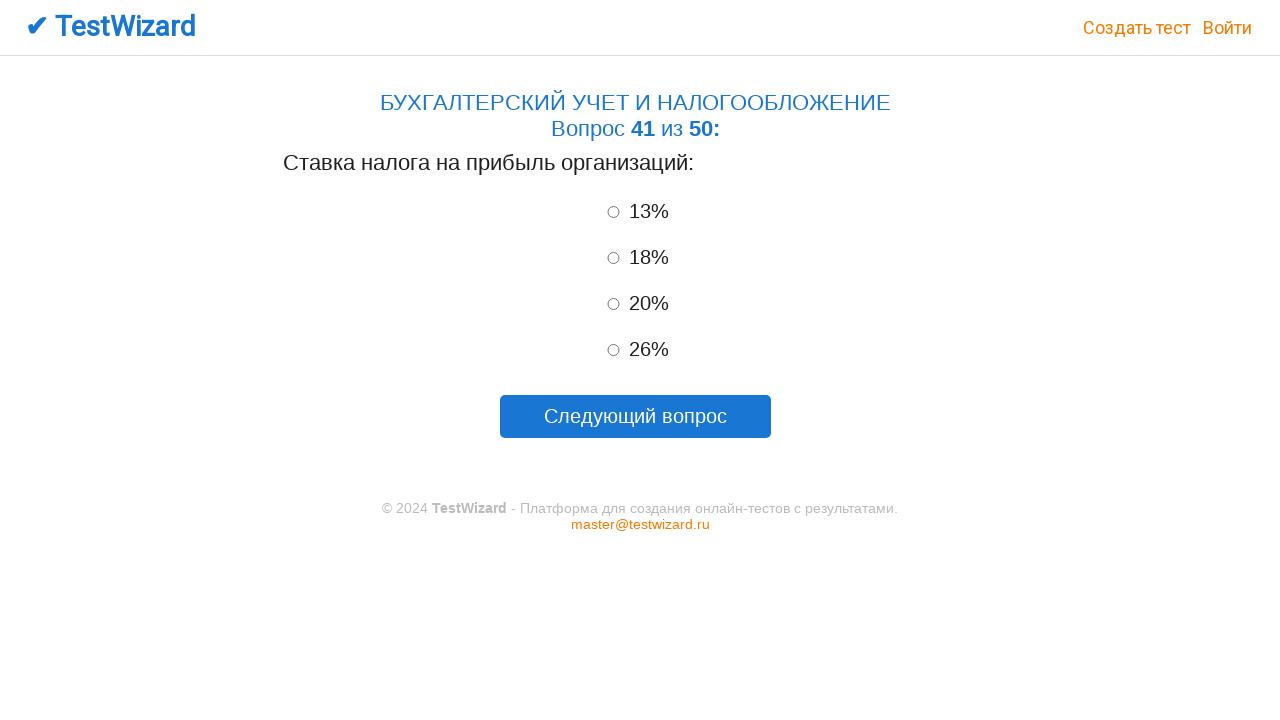

Waited 500ms for page to update
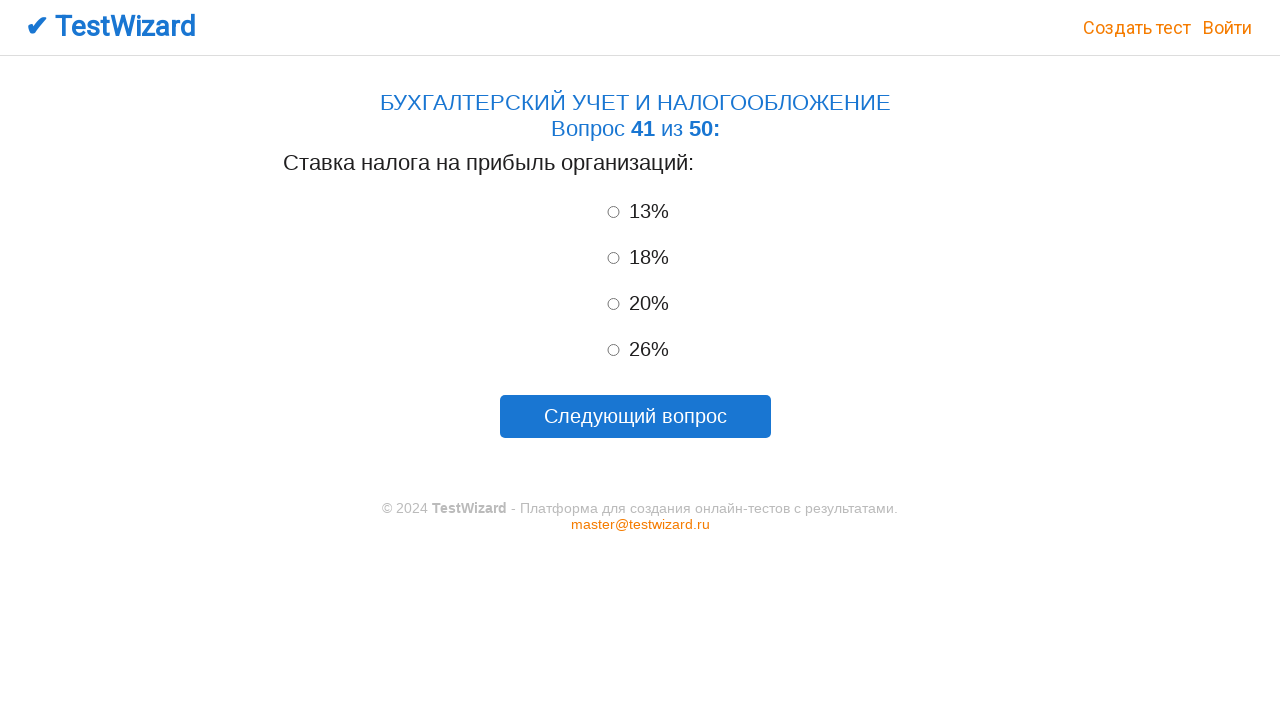

Clicked answer option 3 at (613, 304) on #r3
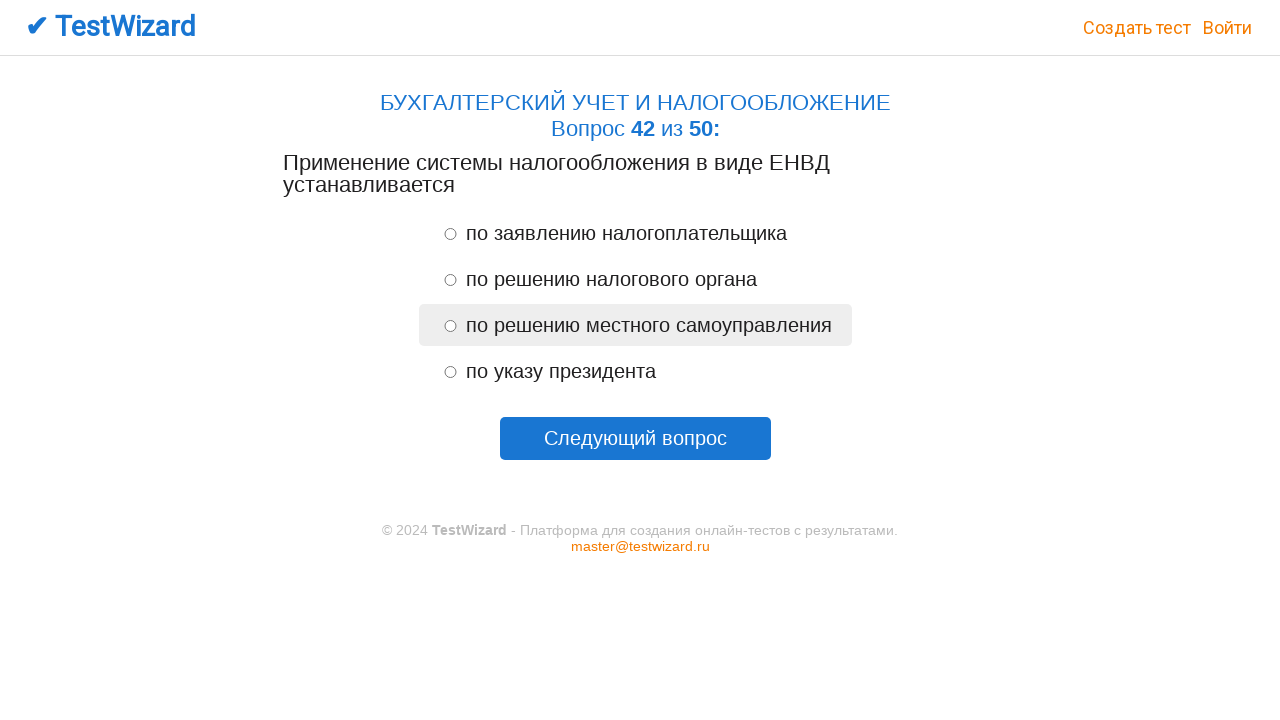

Waited 500ms for page to update
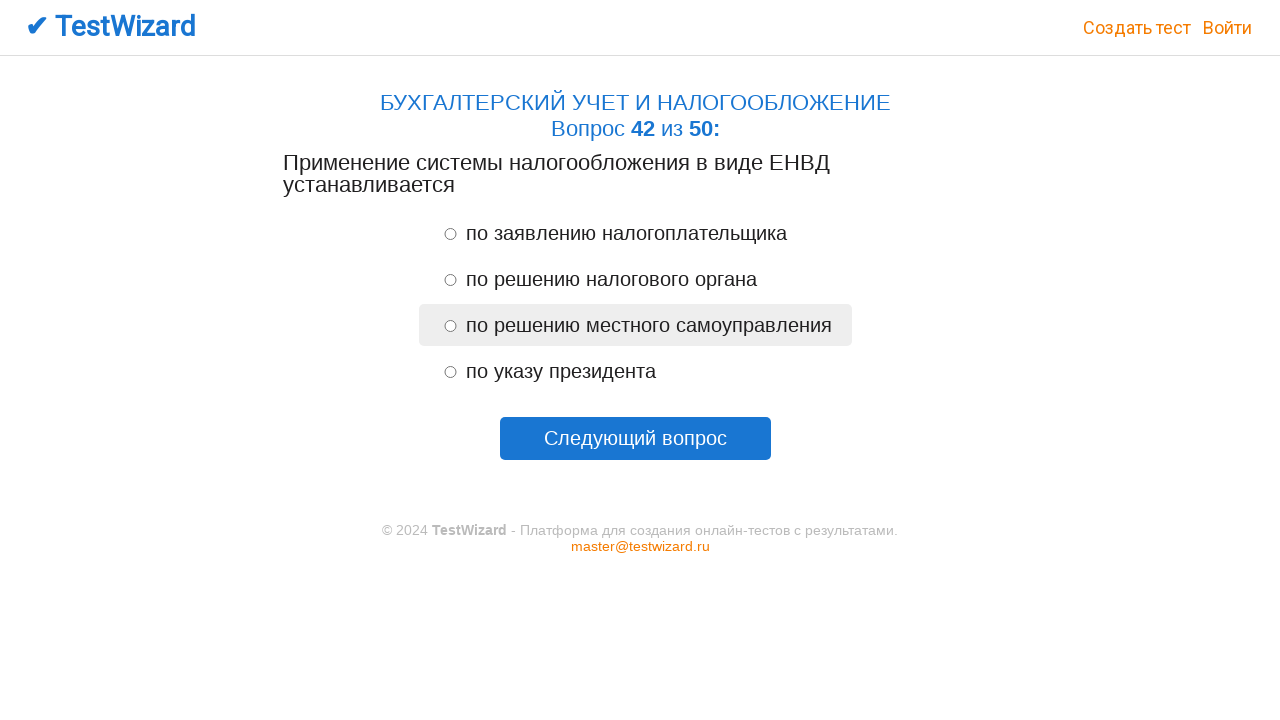

Clicked answer option 1 at (450, 234) on #r1
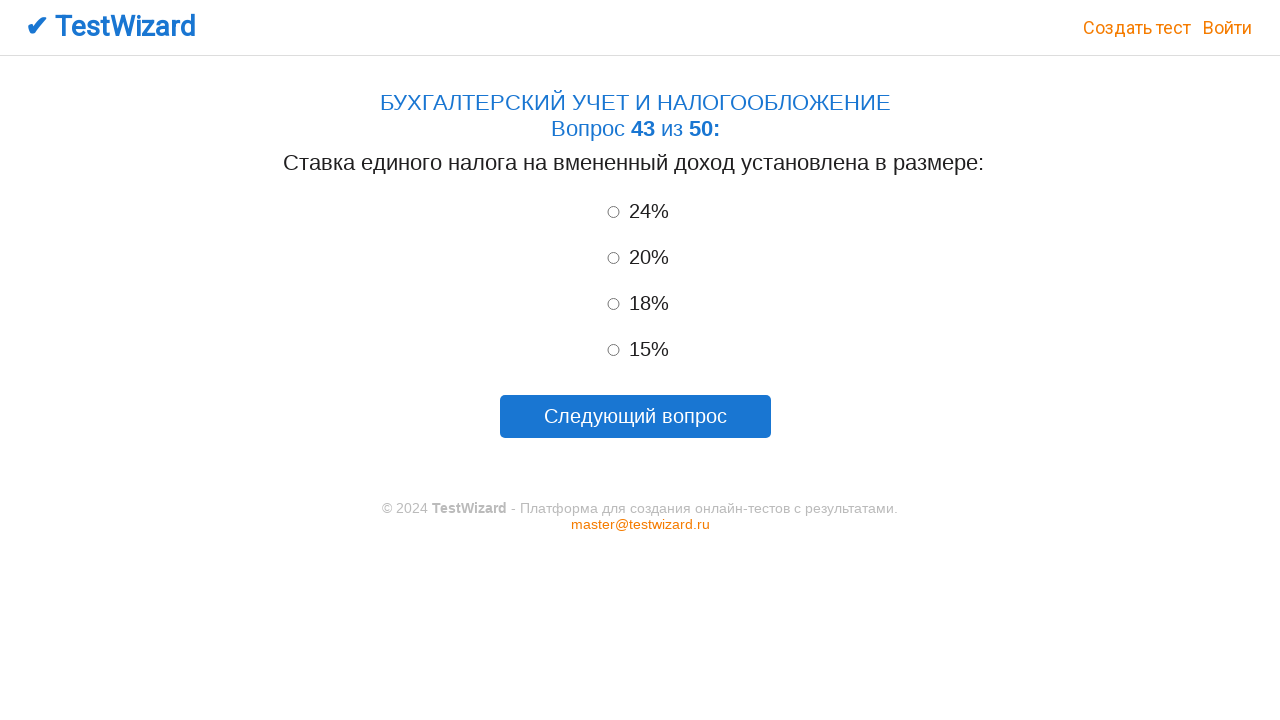

Waited 500ms for page to update
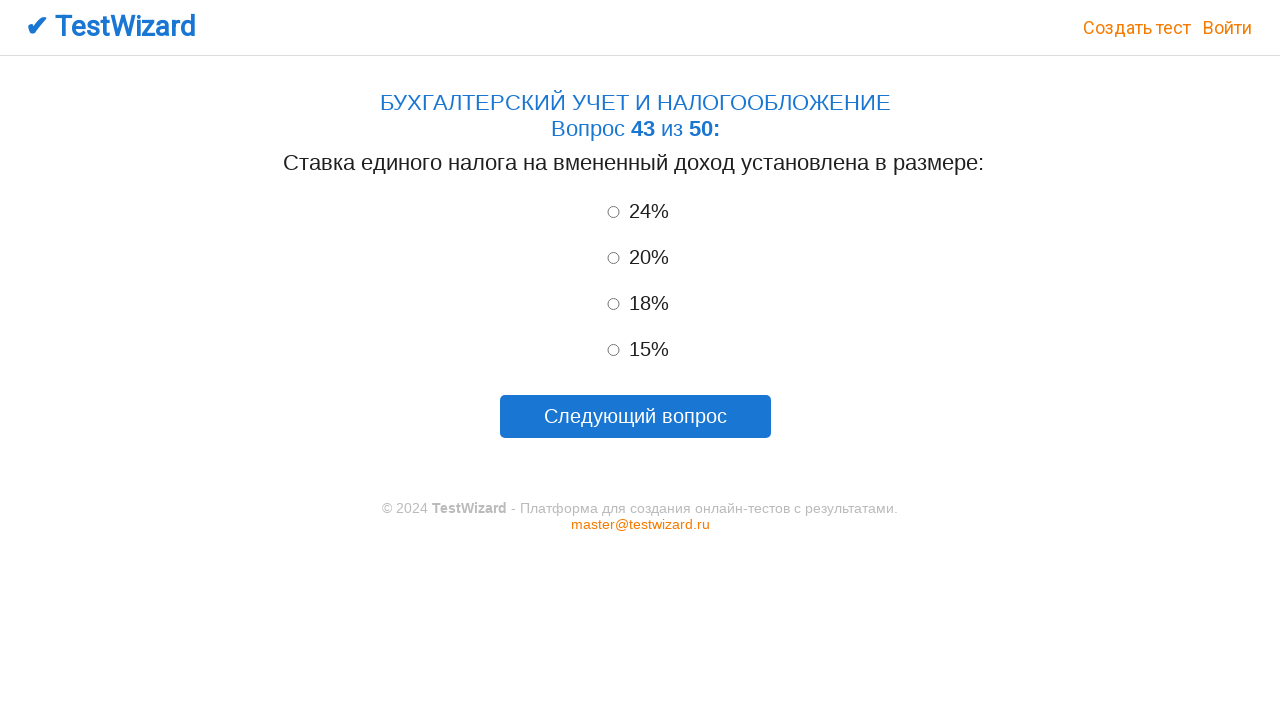

Clicked answer option 4 at (613, 350) on #r4
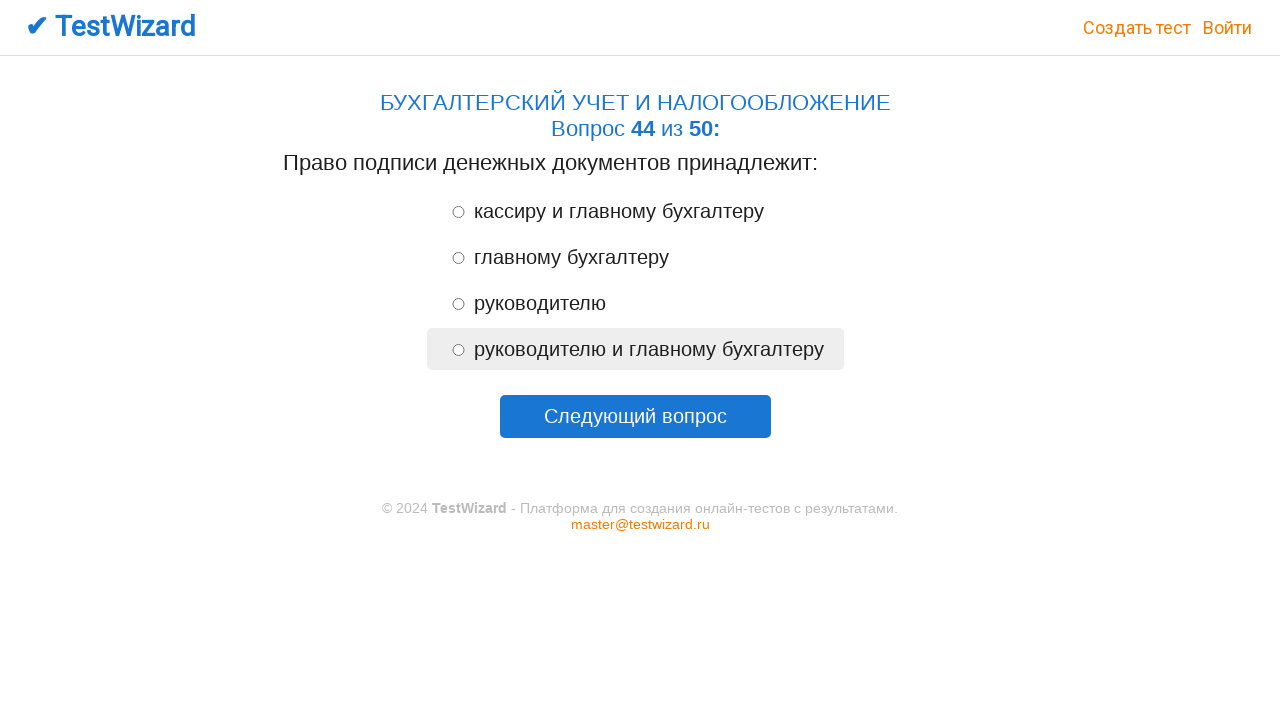

Waited 500ms for page to update
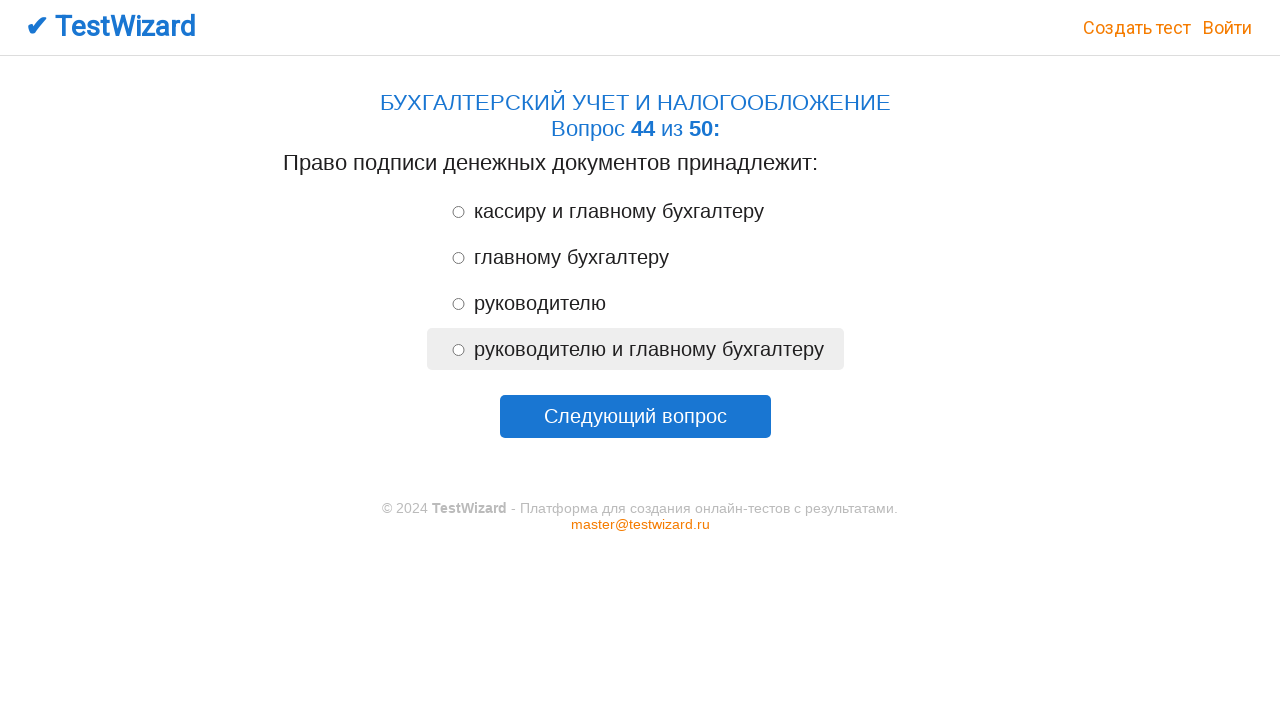

Clicked answer option 4 at (458, 350) on #r4
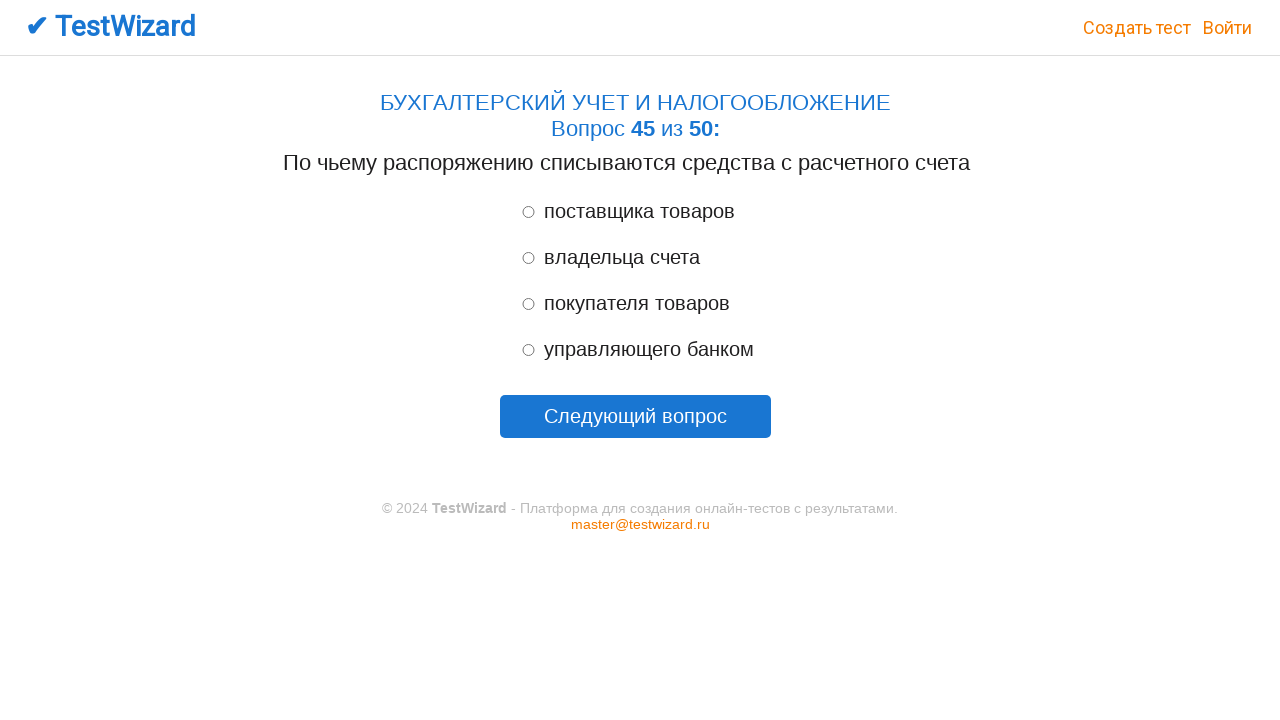

Waited 500ms for page to update
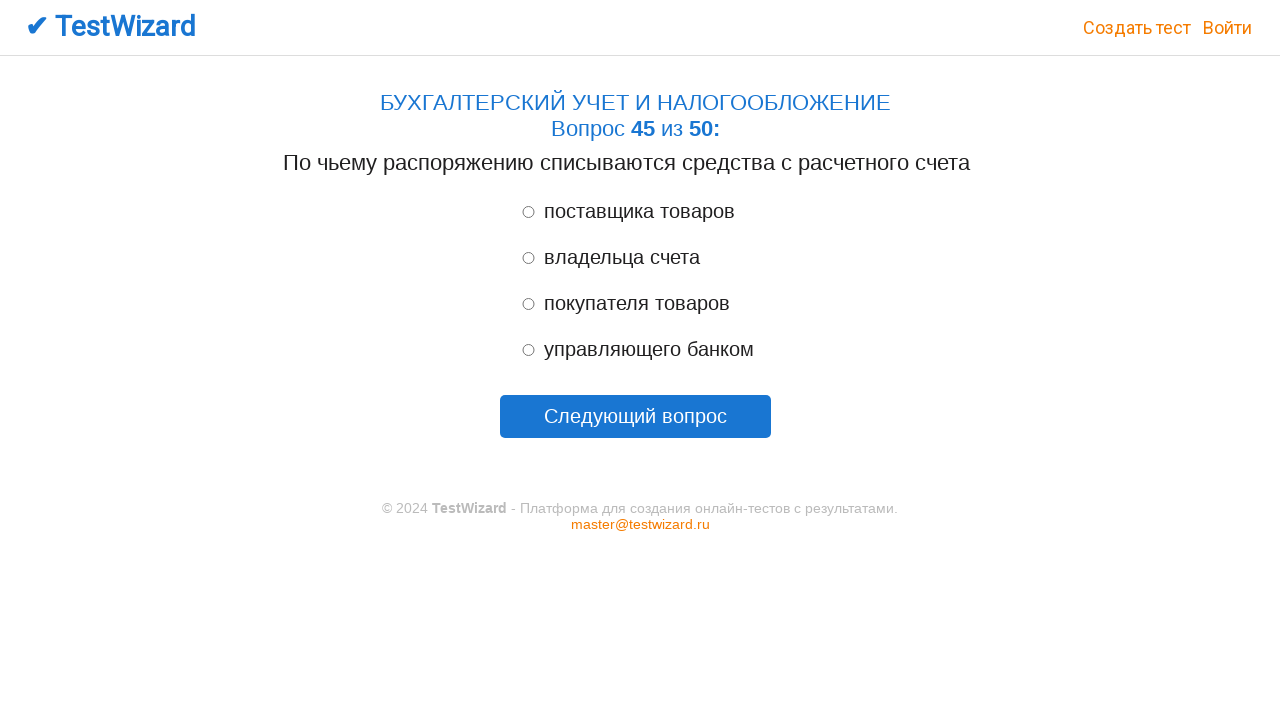

Clicked answer option 2 at (528, 258) on #r2
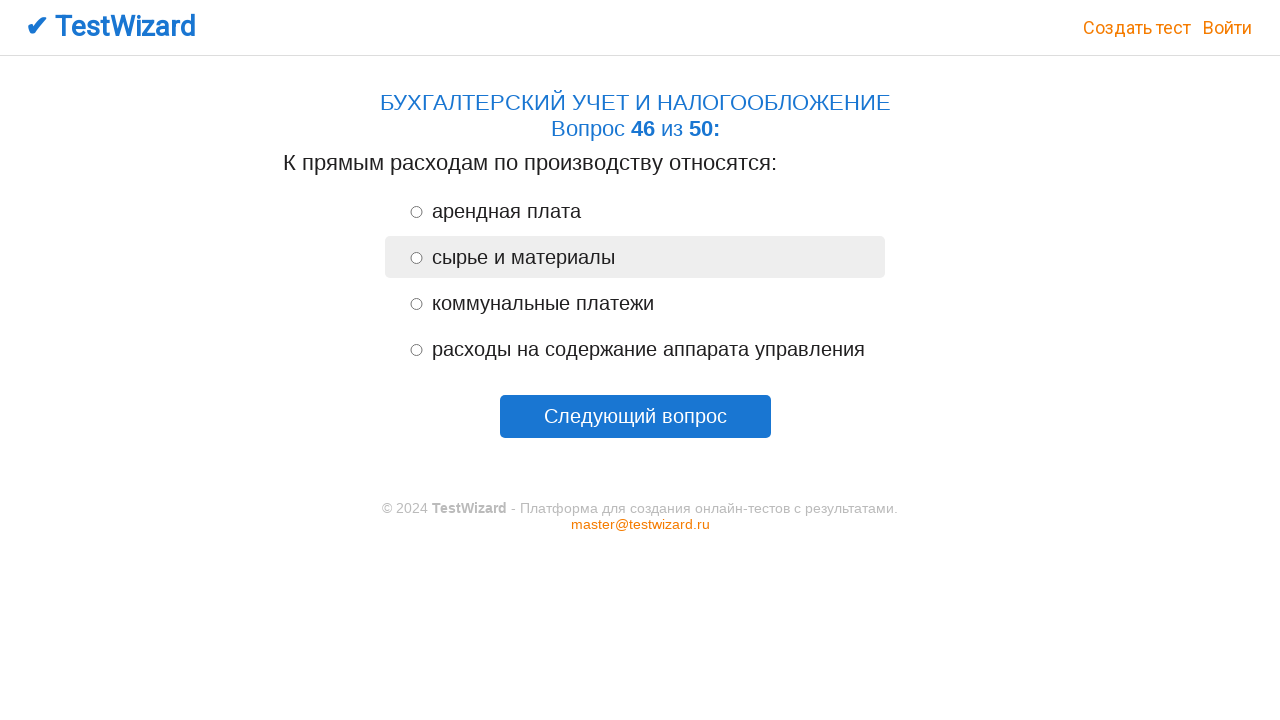

Waited 500ms for page to update
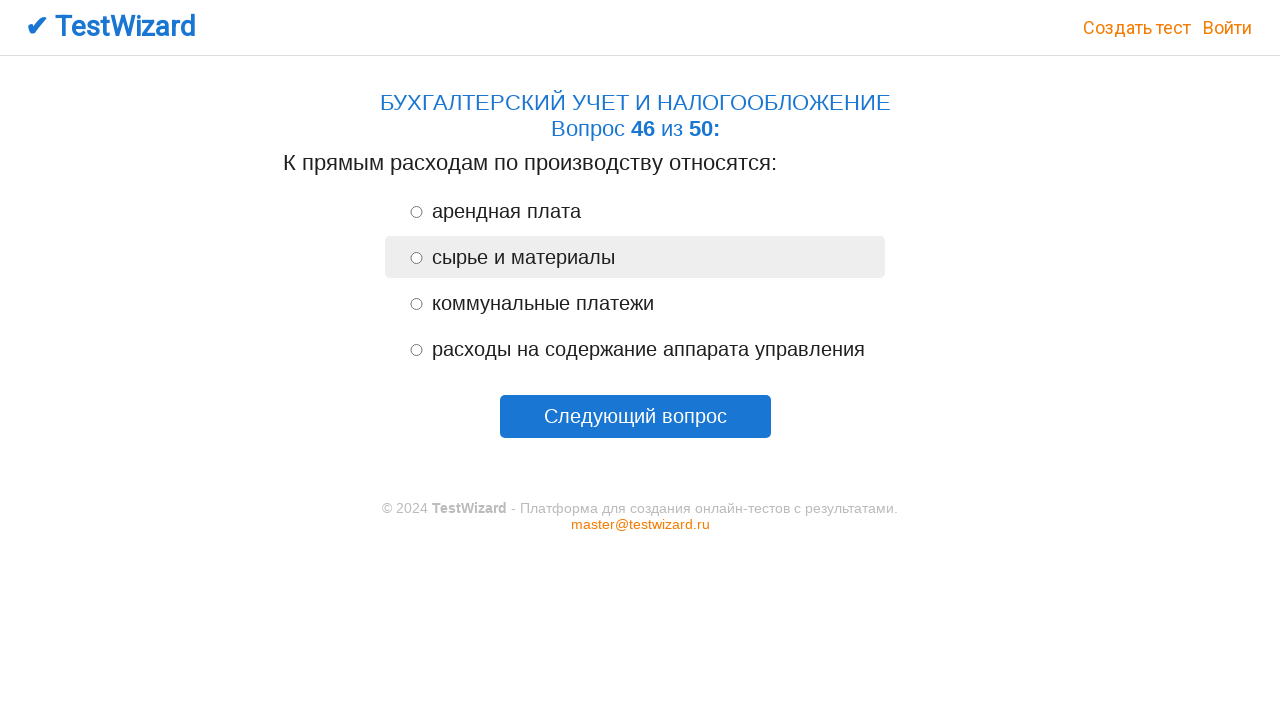

Clicked answer option 2 at (416, 258) on #r2
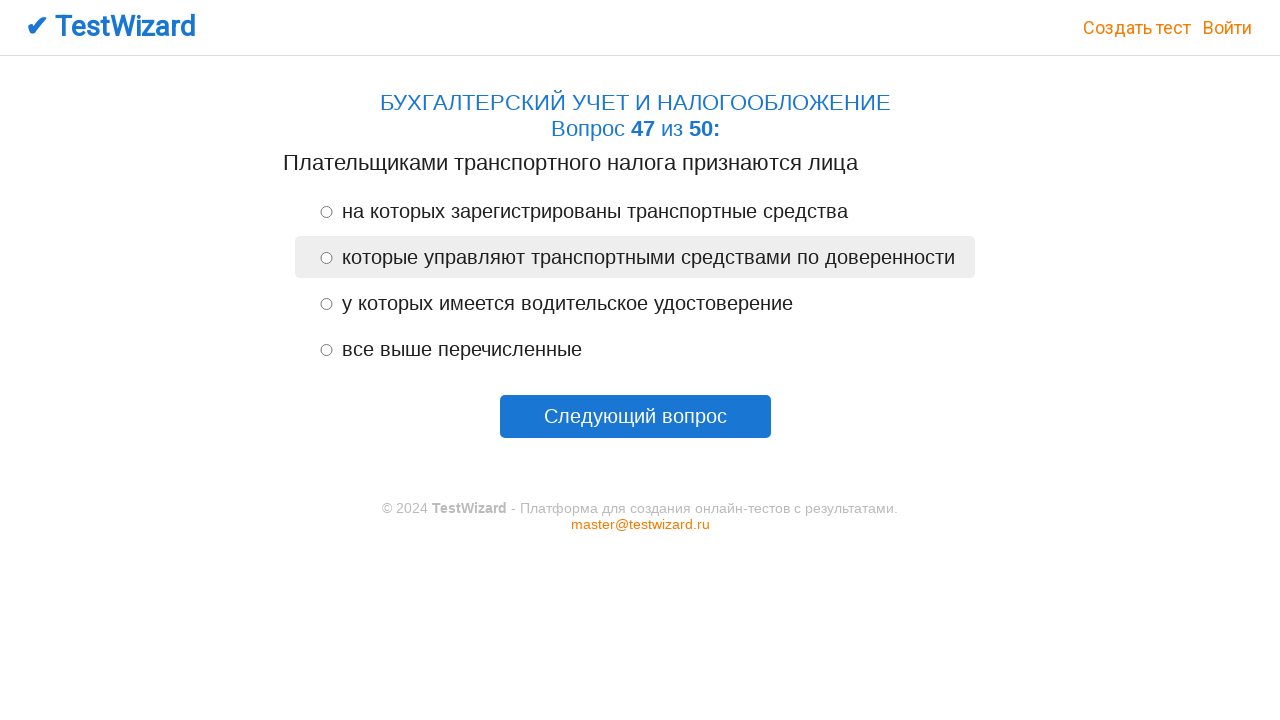

Waited 500ms for page to update
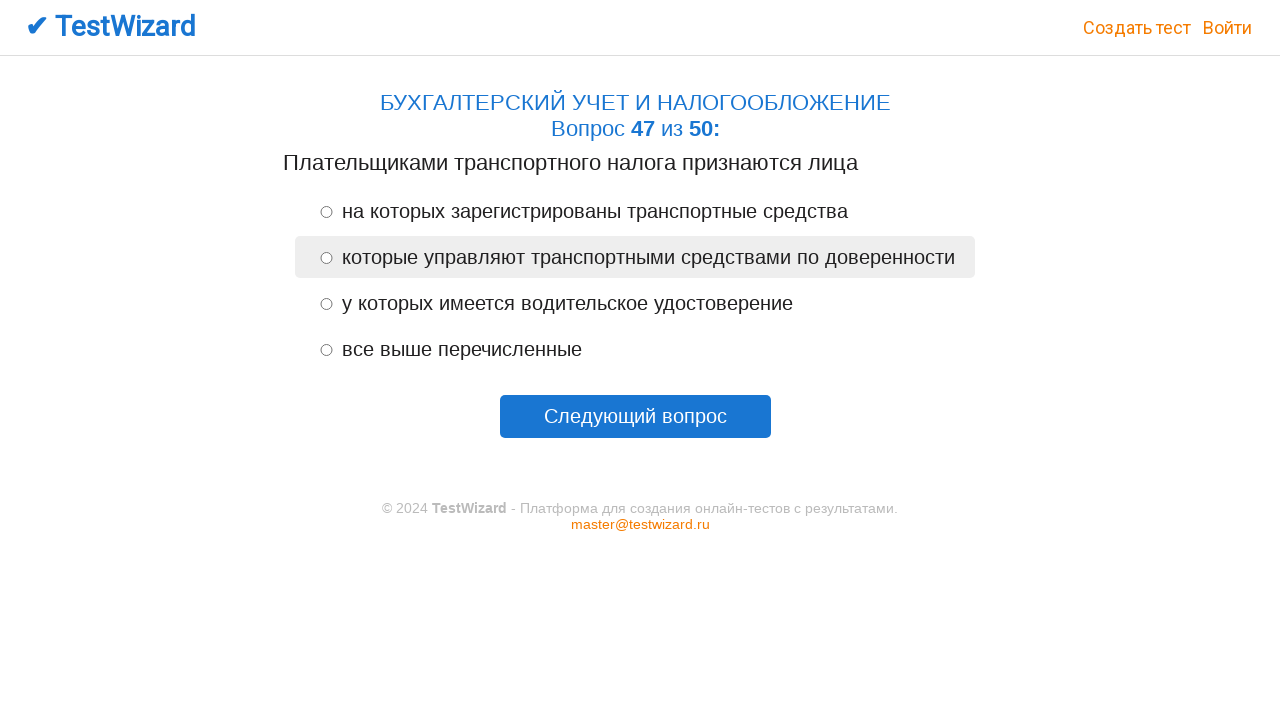

Clicked answer option 1 at (326, 212) on #r1
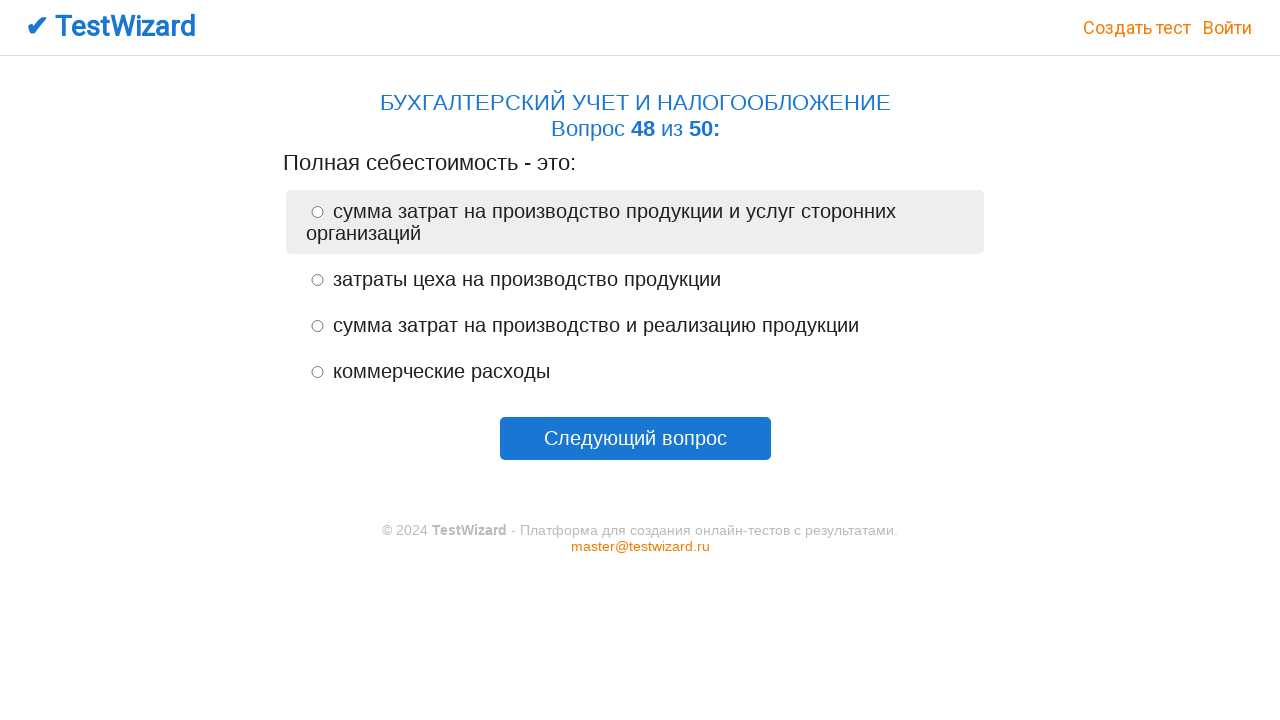

Waited 500ms for page to update
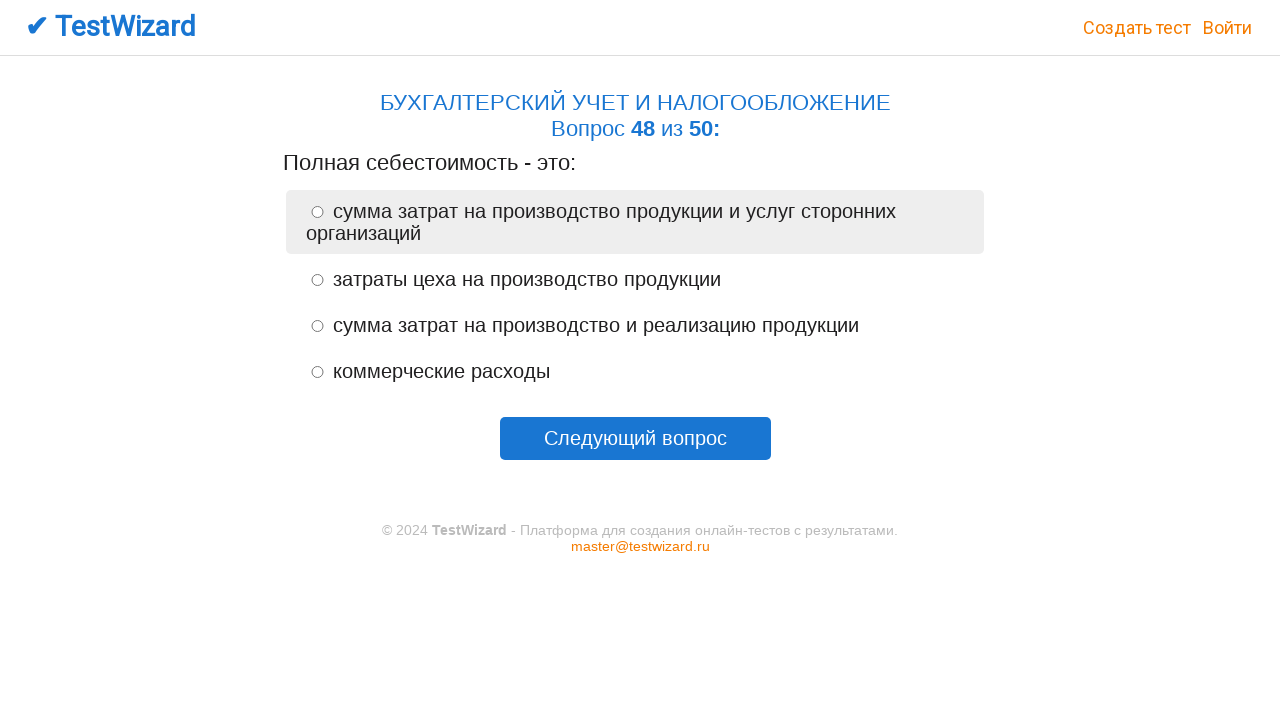

Clicked answer option 3 at (318, 326) on #r3
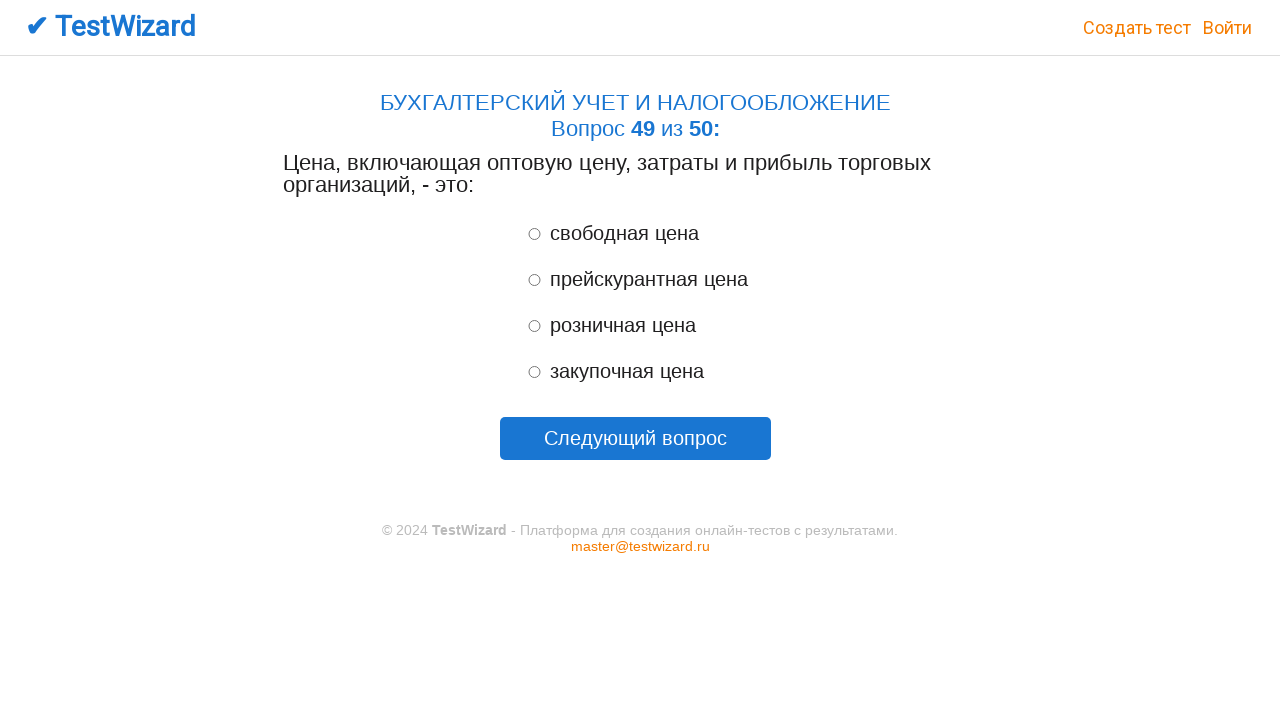

Waited 500ms for page to update
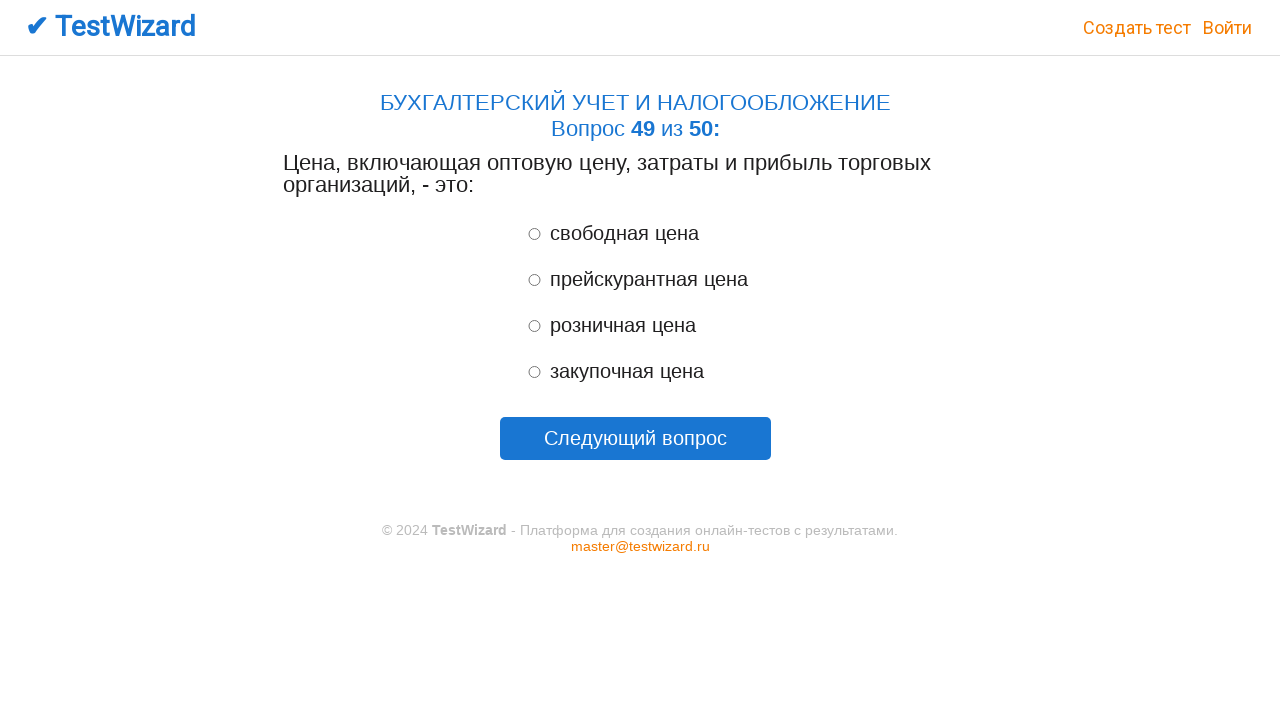

Clicked answer option 3 at (534, 326) on #r3
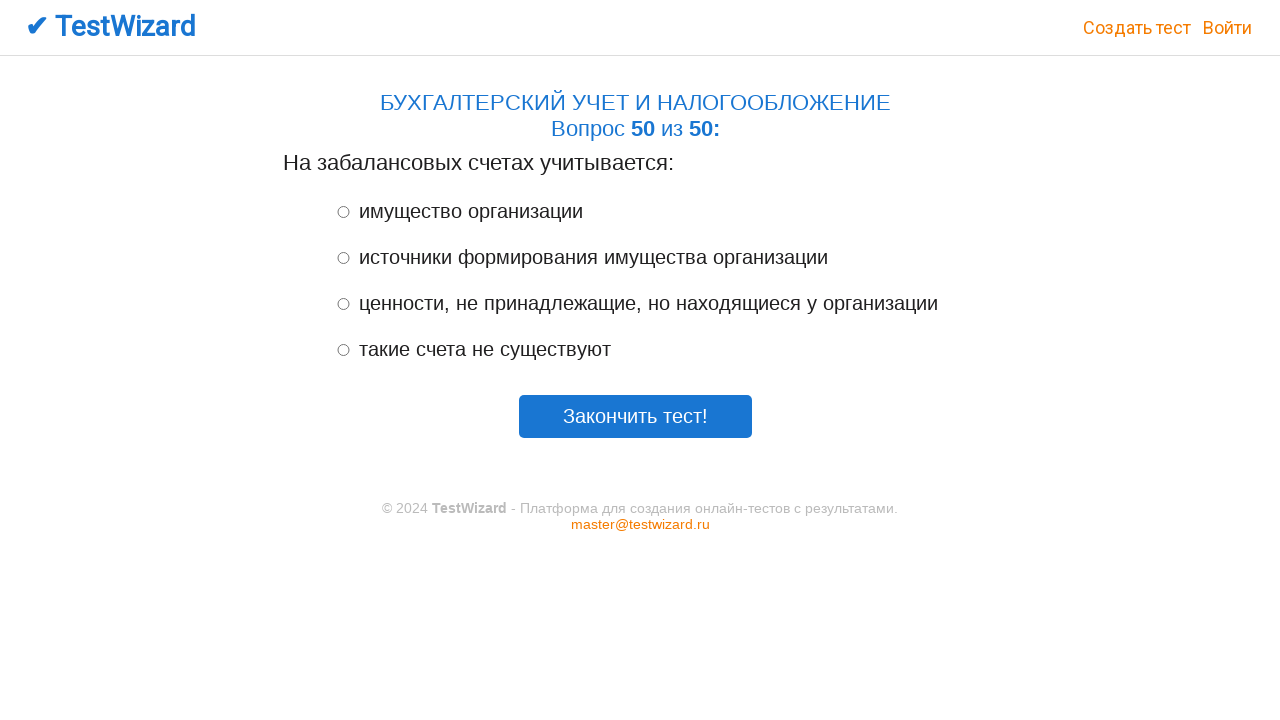

Waited 500ms for page to update
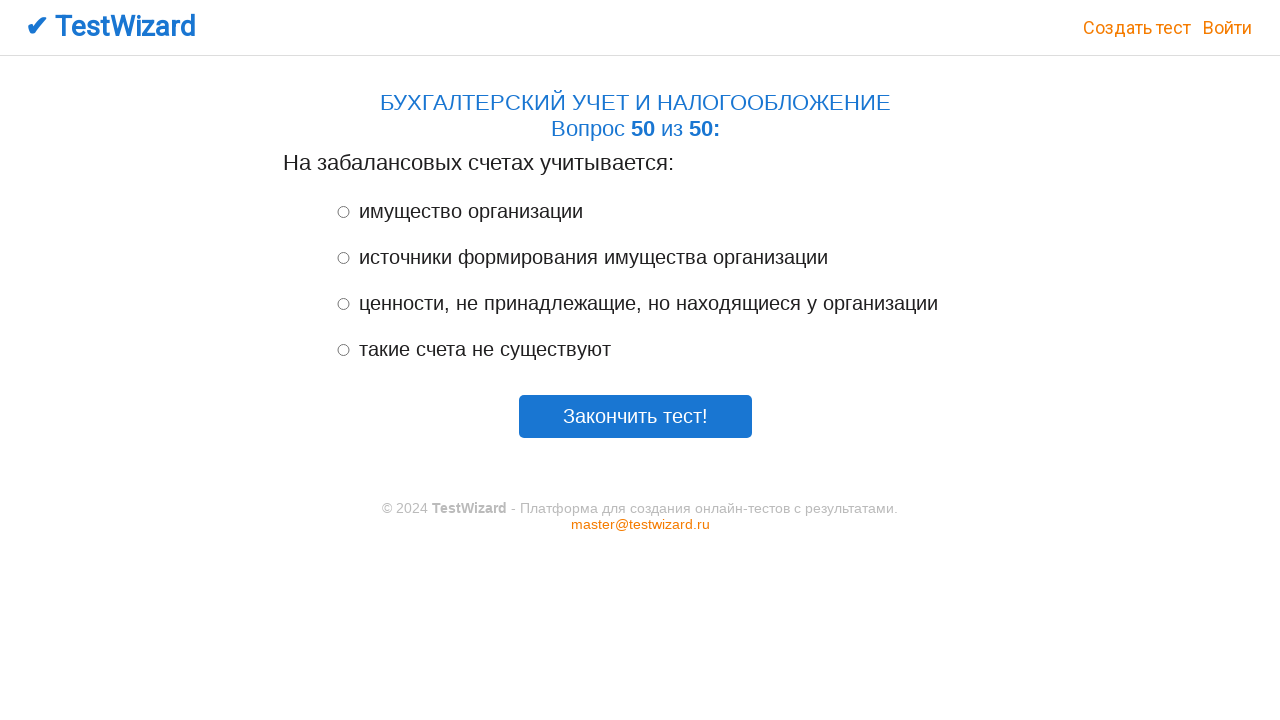

Clicked answer option 3 at (344, 304) on #r3
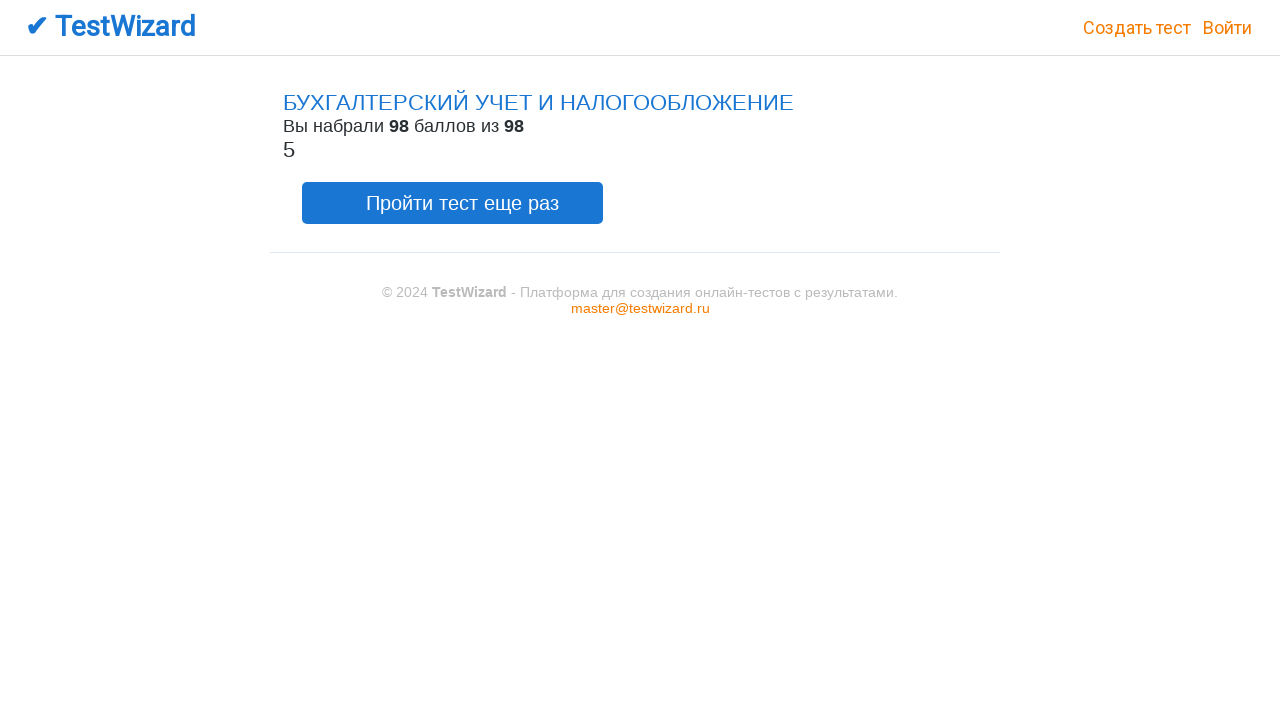

Waited 500ms for page to update
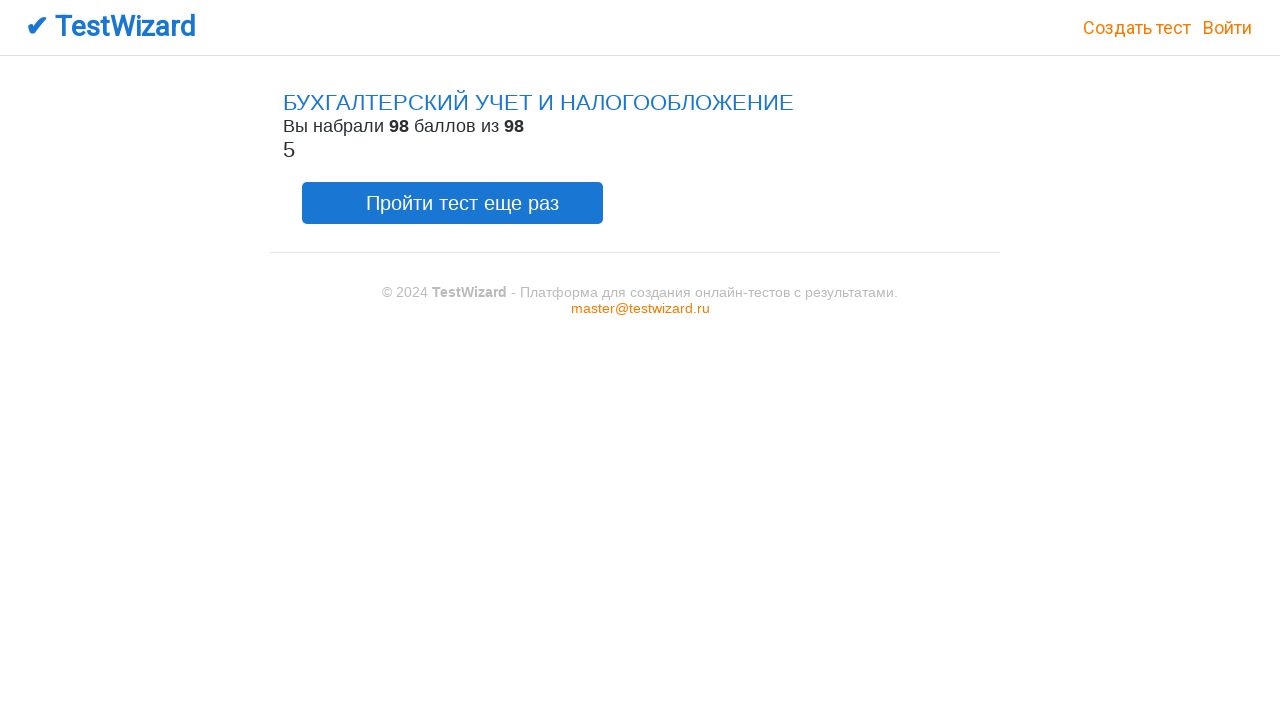

Detected test completion - results link appeared
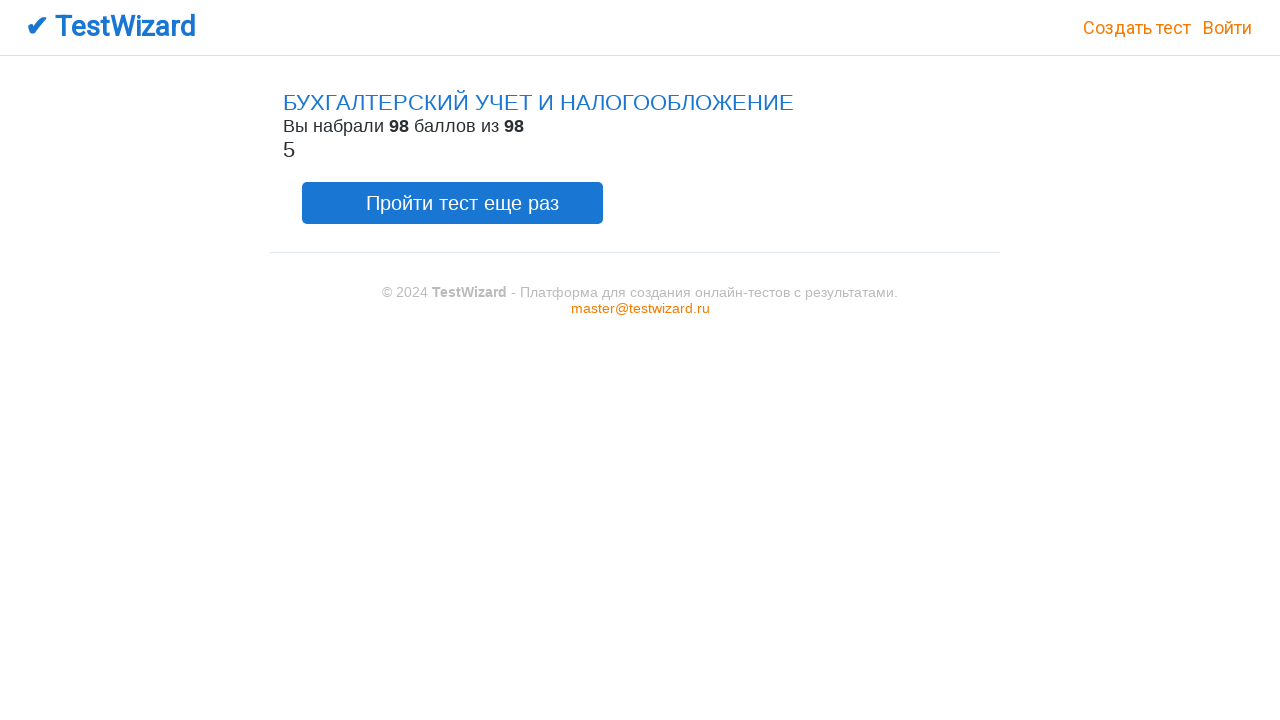

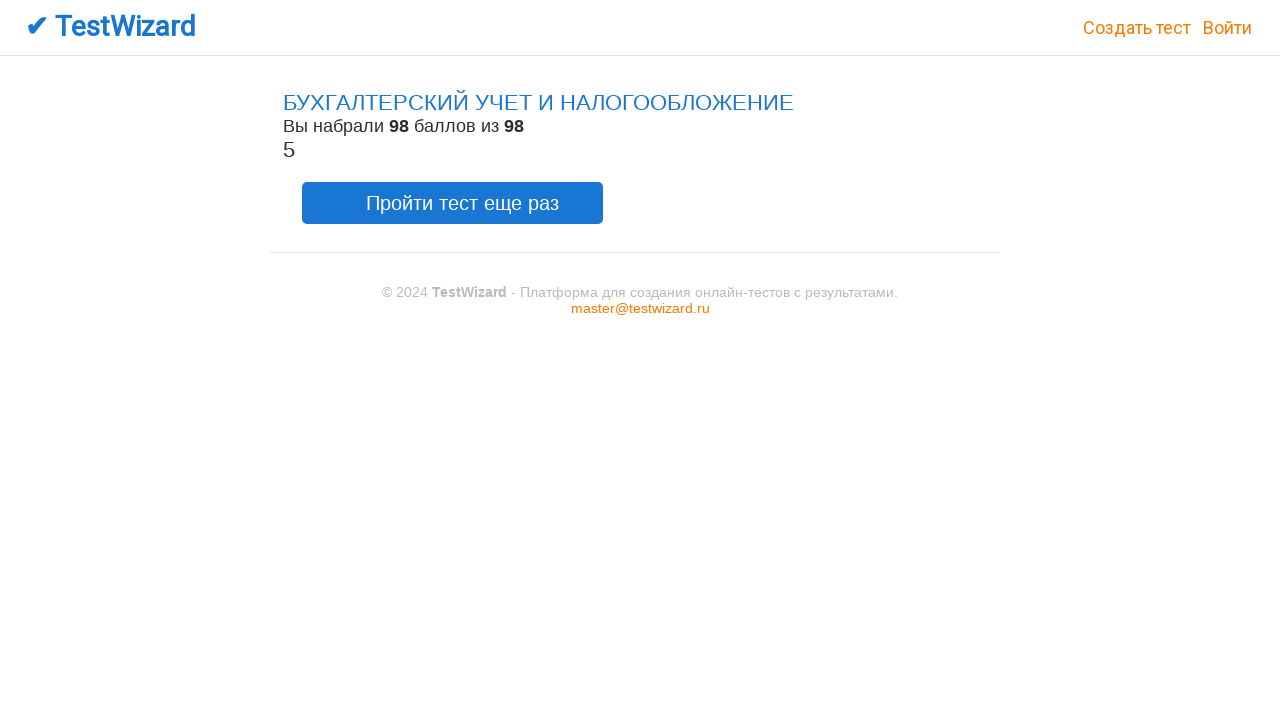